Automates solving 26 levels of an XPath practice game by entering XPath expressions into the input field and submitting them with Enter key.

Starting URL: https://topswagcode.com/xpath/

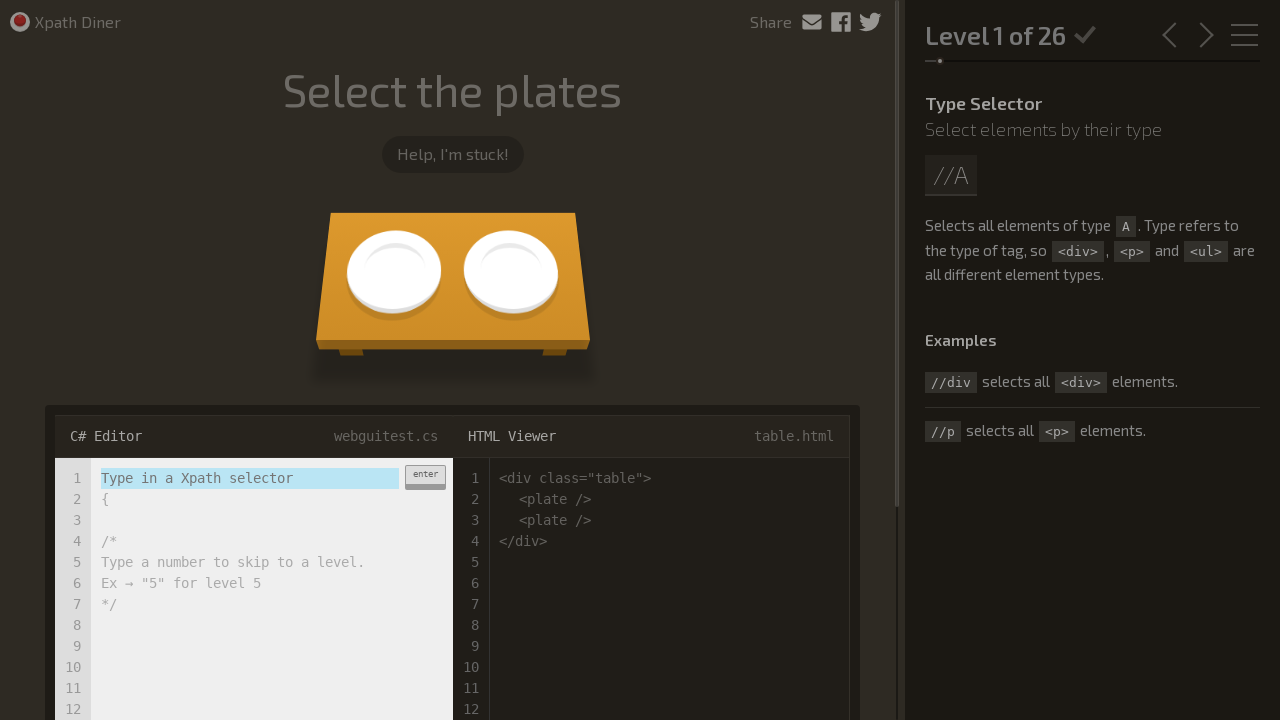

Waited 2 seconds for page to be ready (level 1/26)
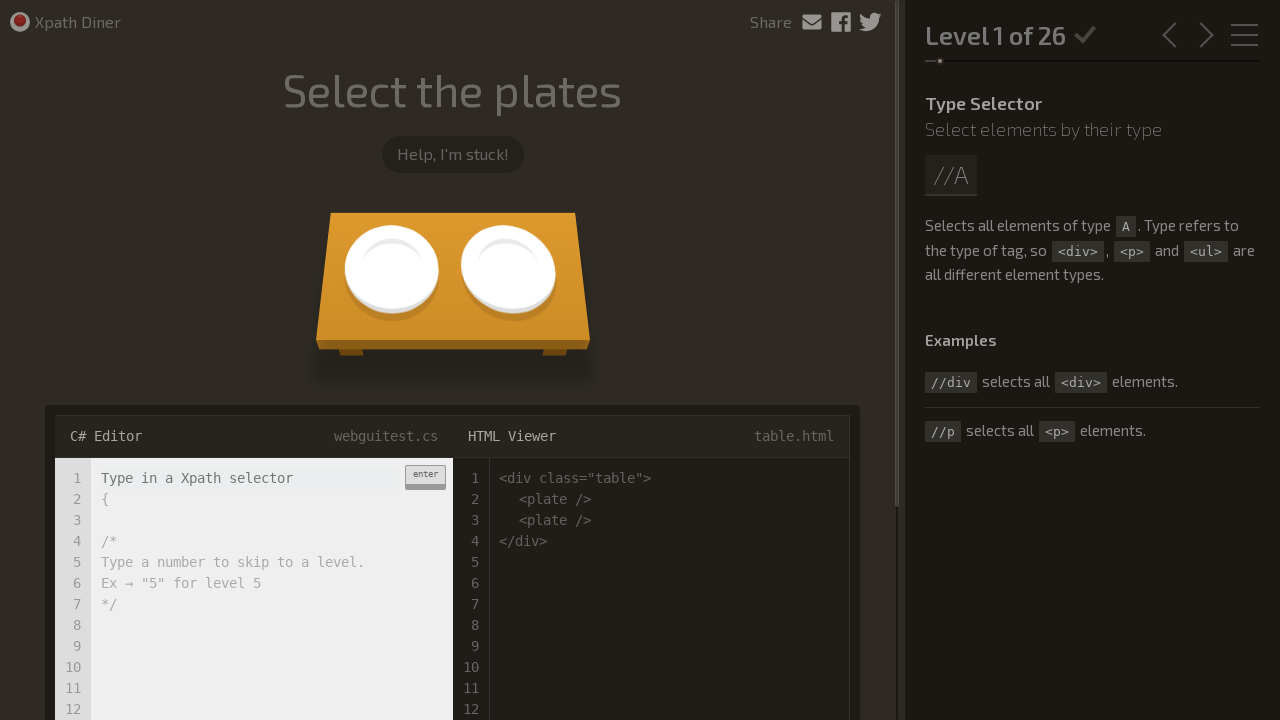

Located text input field for level 1
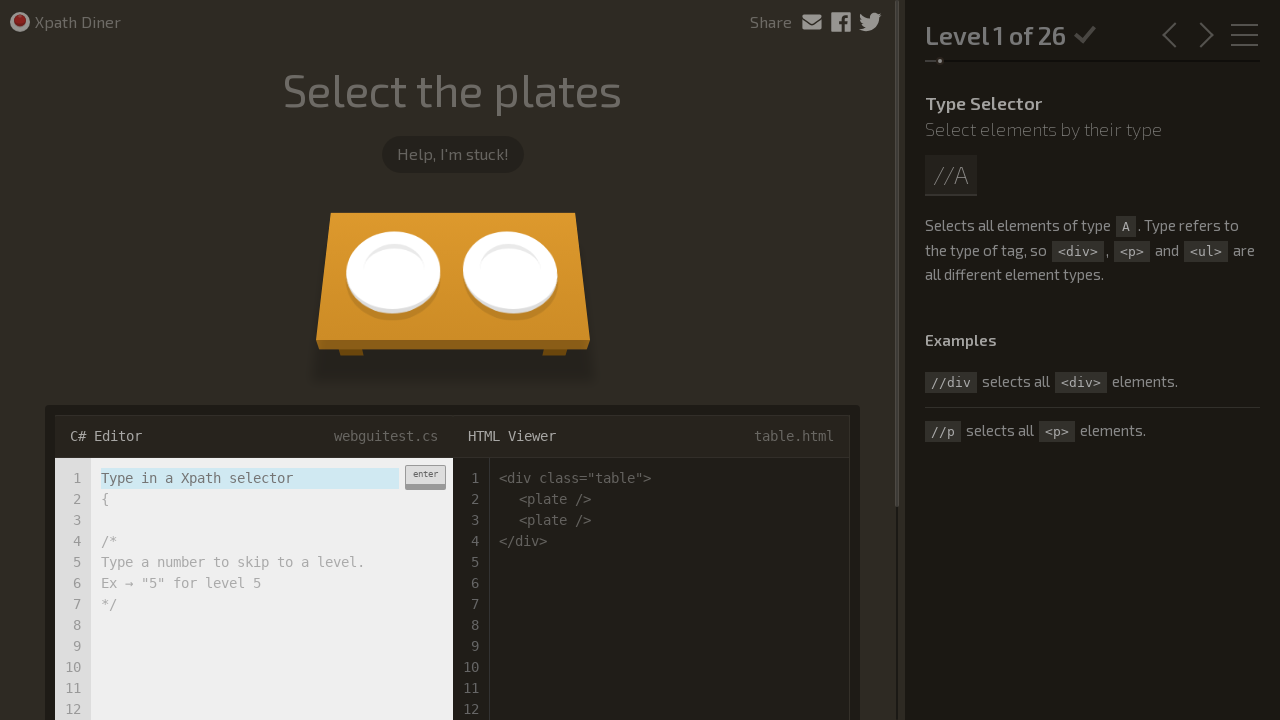

Filled input field with XPath expression for level 1 on input[type='text']
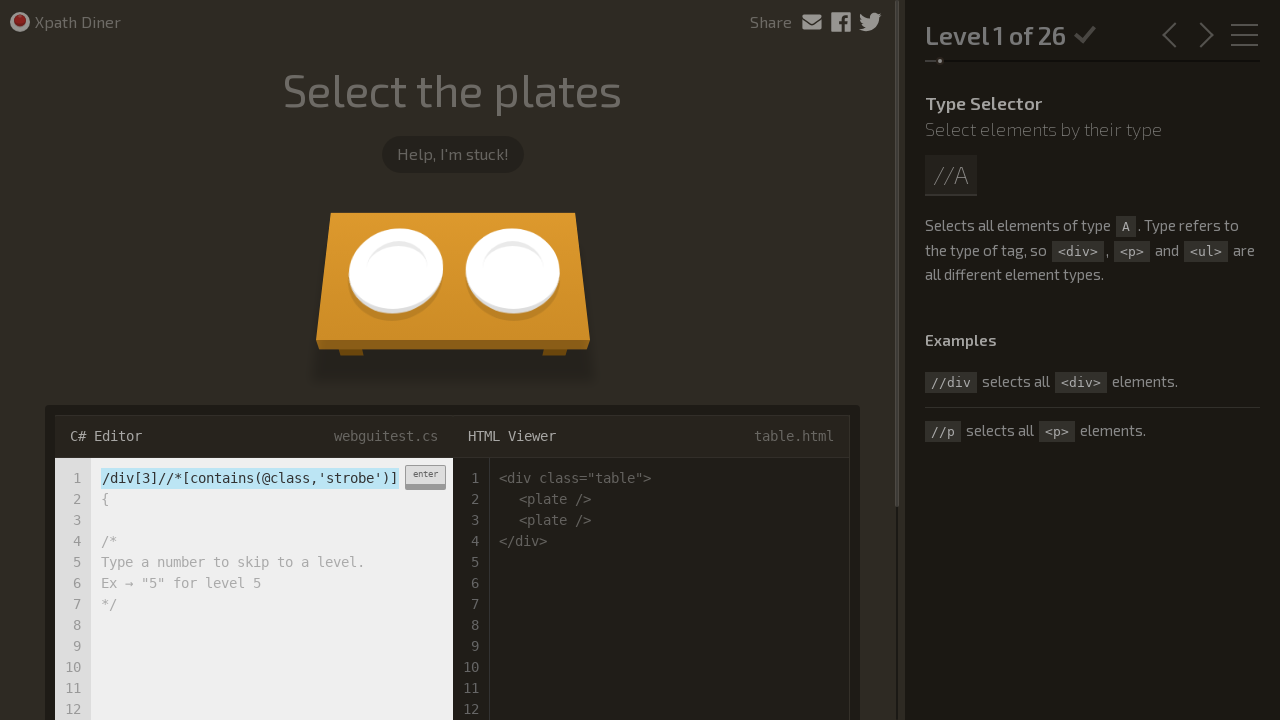

Pressed Enter to submit XPath expression for level 1 on input[type='text']
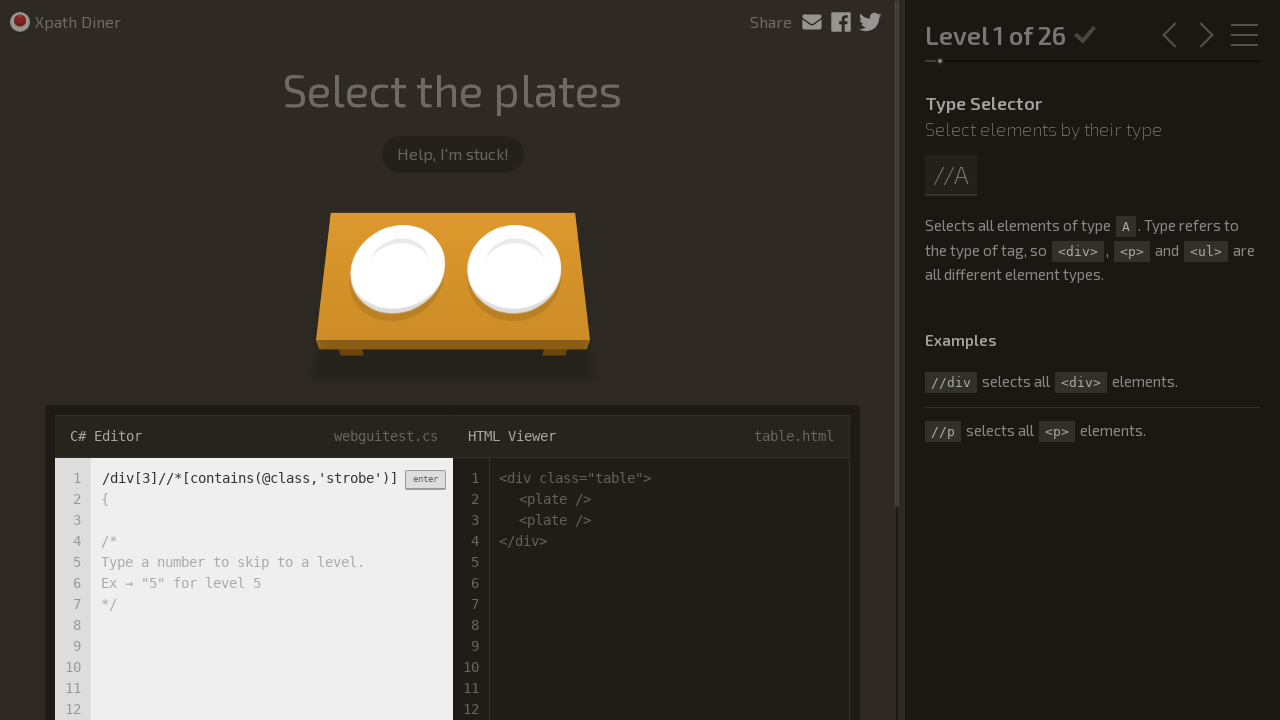

Clicked input field after submission for level 1 at (250, 478) on input[type='text']
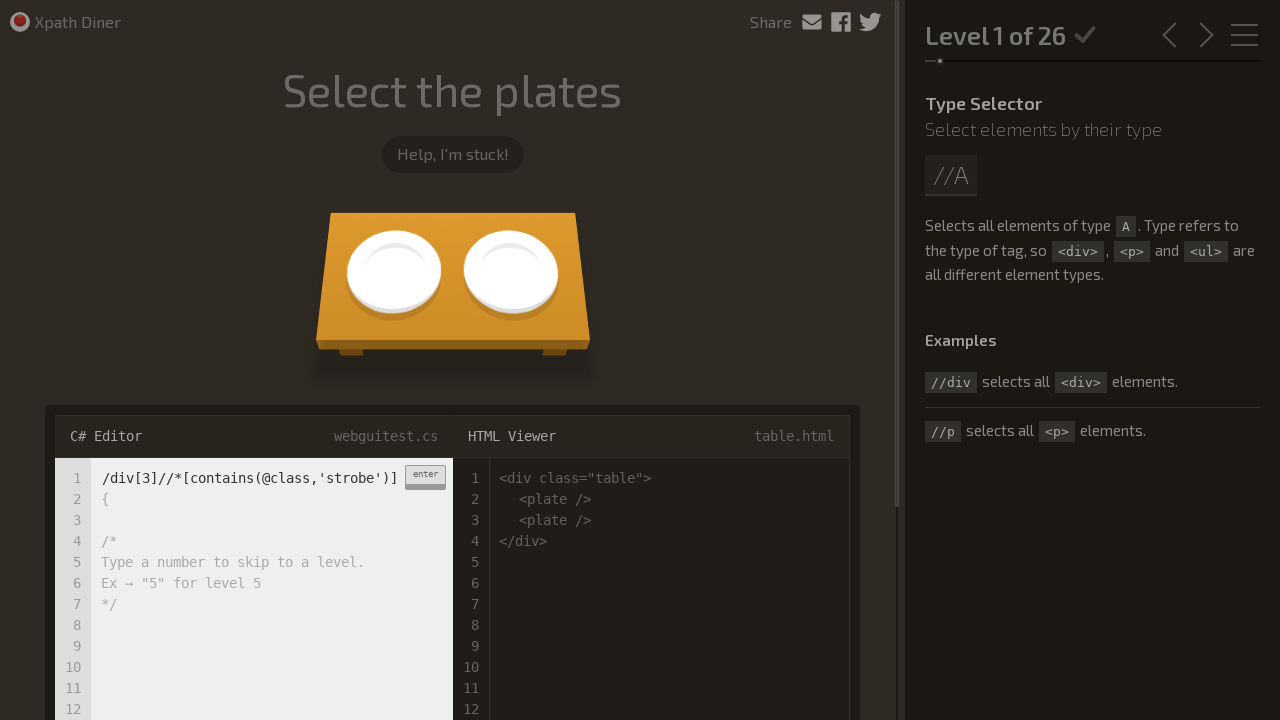

Waited 2 seconds for page to be ready (level 2/26)
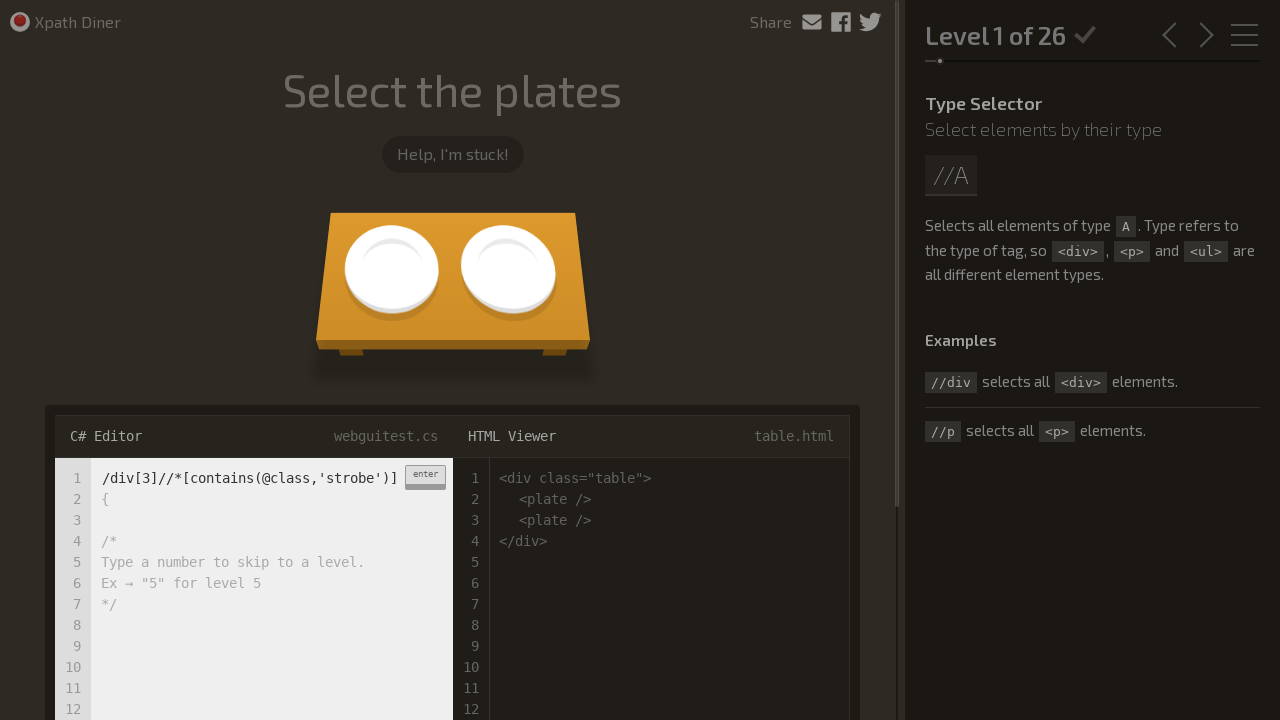

Located text input field for level 2
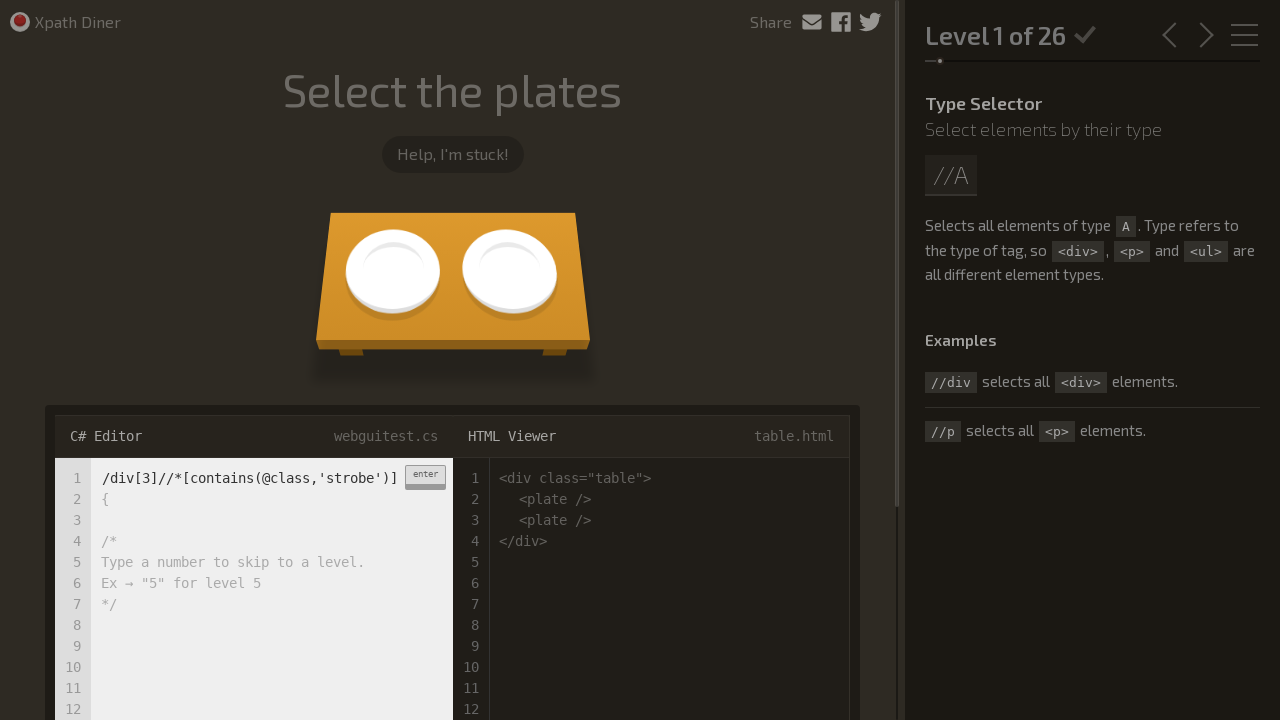

Filled input field with XPath expression for level 2 on input[type='text']
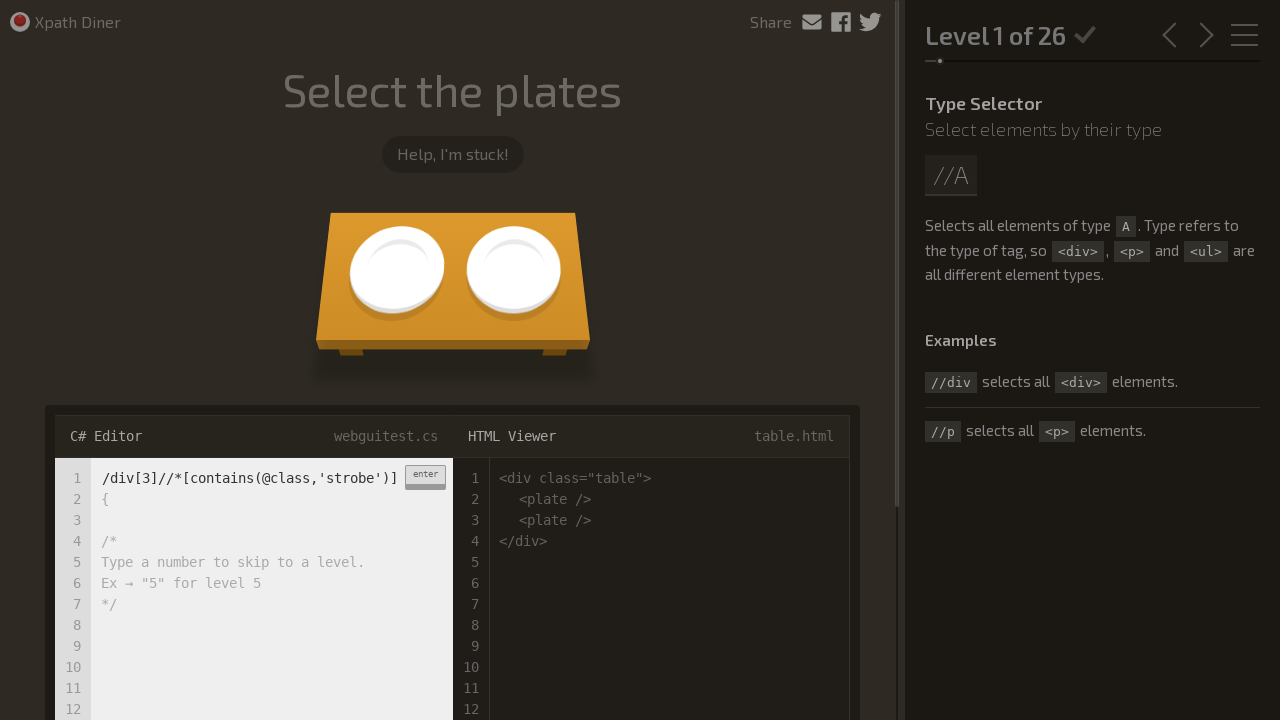

Pressed Enter to submit XPath expression for level 2 on input[type='text']
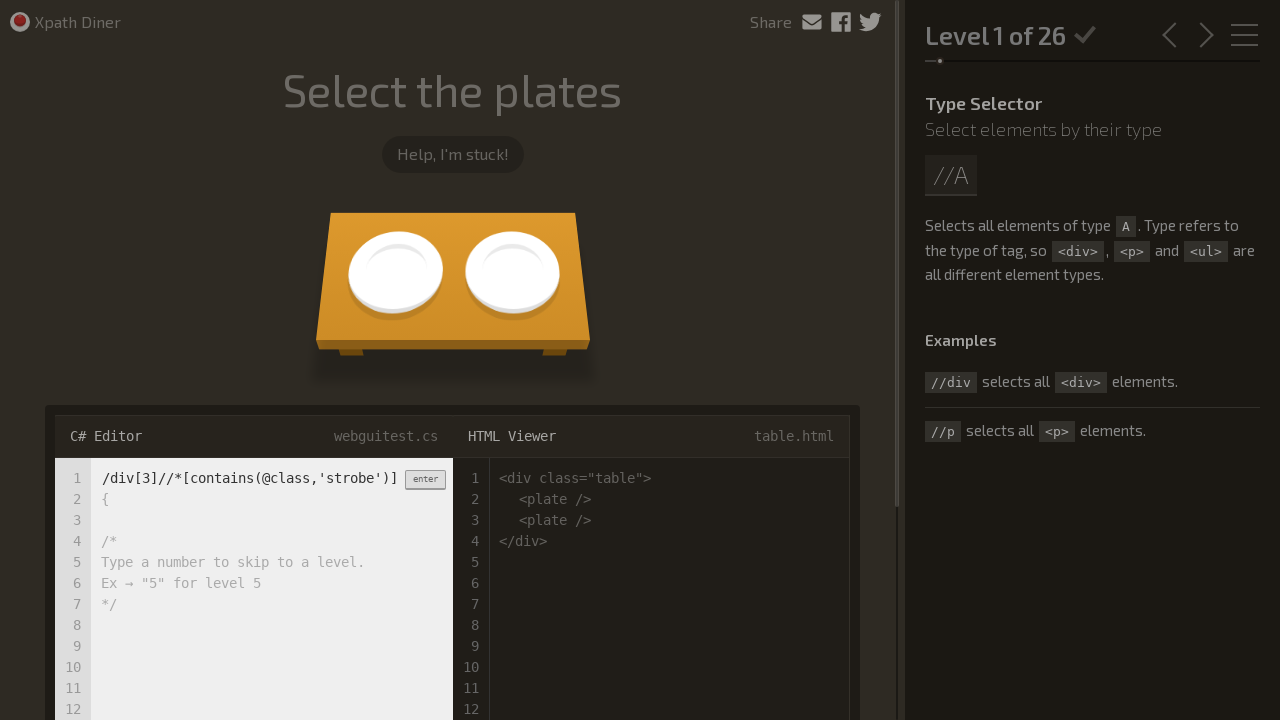

Clicked input field after submission for level 2 at (250, 478) on input[type='text']
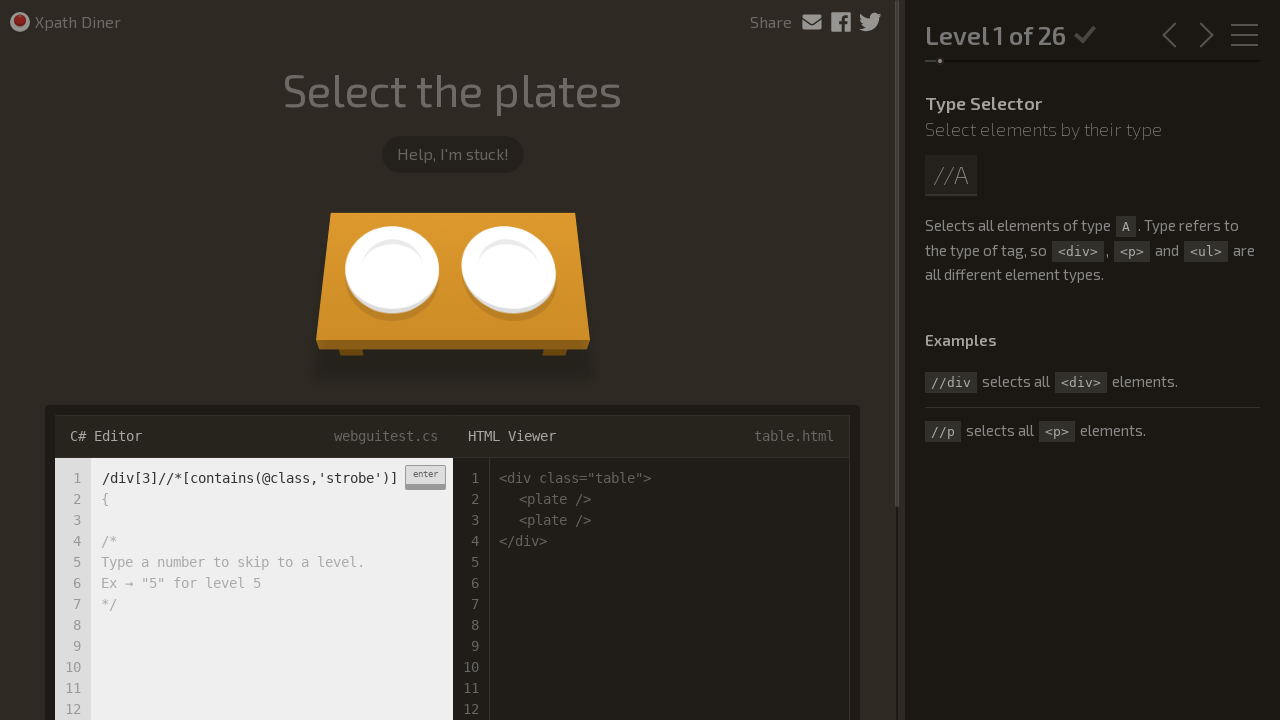

Waited 2 seconds for page to be ready (level 3/26)
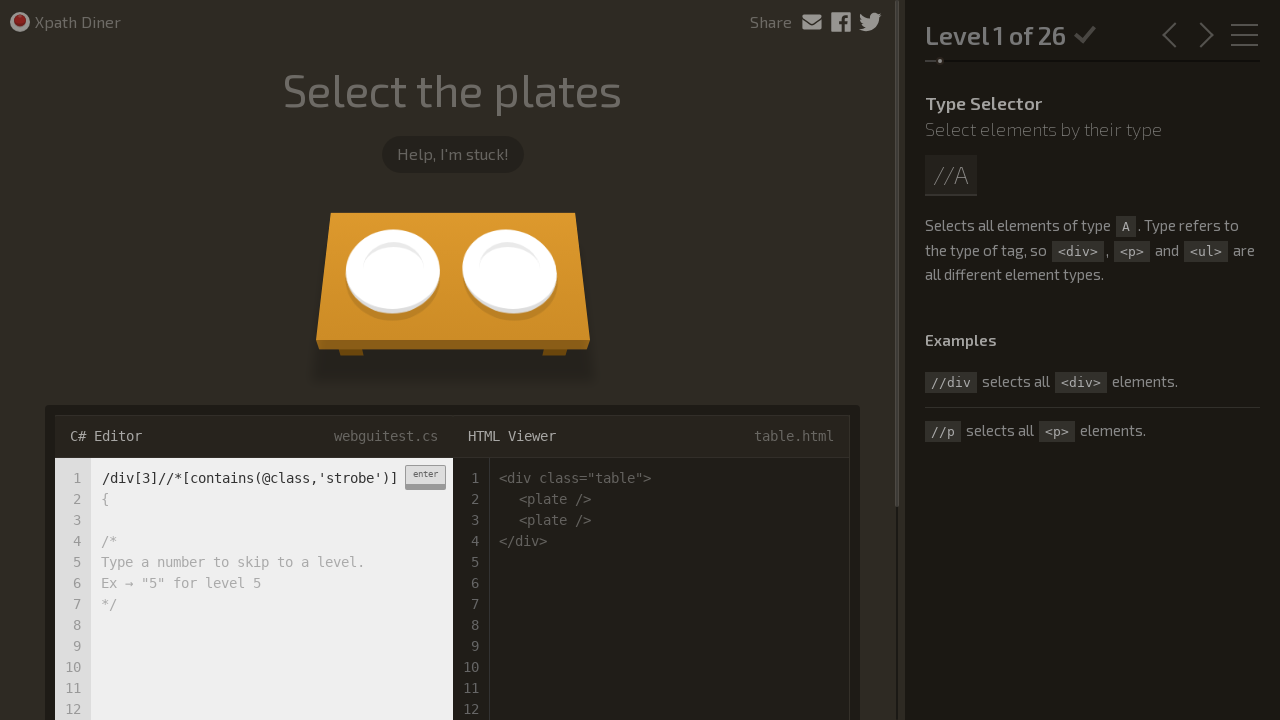

Located text input field for level 3
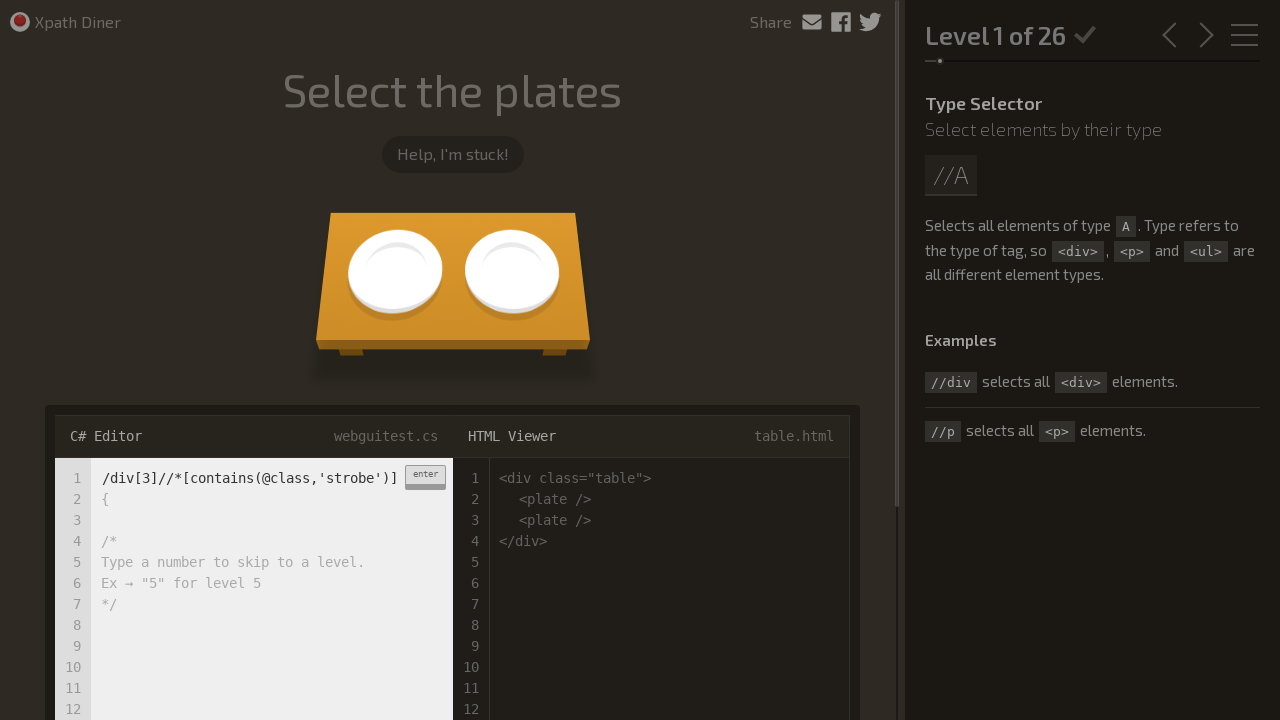

Filled input field with XPath expression for level 3 on input[type='text']
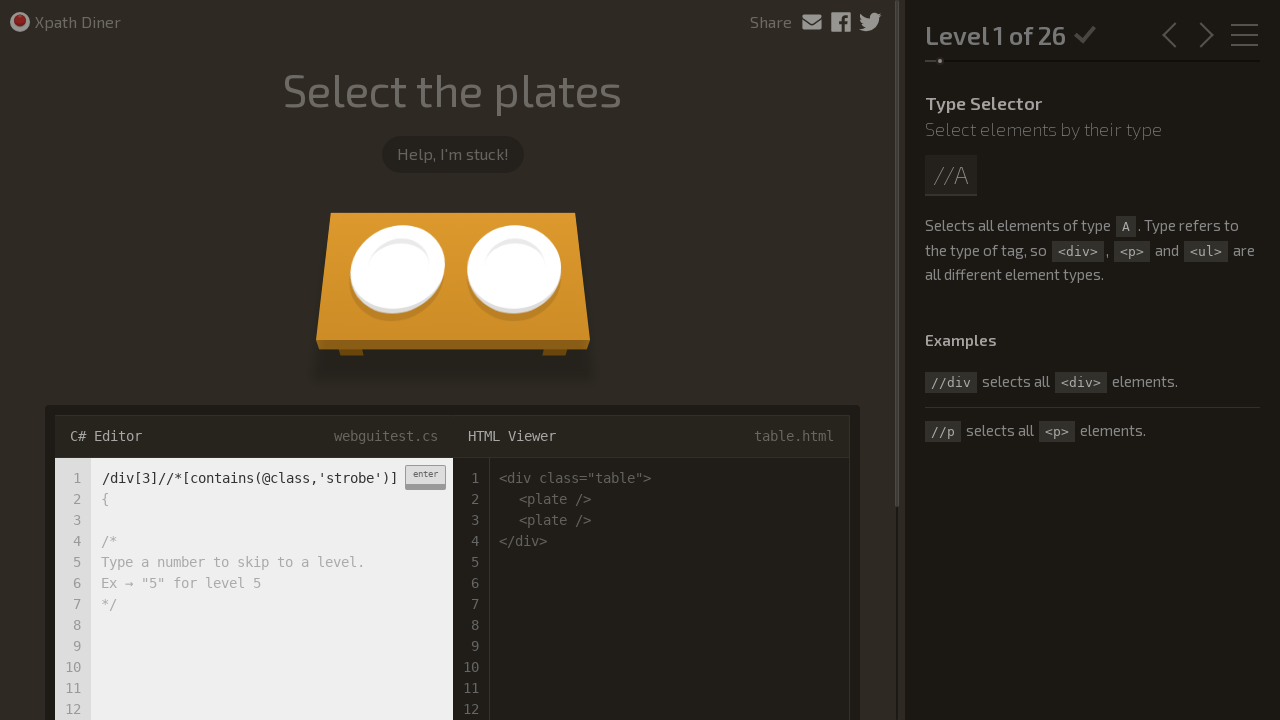

Pressed Enter to submit XPath expression for level 3 on input[type='text']
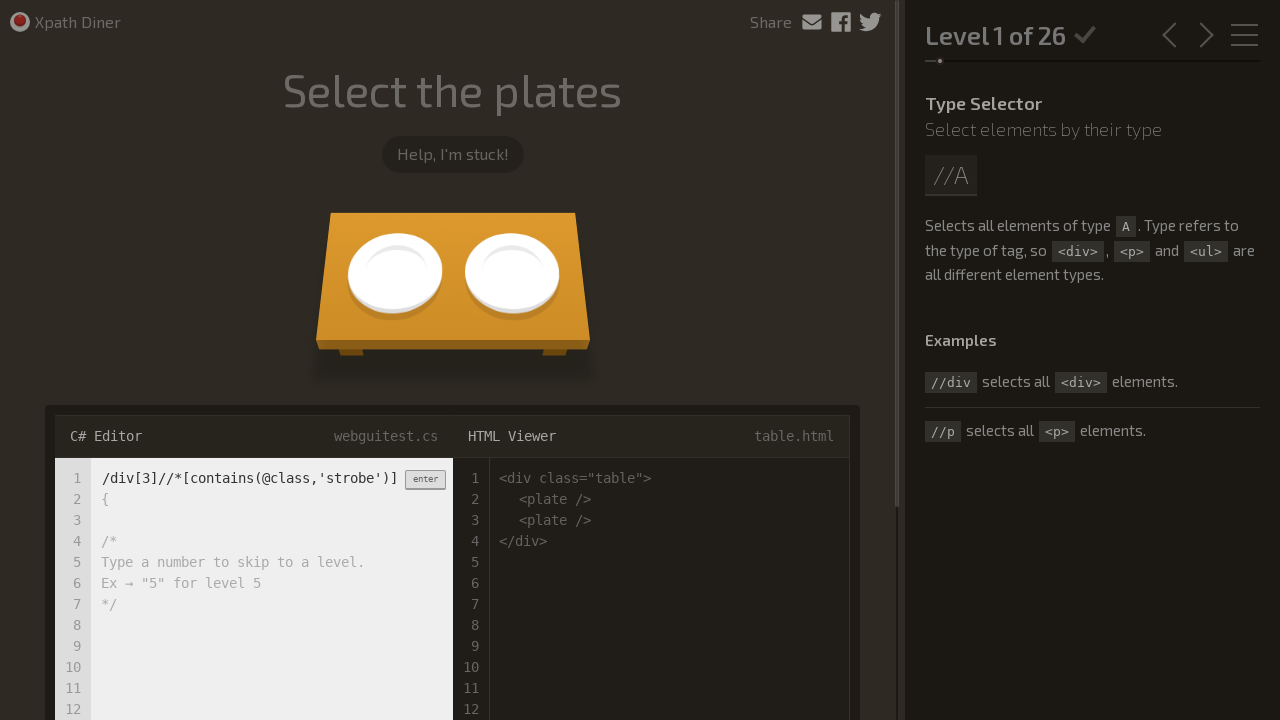

Clicked input field after submission for level 3 at (250, 478) on input[type='text']
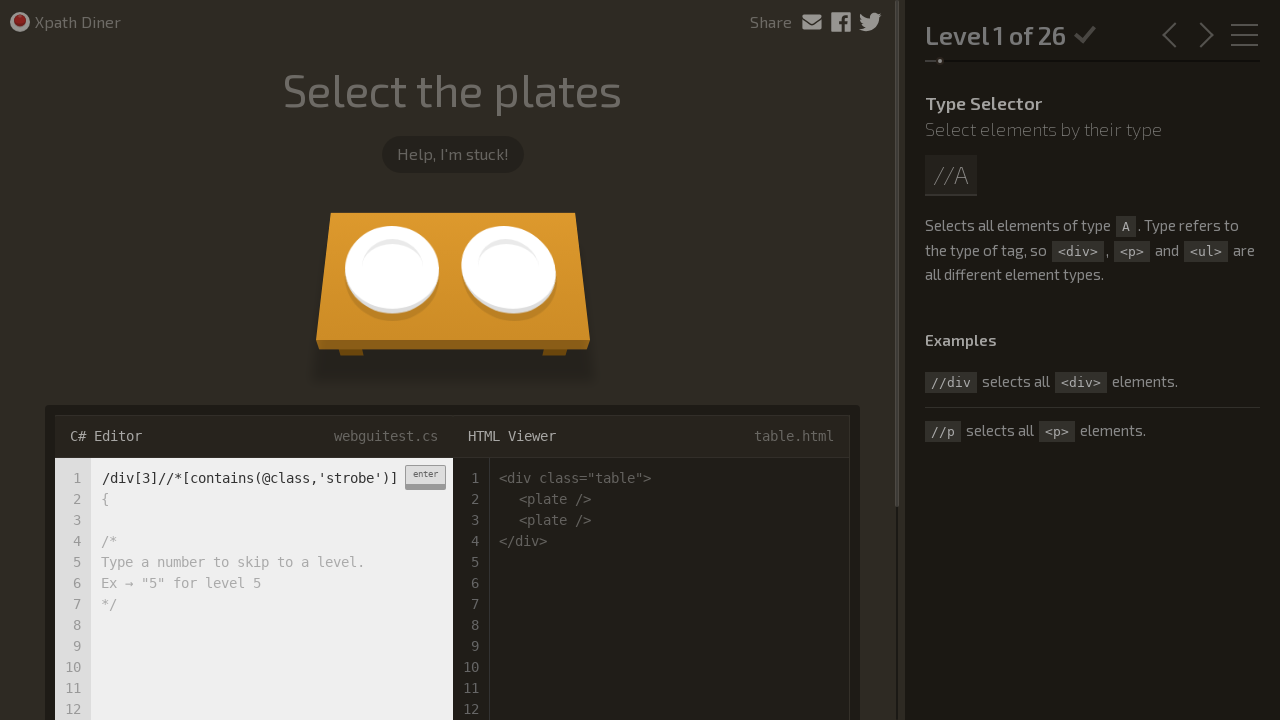

Waited 2 seconds for page to be ready (level 4/26)
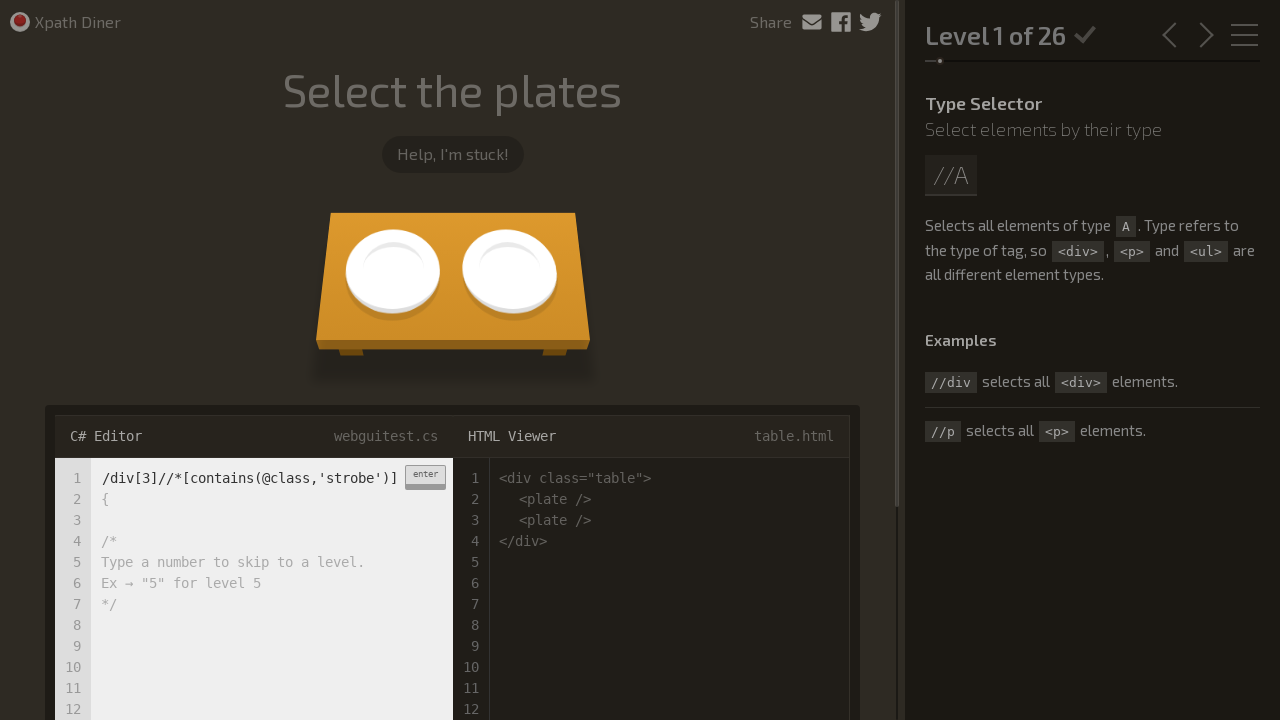

Located text input field for level 4
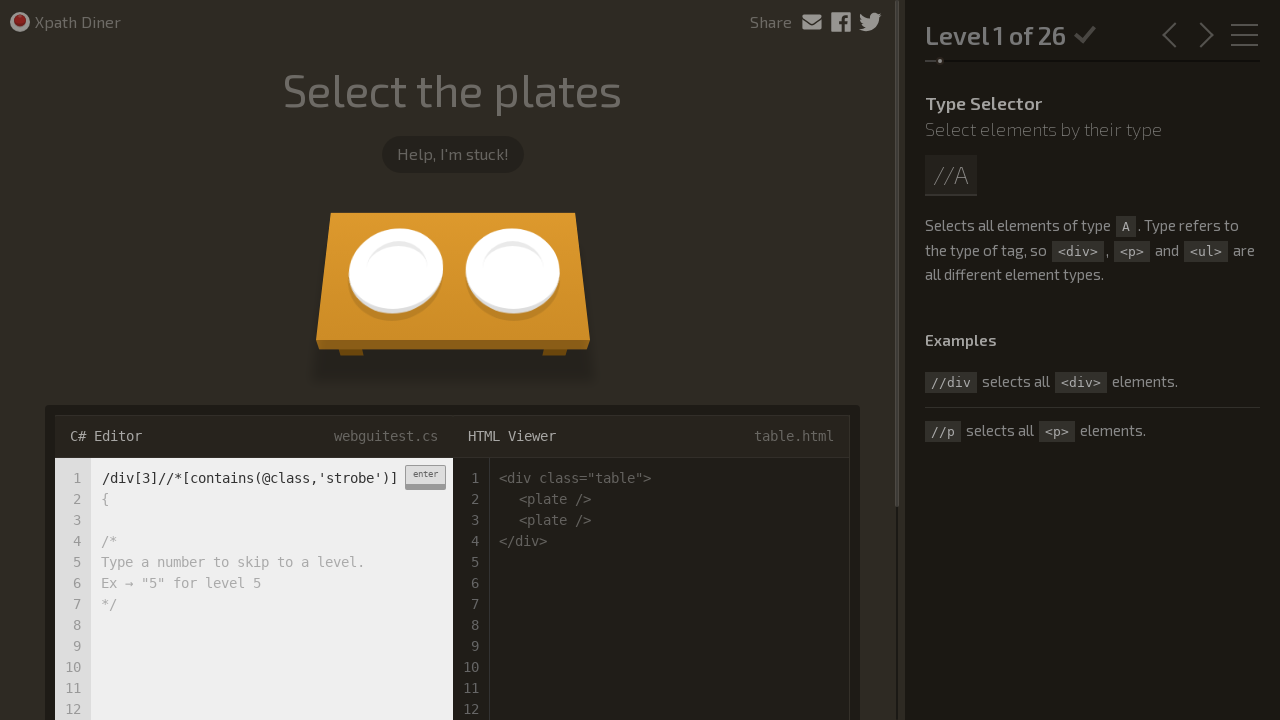

Filled input field with XPath expression for level 4 on input[type='text']
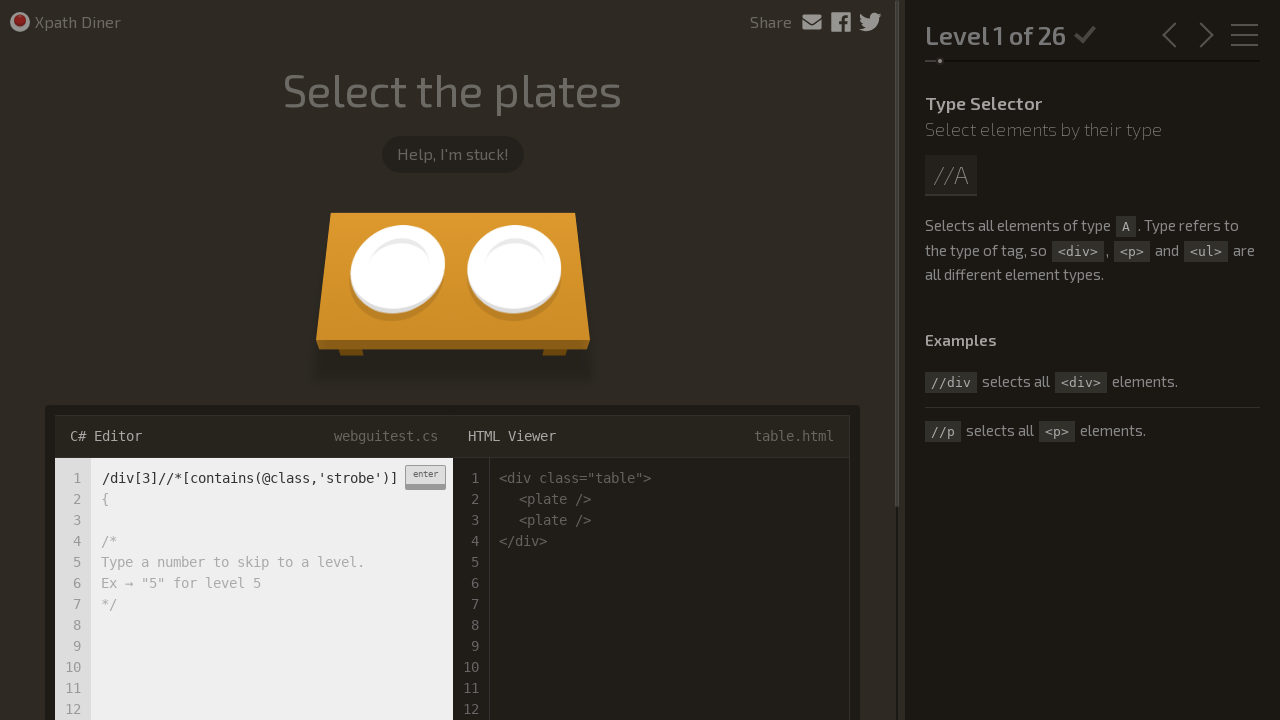

Pressed Enter to submit XPath expression for level 4 on input[type='text']
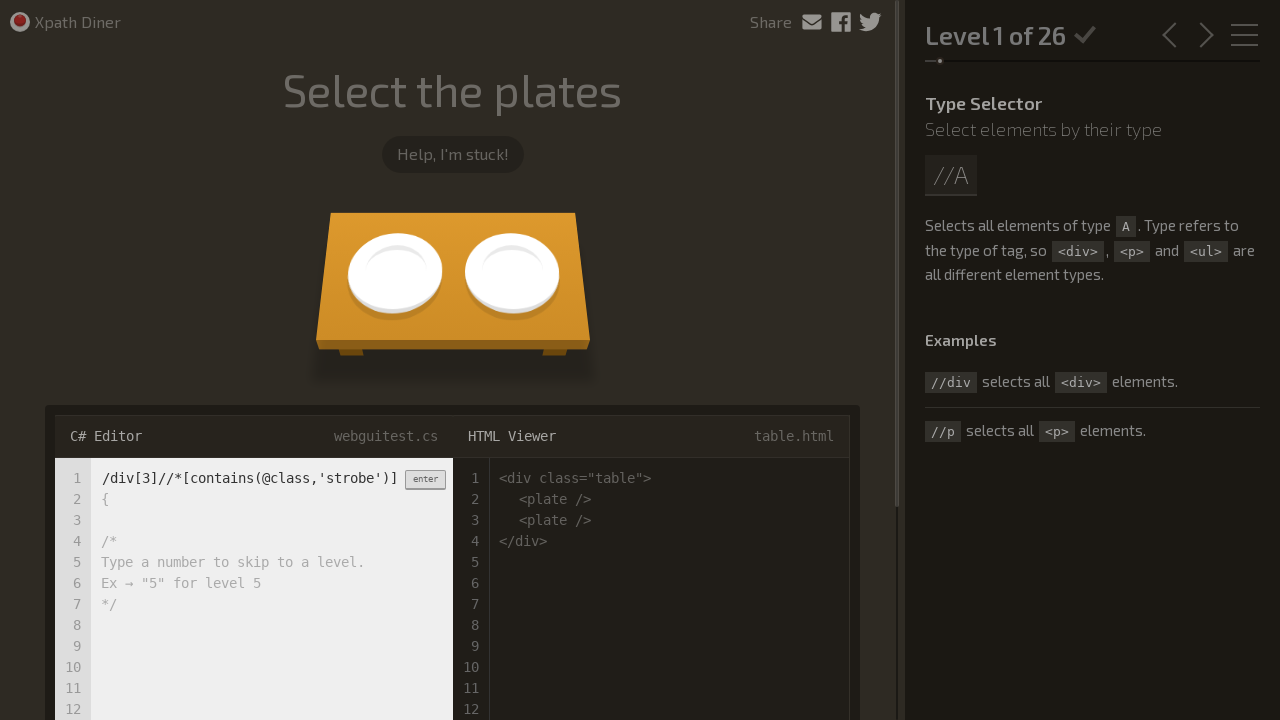

Clicked input field after submission for level 4 at (250, 478) on input[type='text']
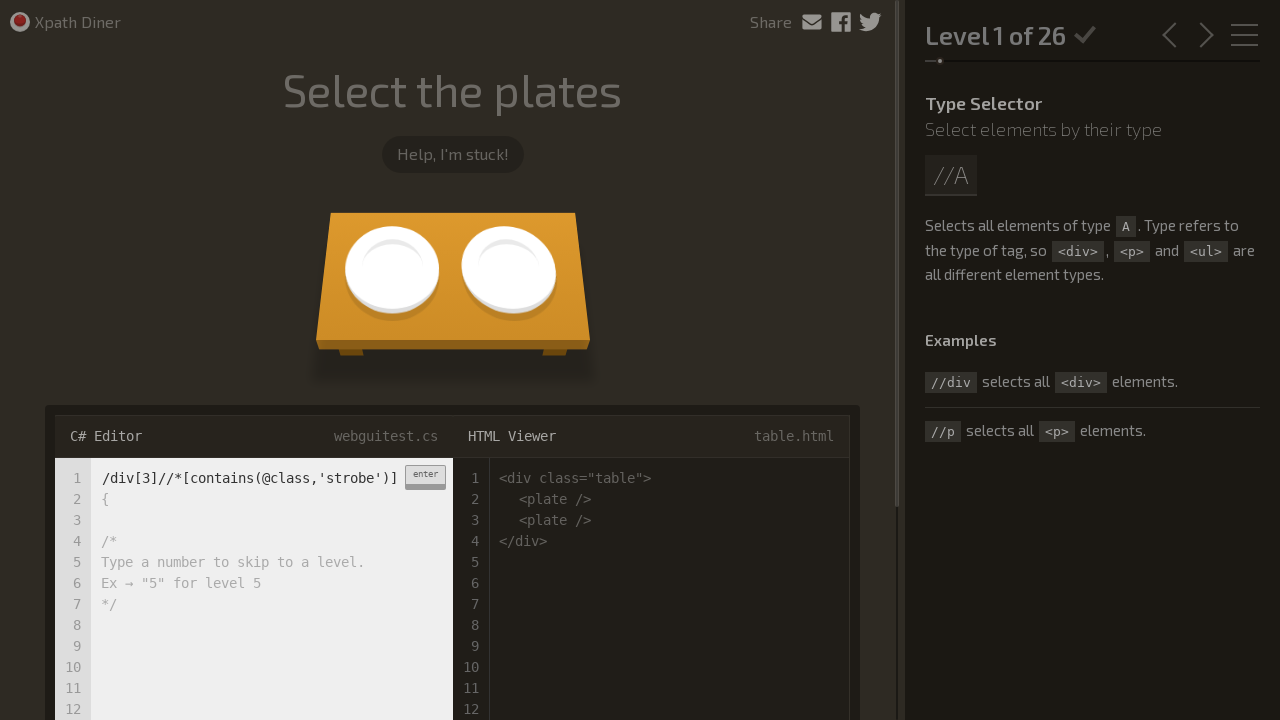

Waited 2 seconds for page to be ready (level 5/26)
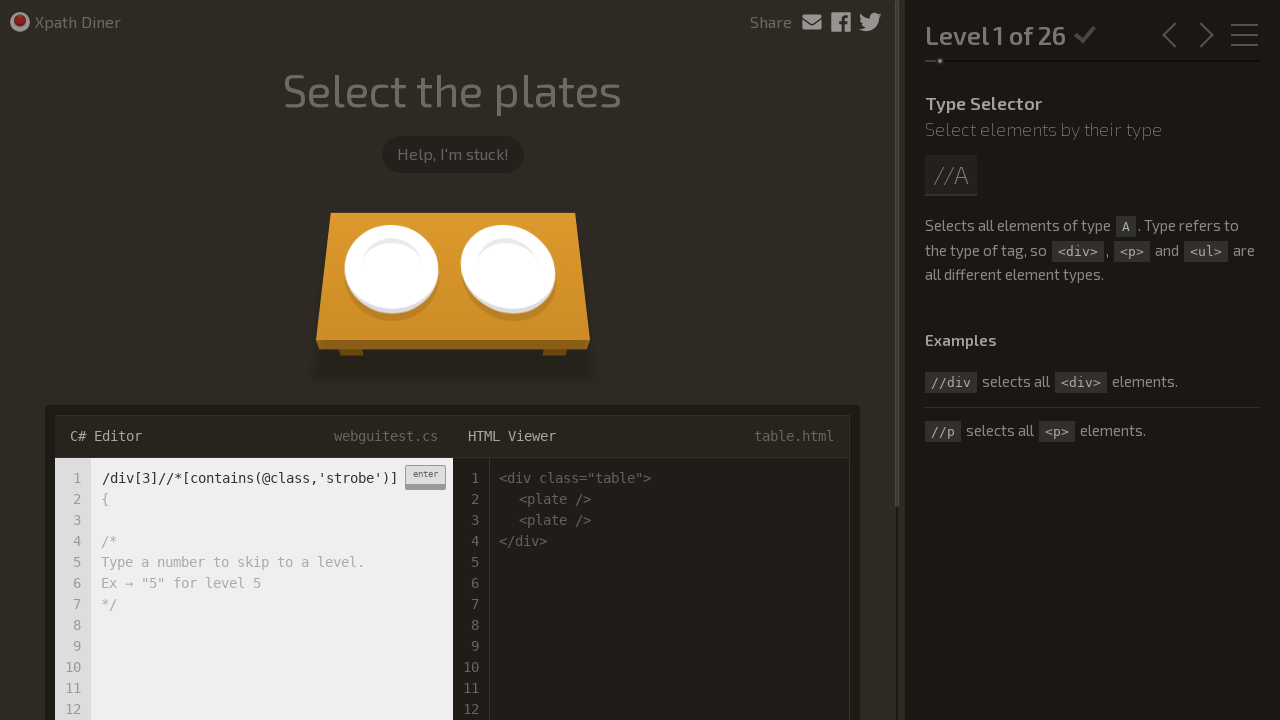

Located text input field for level 5
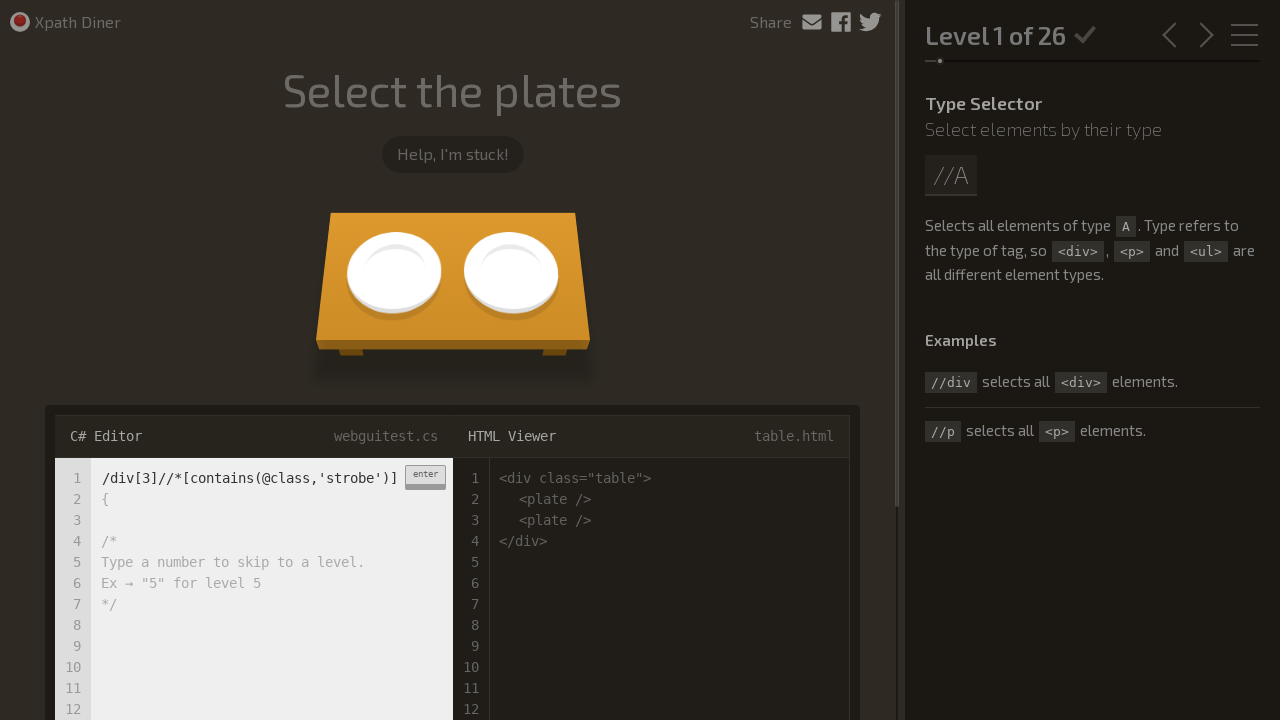

Filled input field with XPath expression for level 5 on input[type='text']
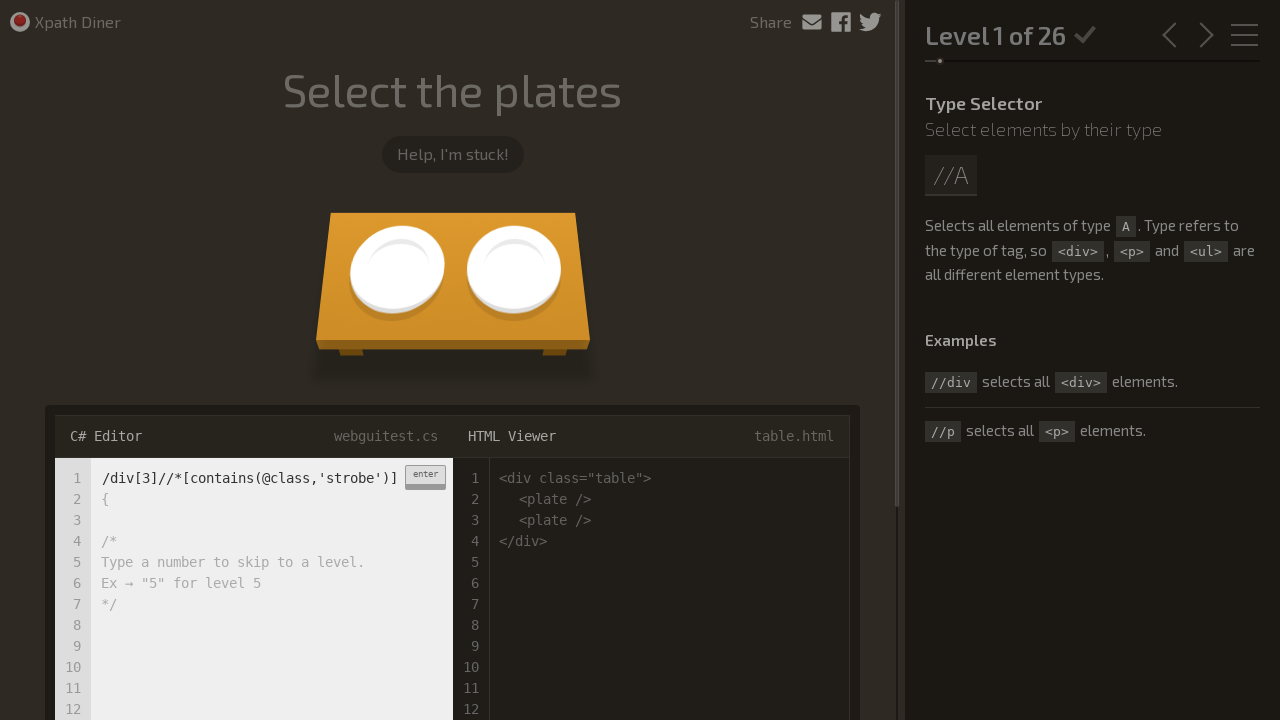

Pressed Enter to submit XPath expression for level 5 on input[type='text']
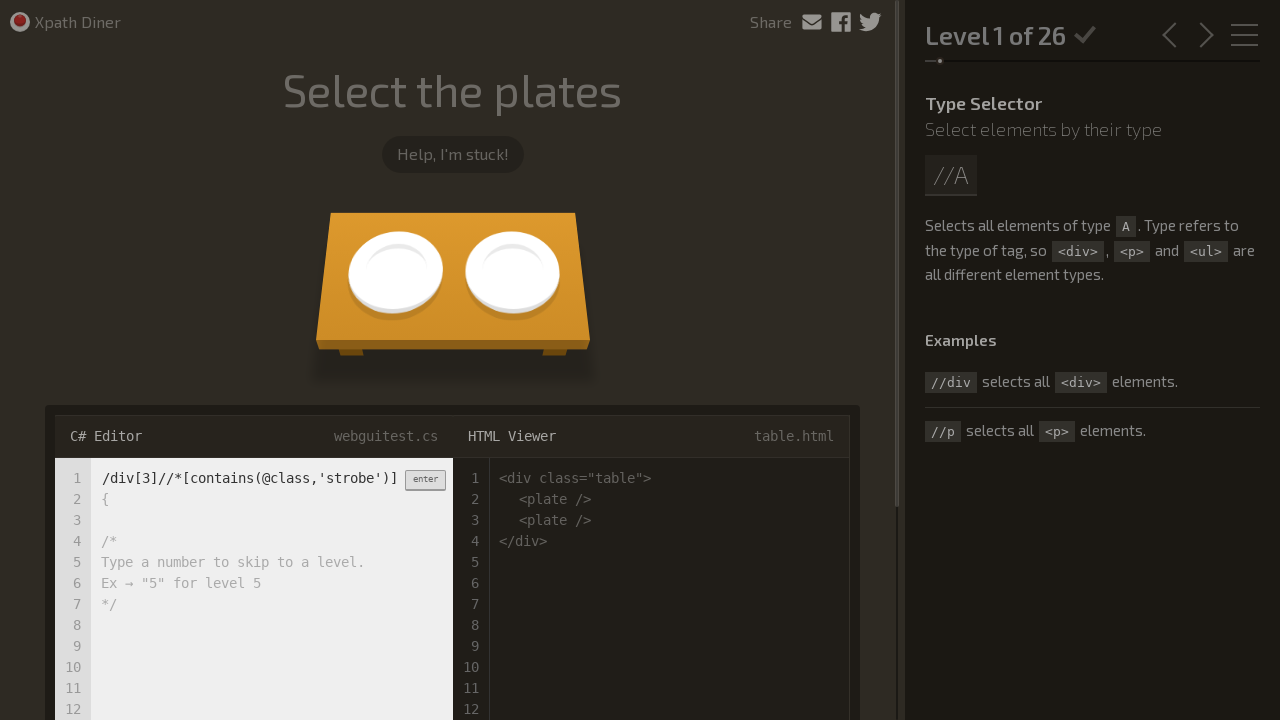

Clicked input field after submission for level 5 at (250, 478) on input[type='text']
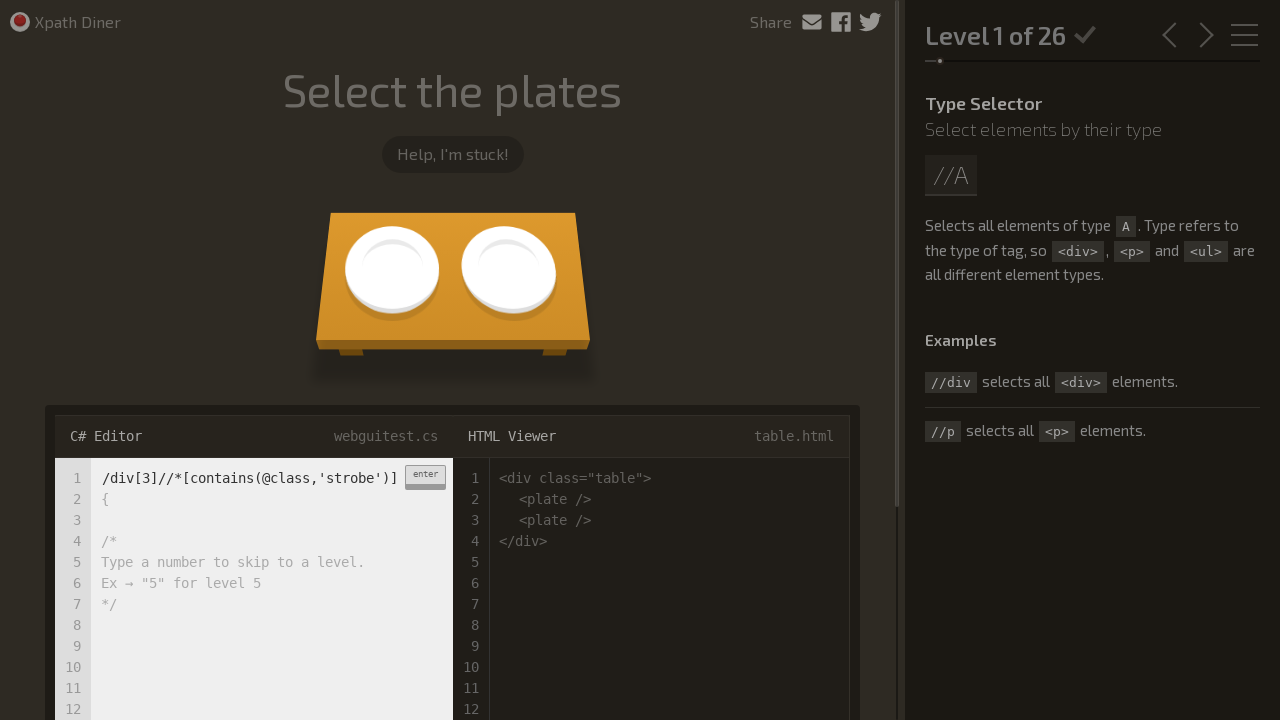

Waited 2 seconds for page to be ready (level 6/26)
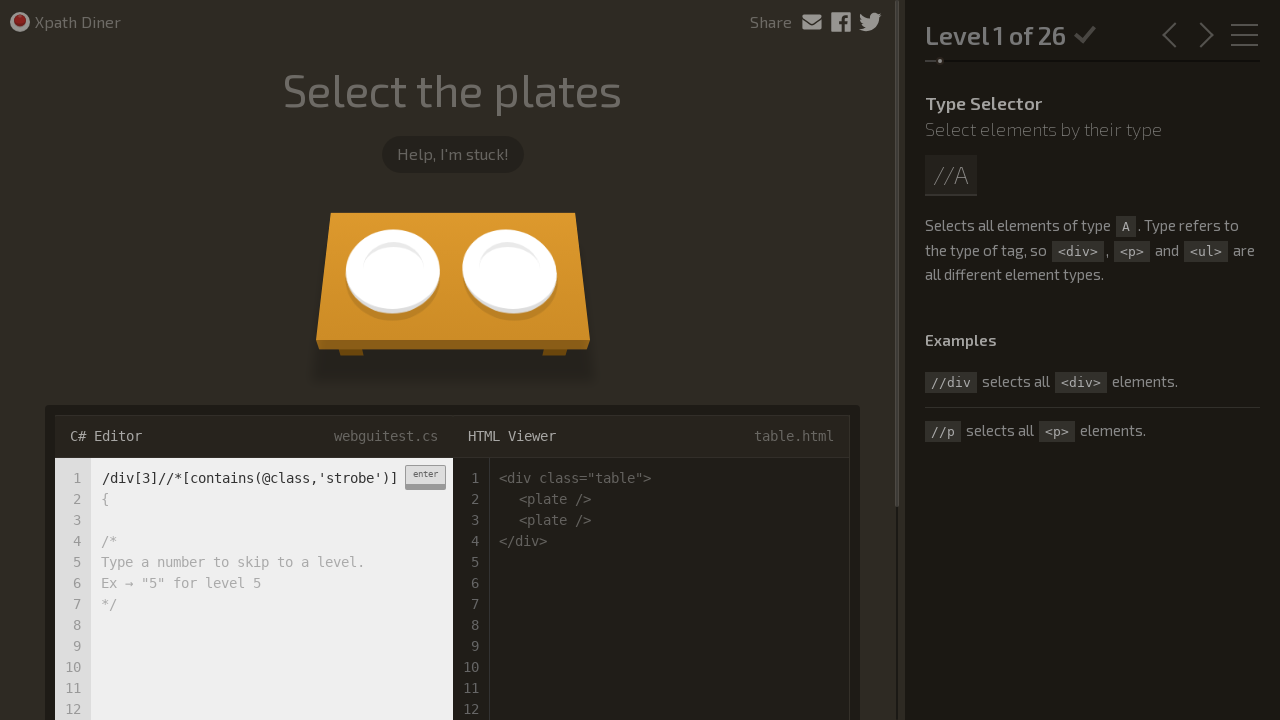

Located text input field for level 6
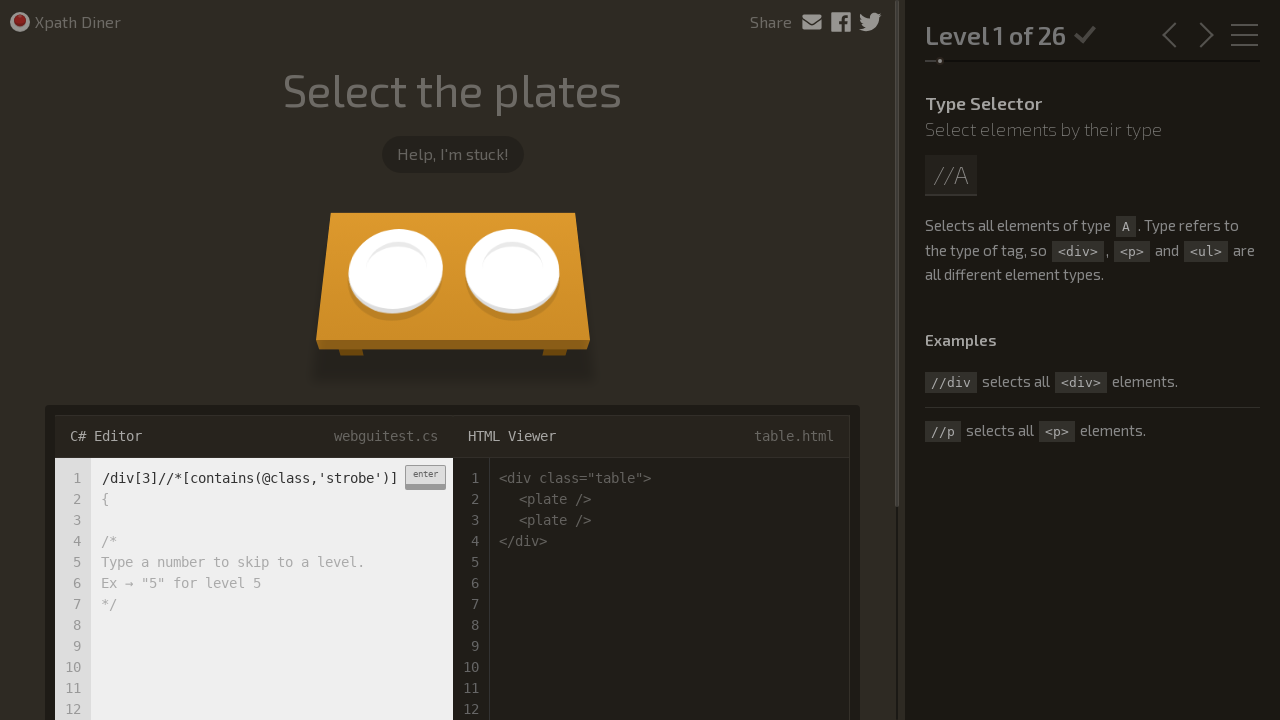

Filled input field with XPath expression for level 6 on input[type='text']
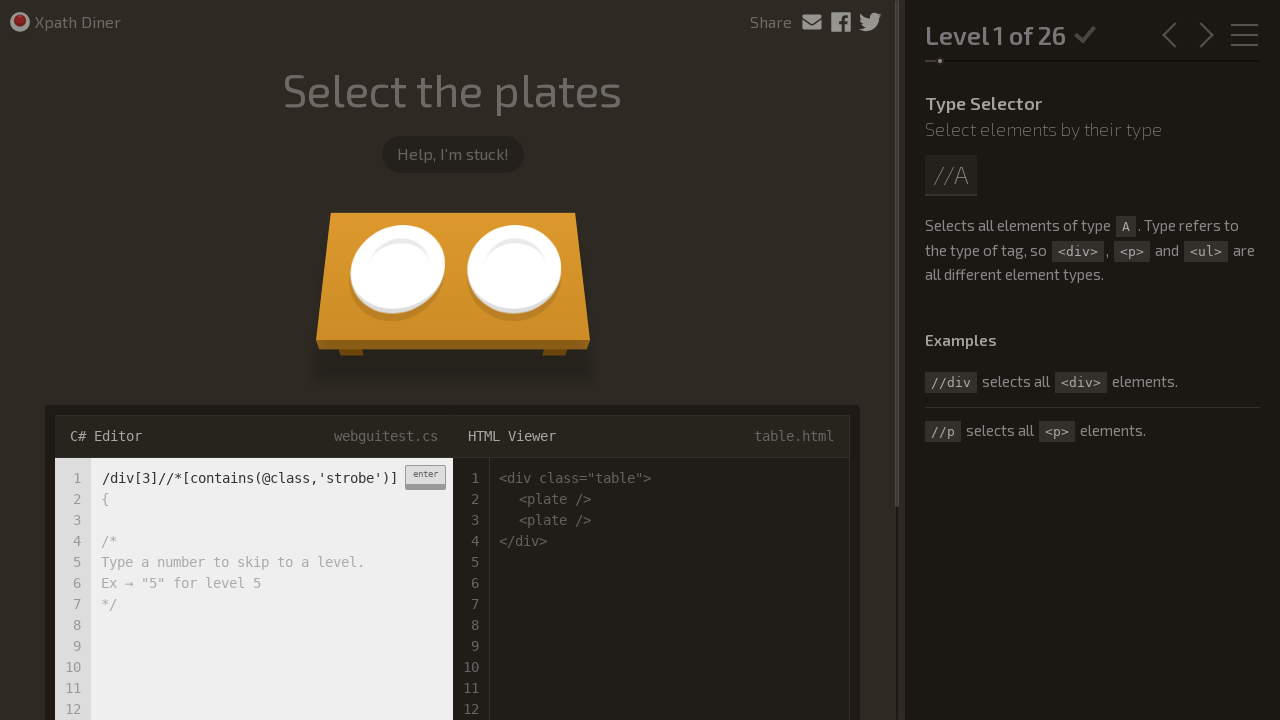

Pressed Enter to submit XPath expression for level 6 on input[type='text']
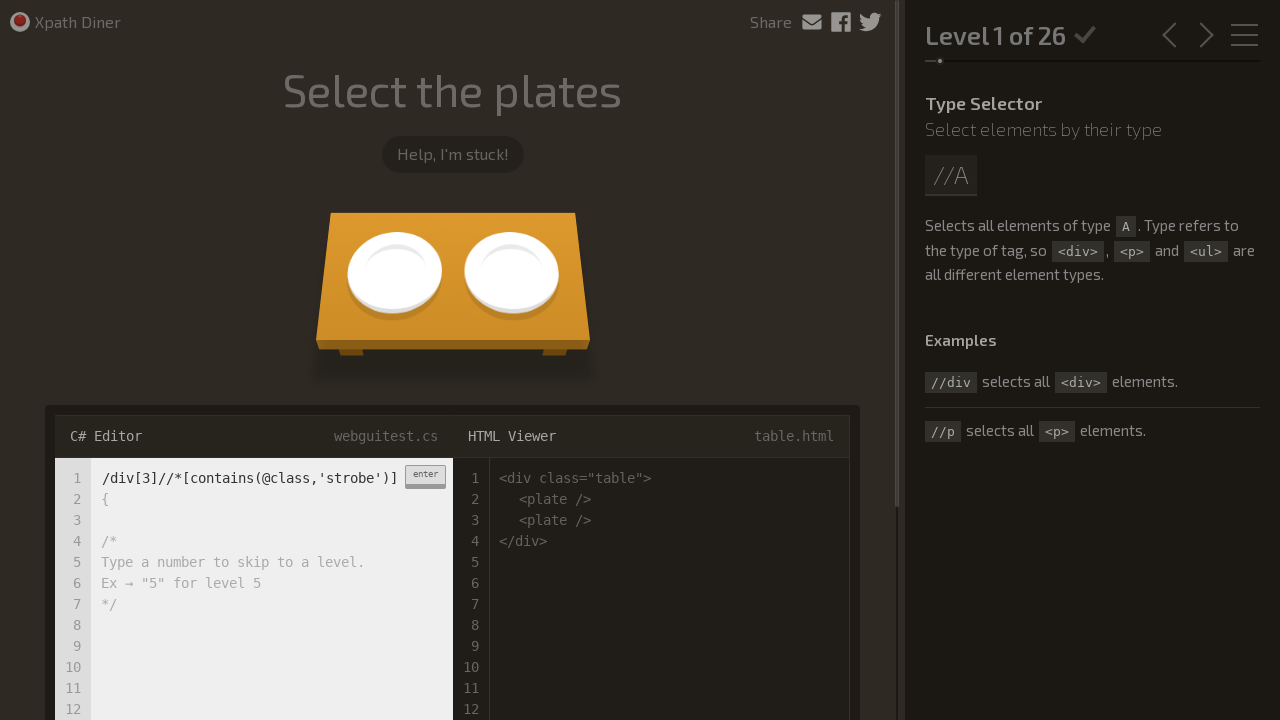

Clicked input field after submission for level 6 at (250, 478) on input[type='text']
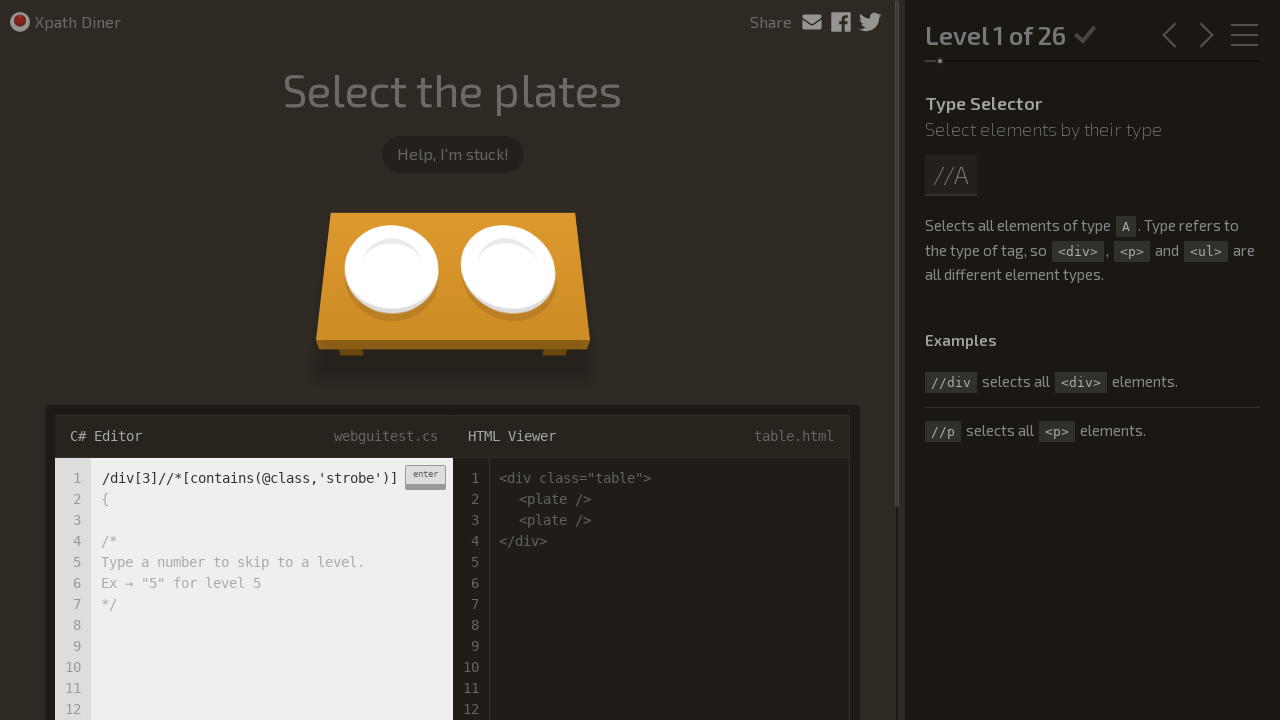

Waited 2 seconds for page to be ready (level 7/26)
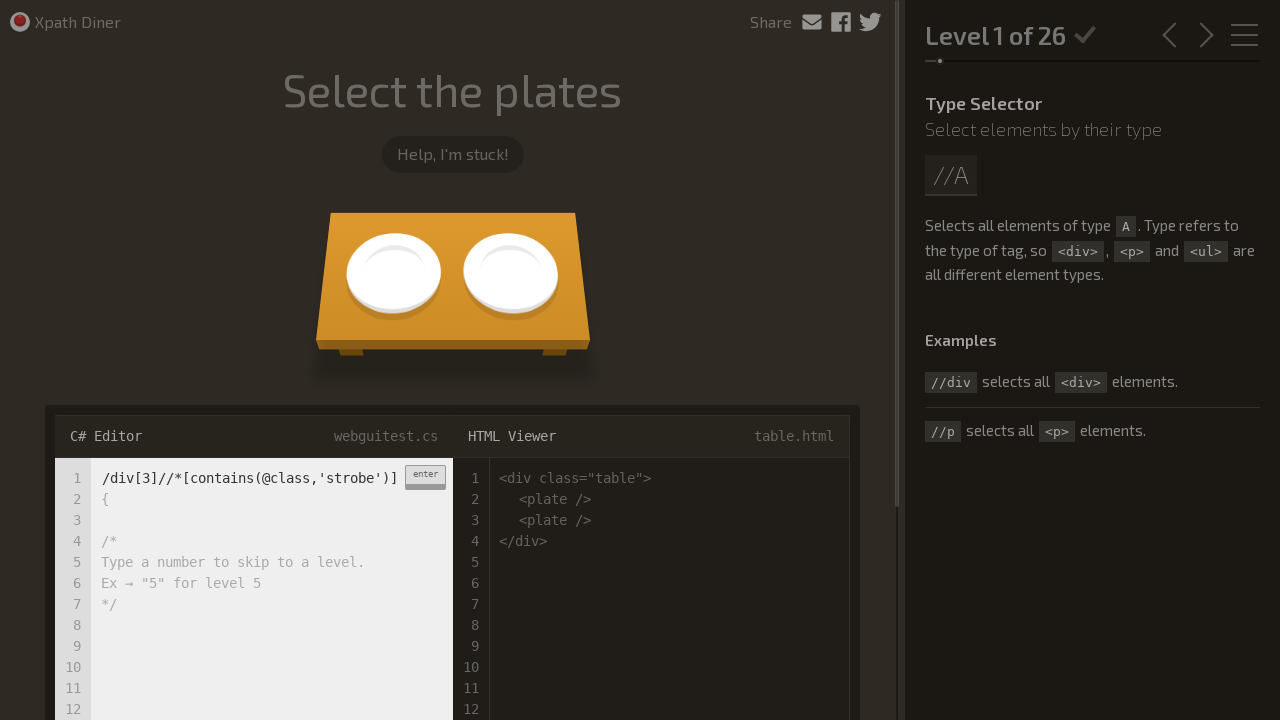

Located text input field for level 7
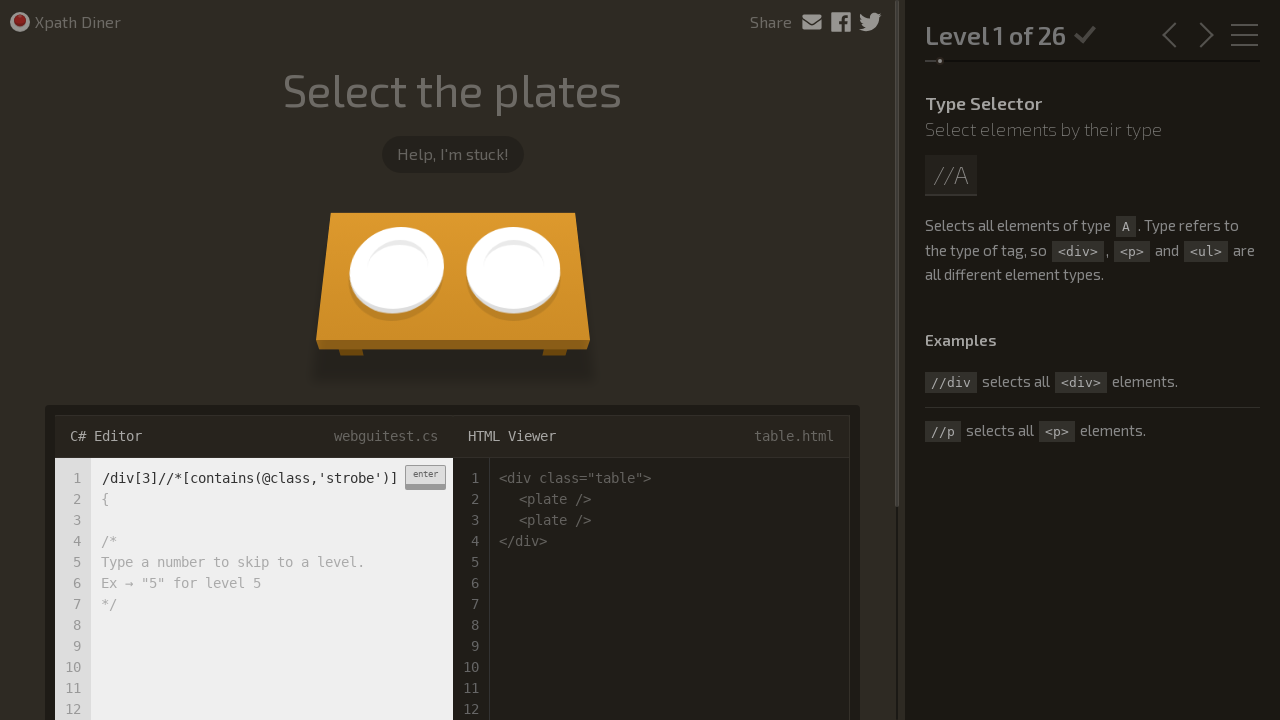

Filled input field with XPath expression for level 7 on input[type='text']
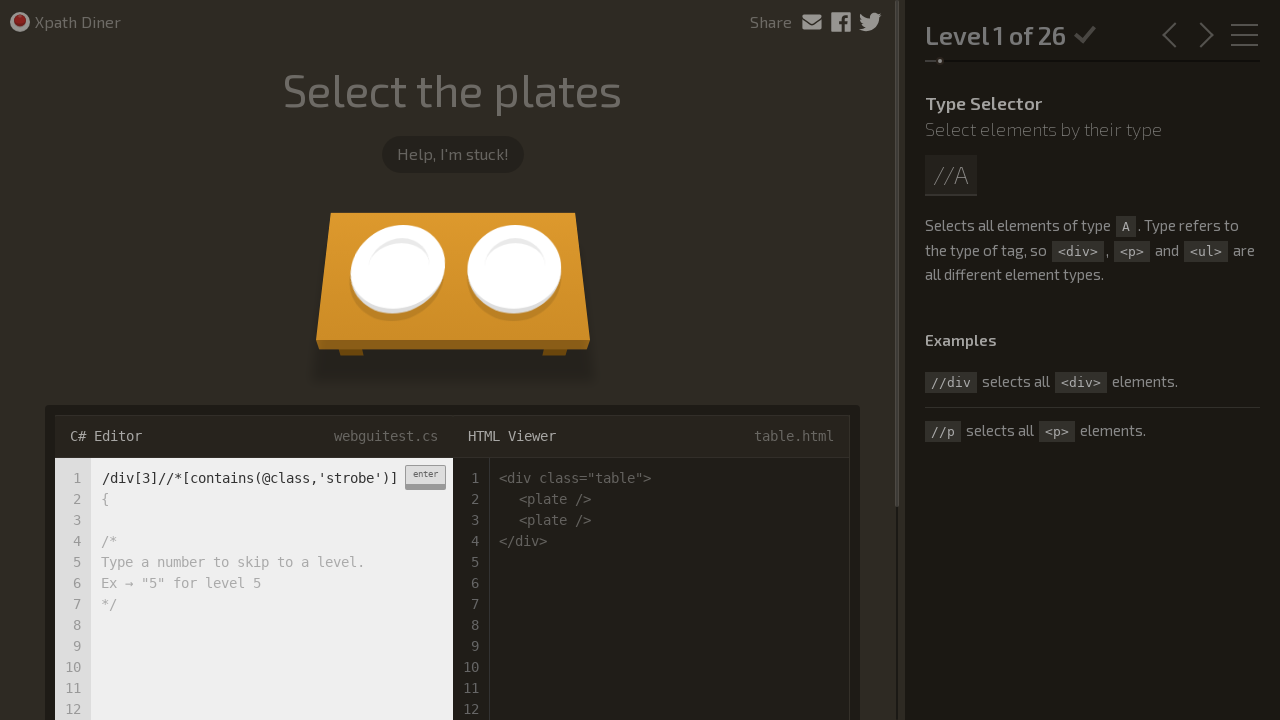

Pressed Enter to submit XPath expression for level 7 on input[type='text']
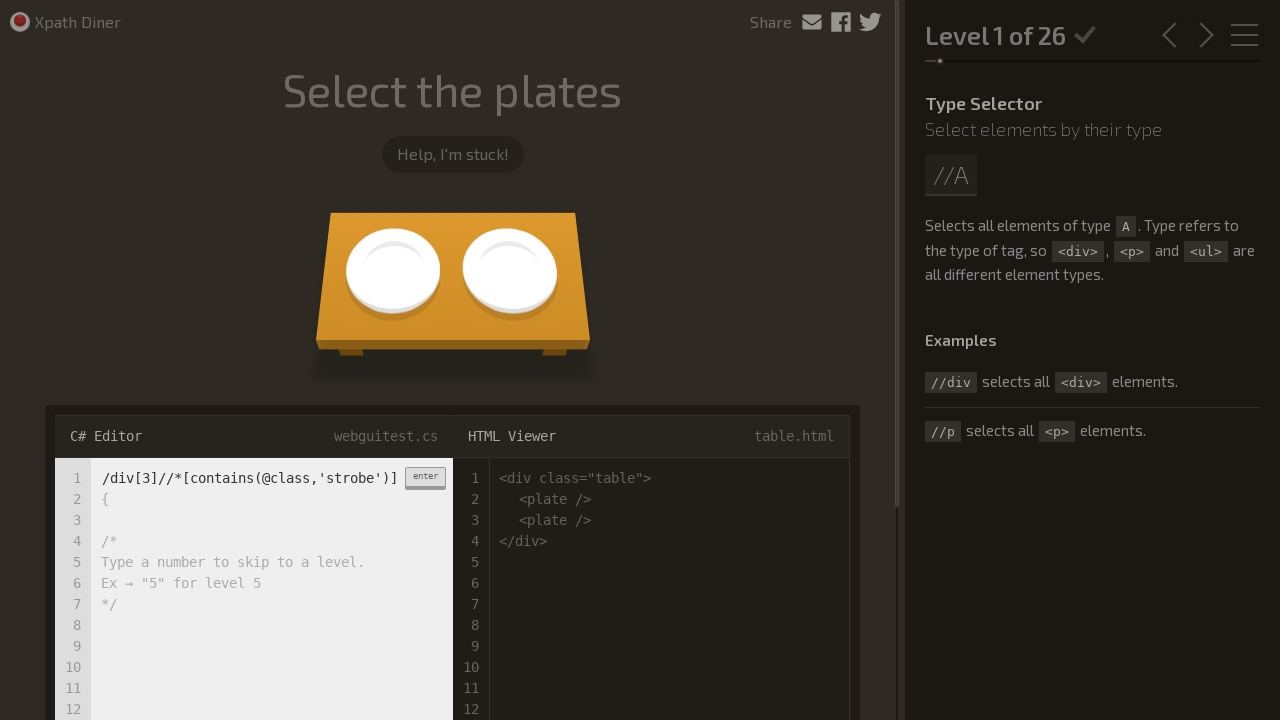

Clicked input field after submission for level 7 at (250, 478) on input[type='text']
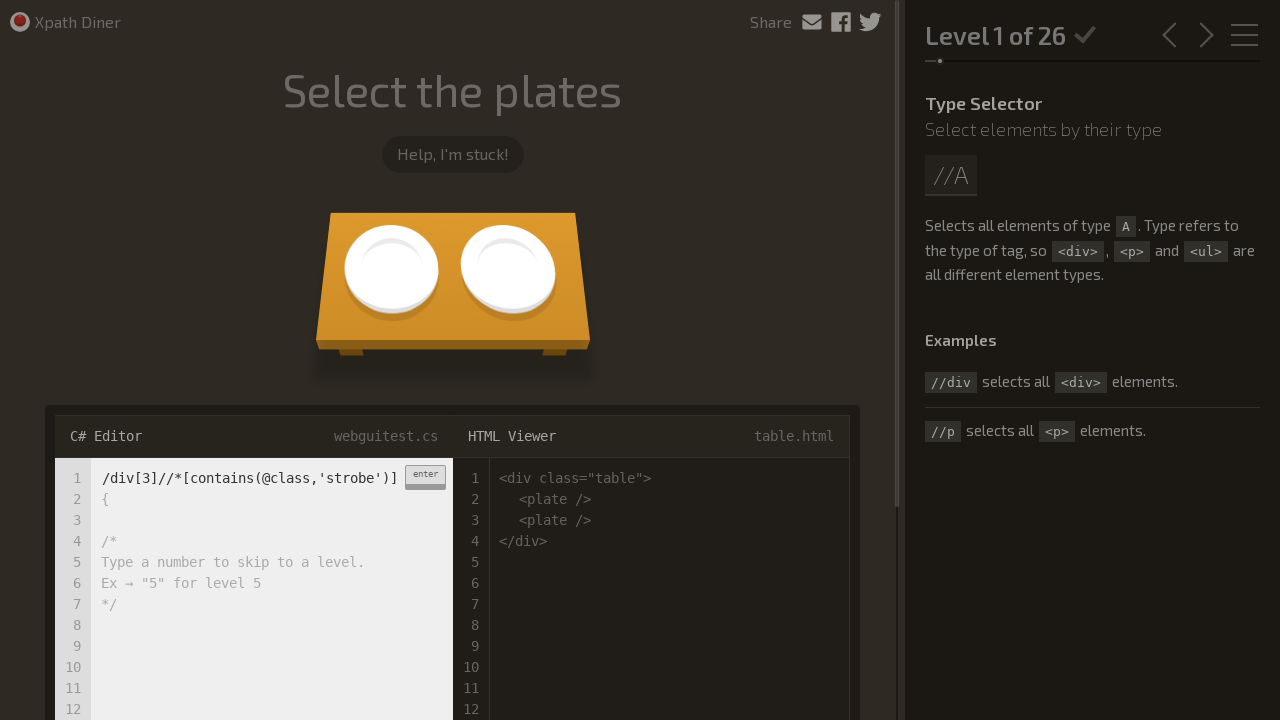

Waited 2 seconds for page to be ready (level 8/26)
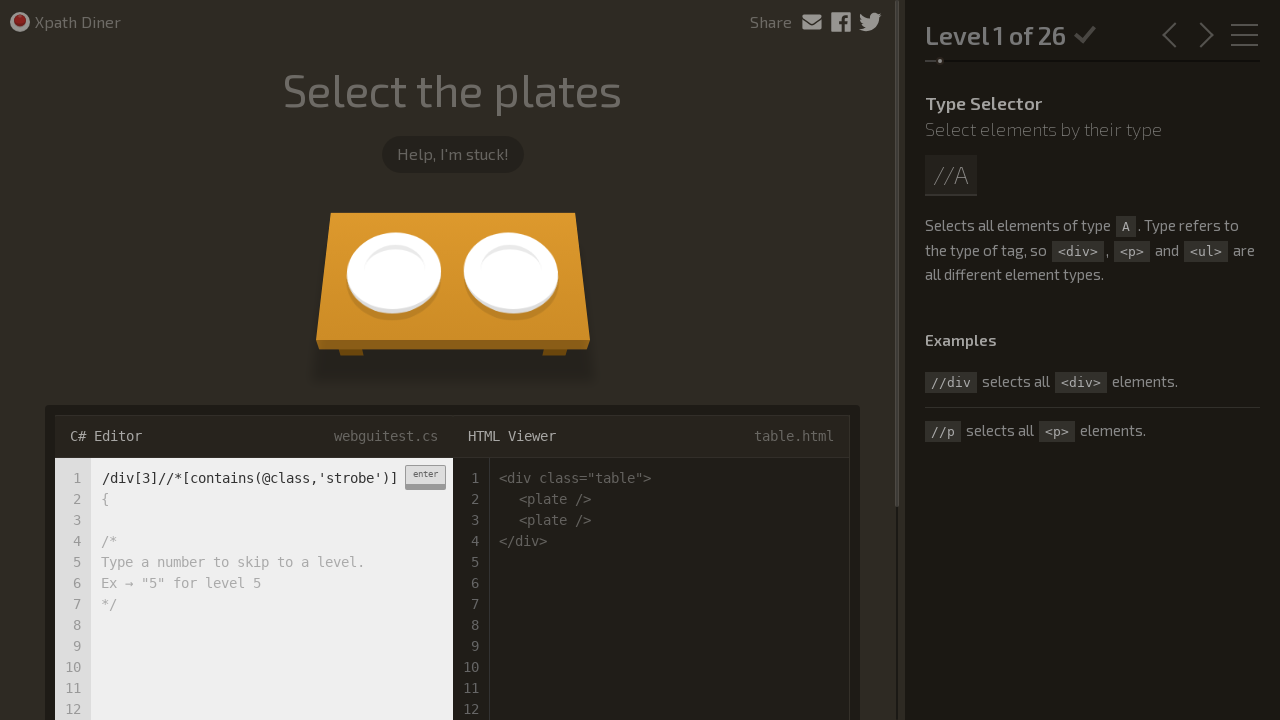

Located text input field for level 8
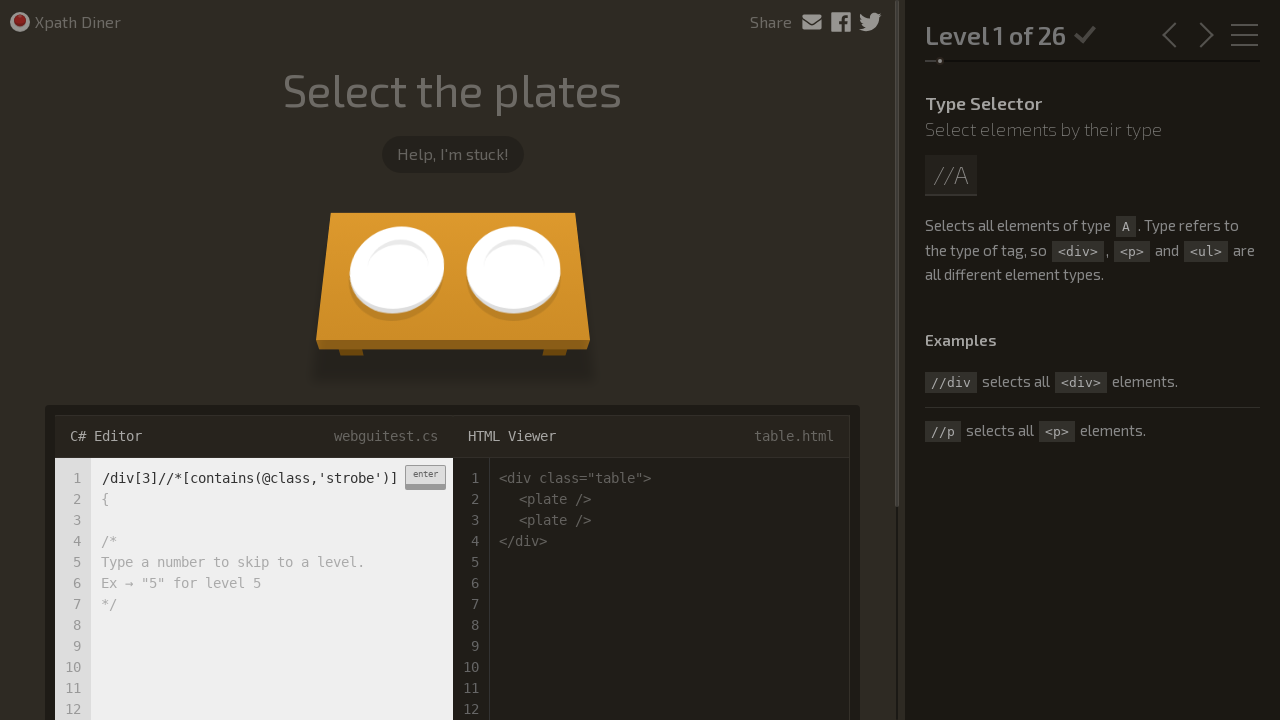

Filled input field with XPath expression for level 8 on input[type='text']
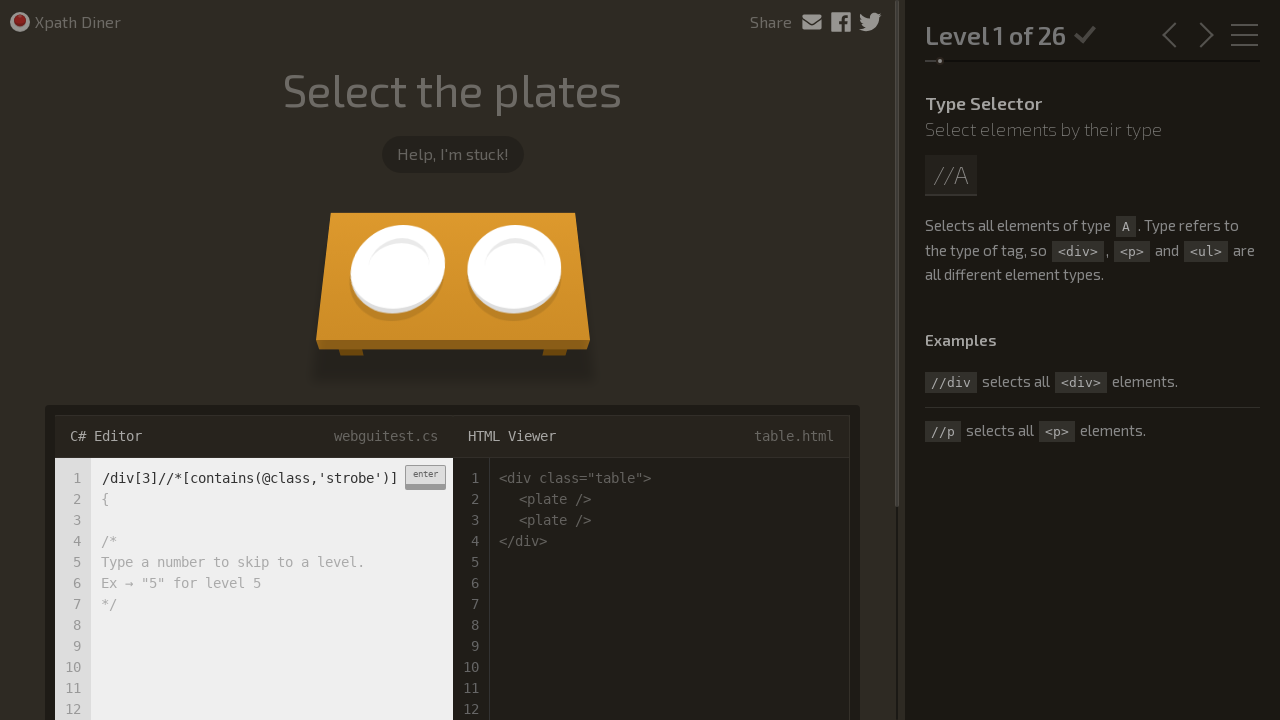

Pressed Enter to submit XPath expression for level 8 on input[type='text']
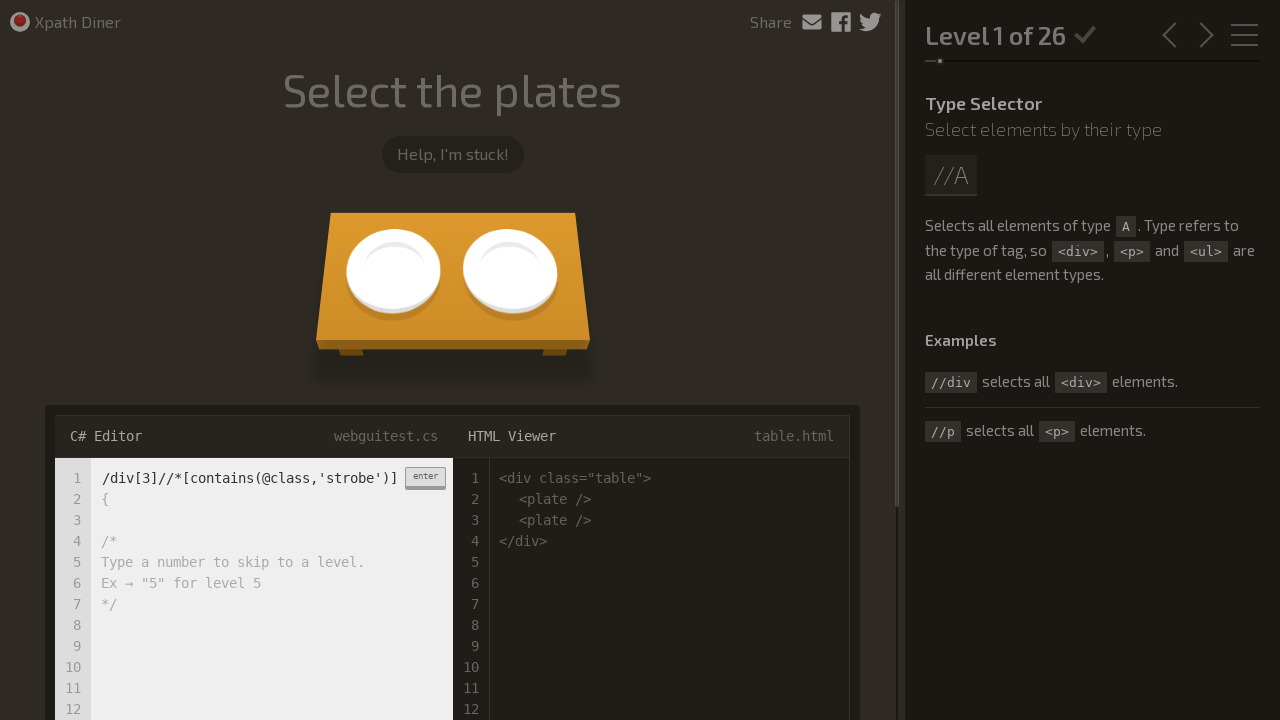

Clicked input field after submission for level 8 at (250, 478) on input[type='text']
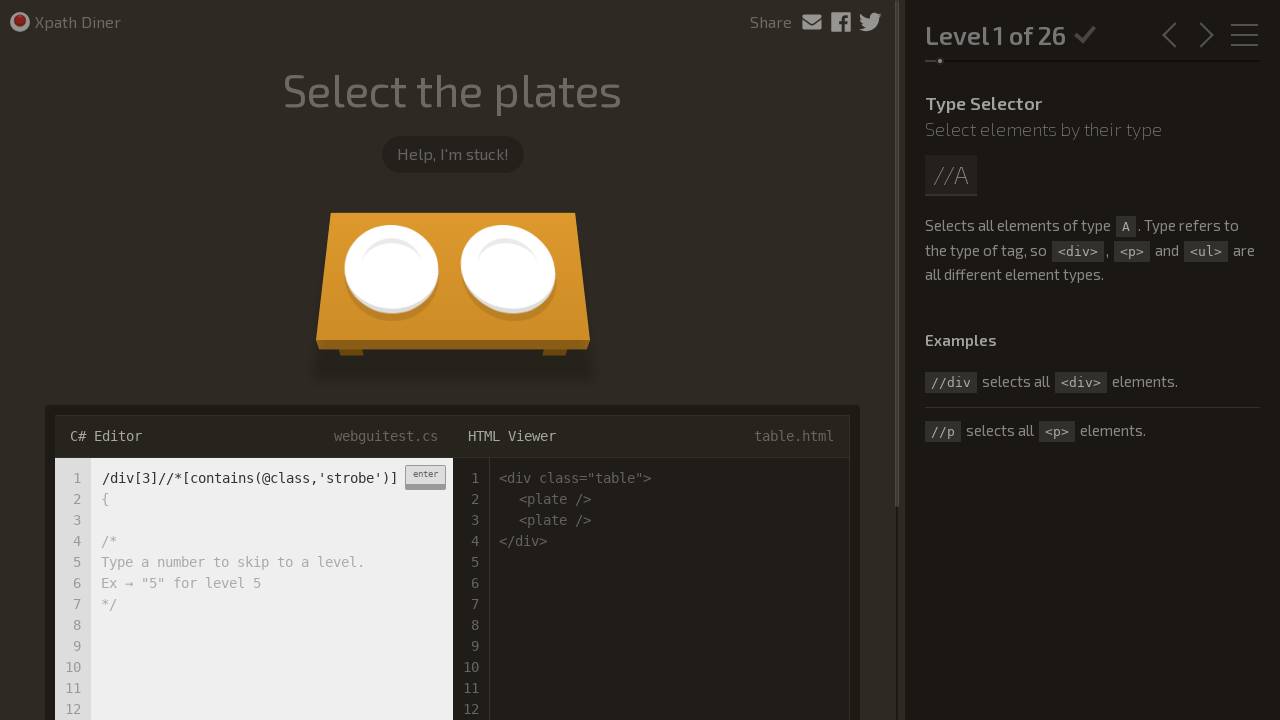

Waited 2 seconds for page to be ready (level 9/26)
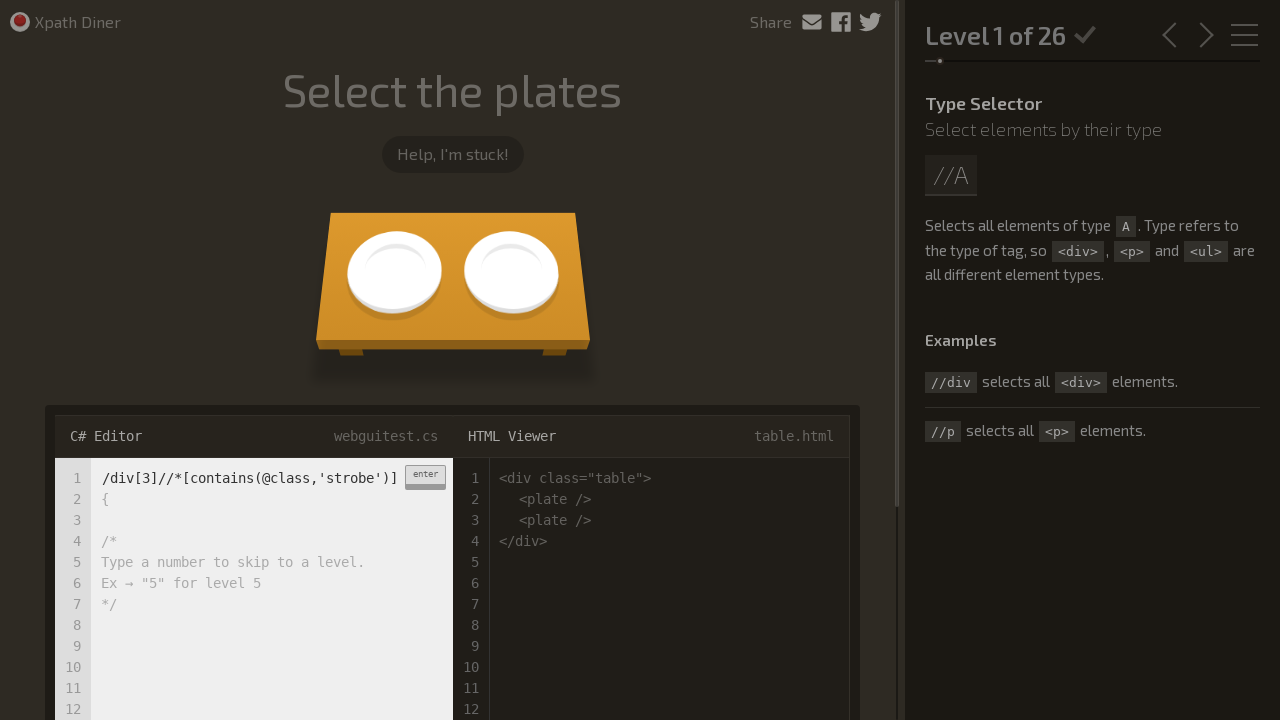

Located text input field for level 9
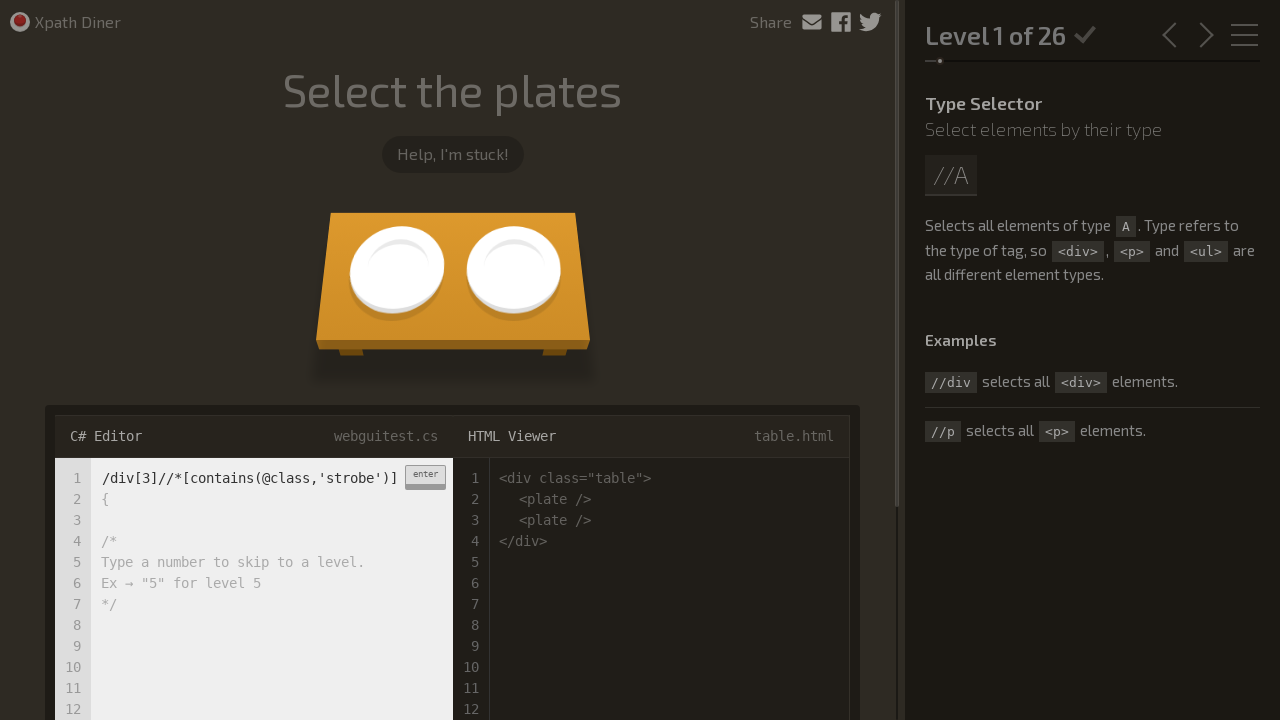

Filled input field with XPath expression for level 9 on input[type='text']
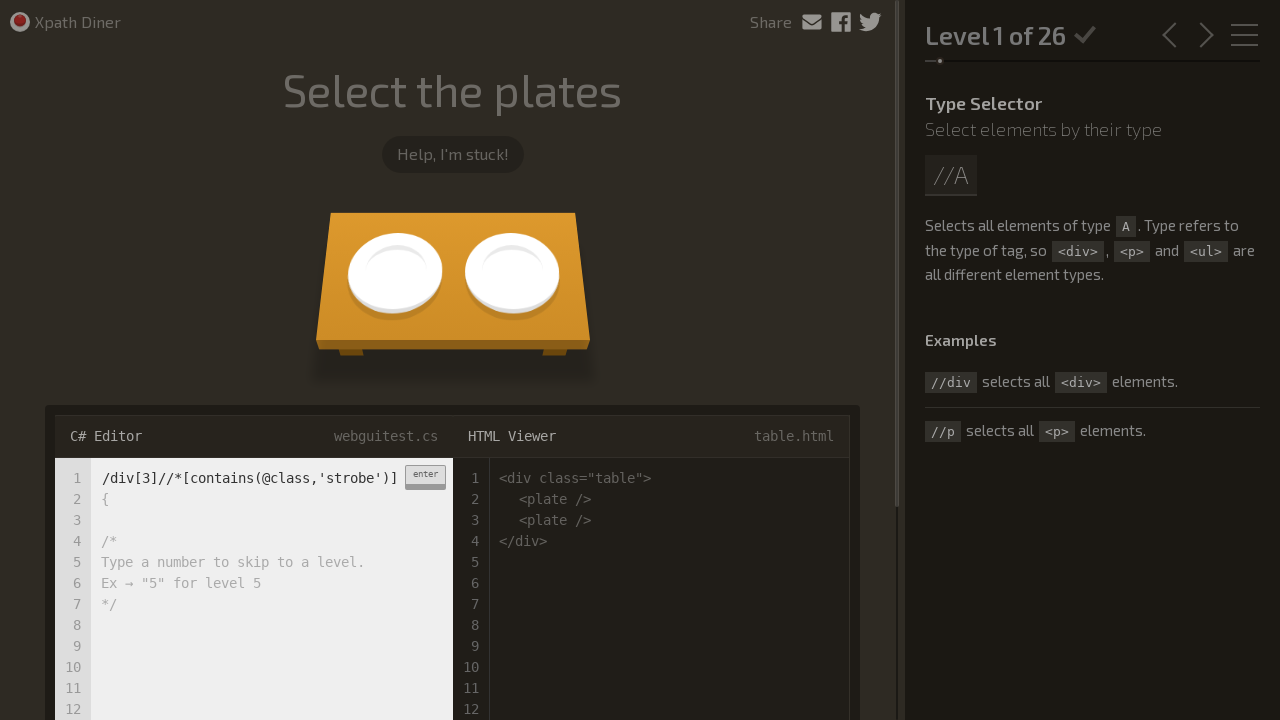

Pressed Enter to submit XPath expression for level 9 on input[type='text']
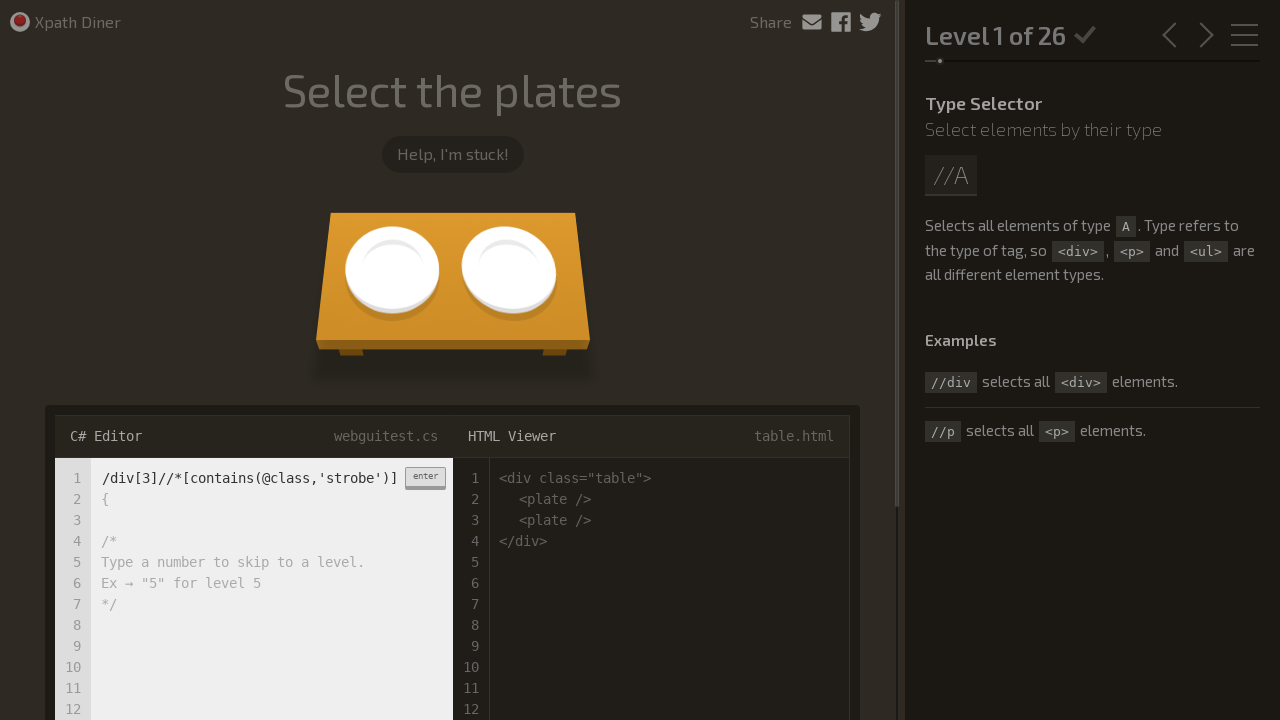

Clicked input field after submission for level 9 at (250, 478) on input[type='text']
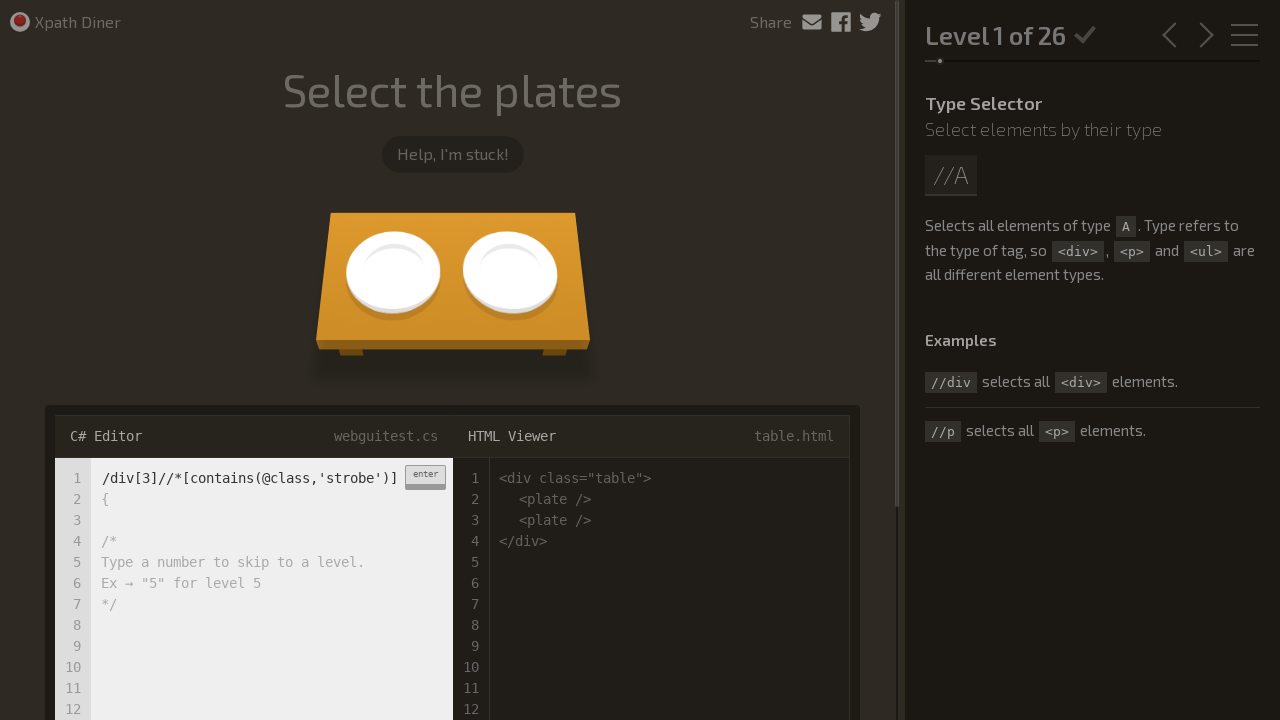

Waited 2 seconds for page to be ready (level 10/26)
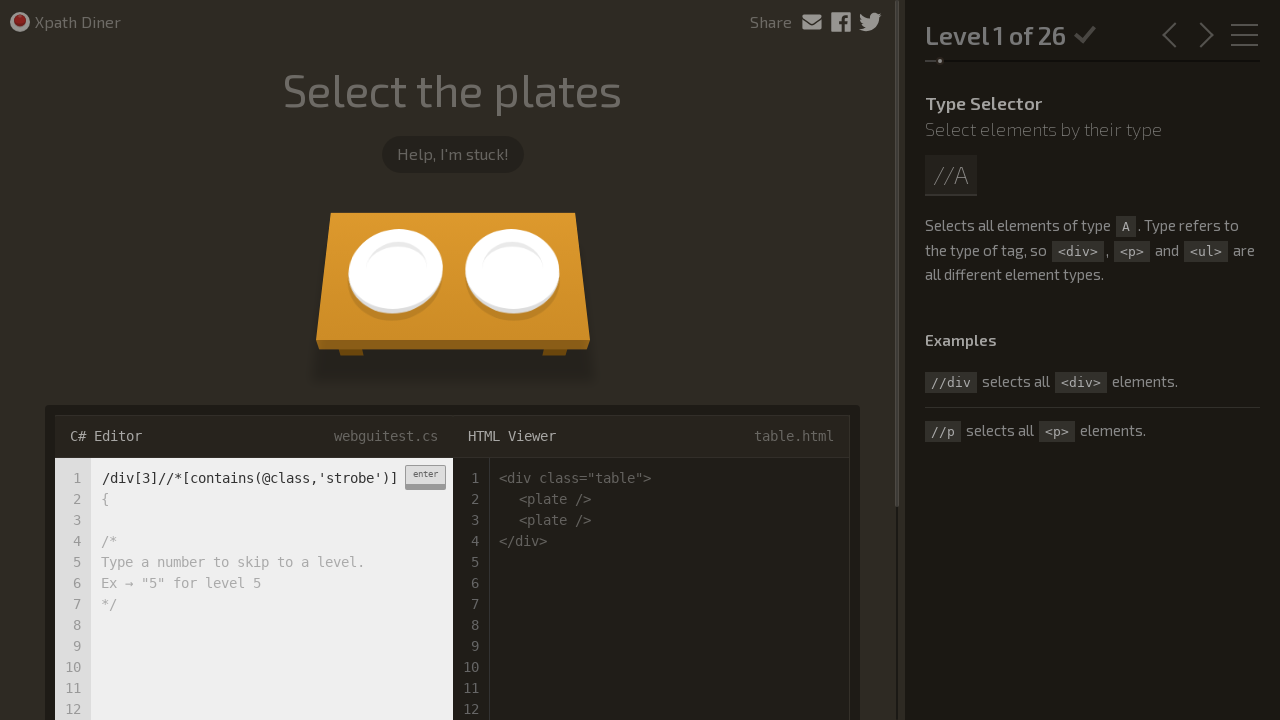

Located text input field for level 10
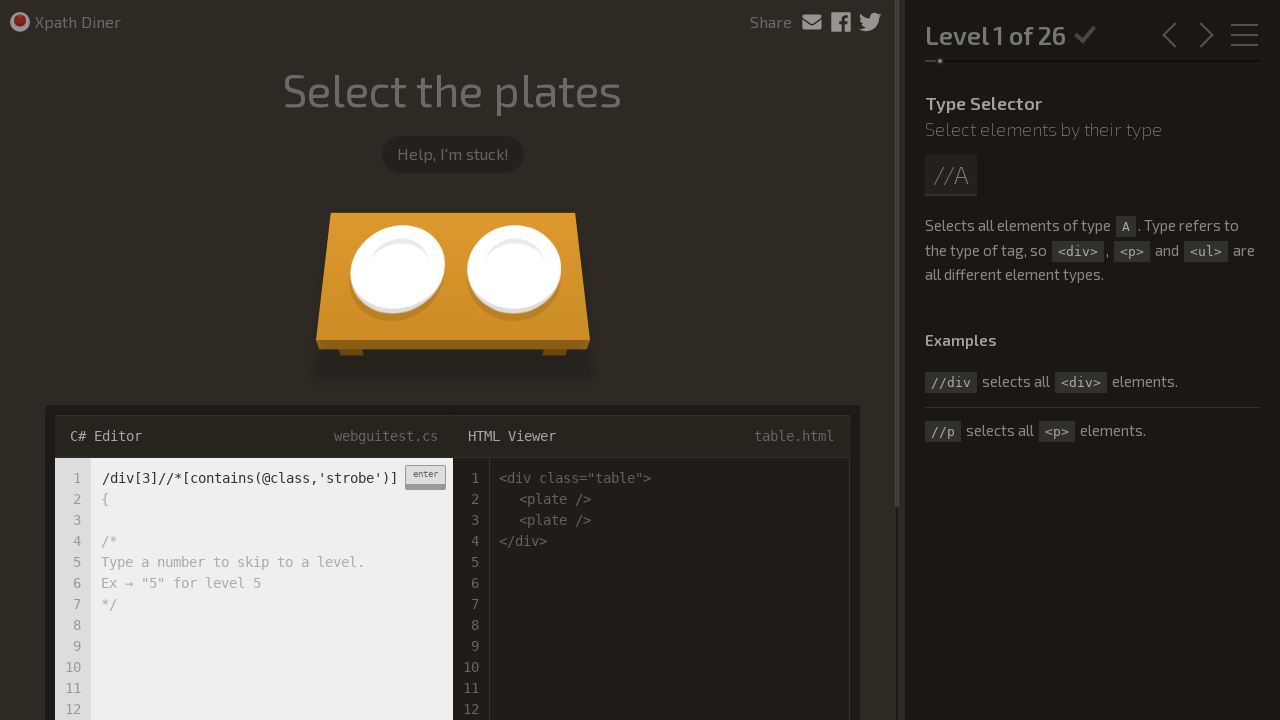

Filled input field with XPath expression for level 10 on input[type='text']
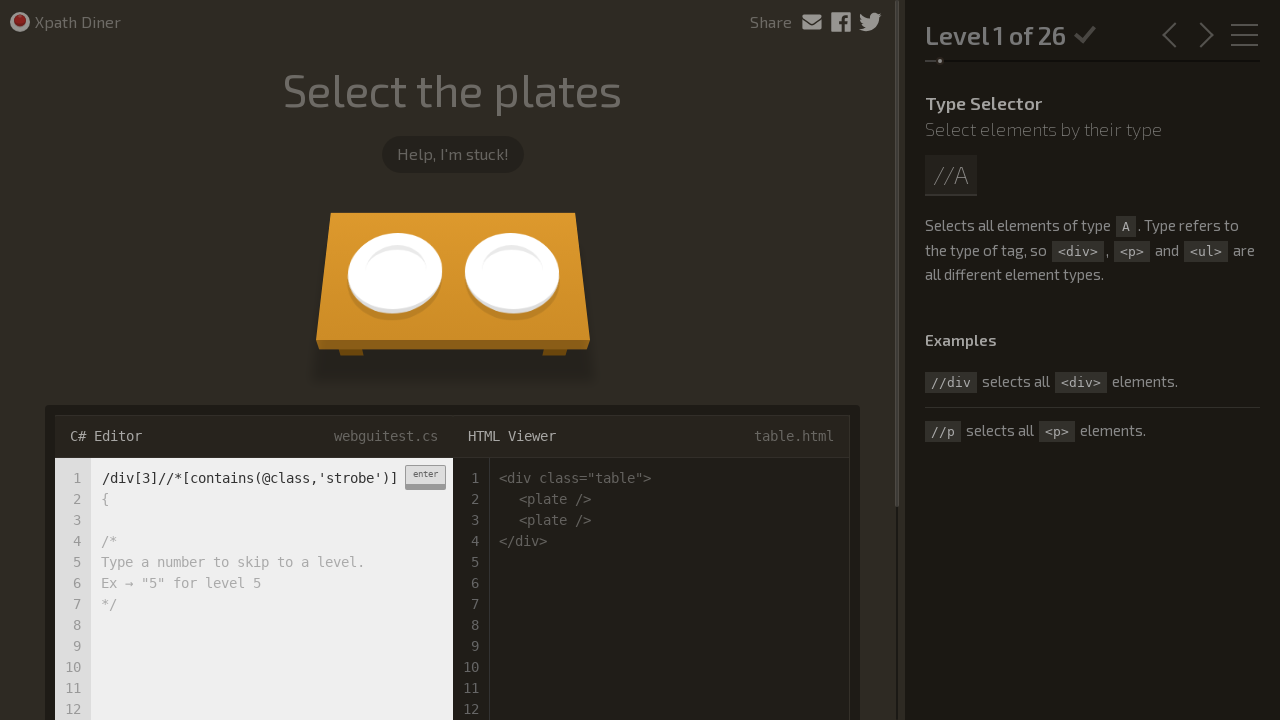

Pressed Enter to submit XPath expression for level 10 on input[type='text']
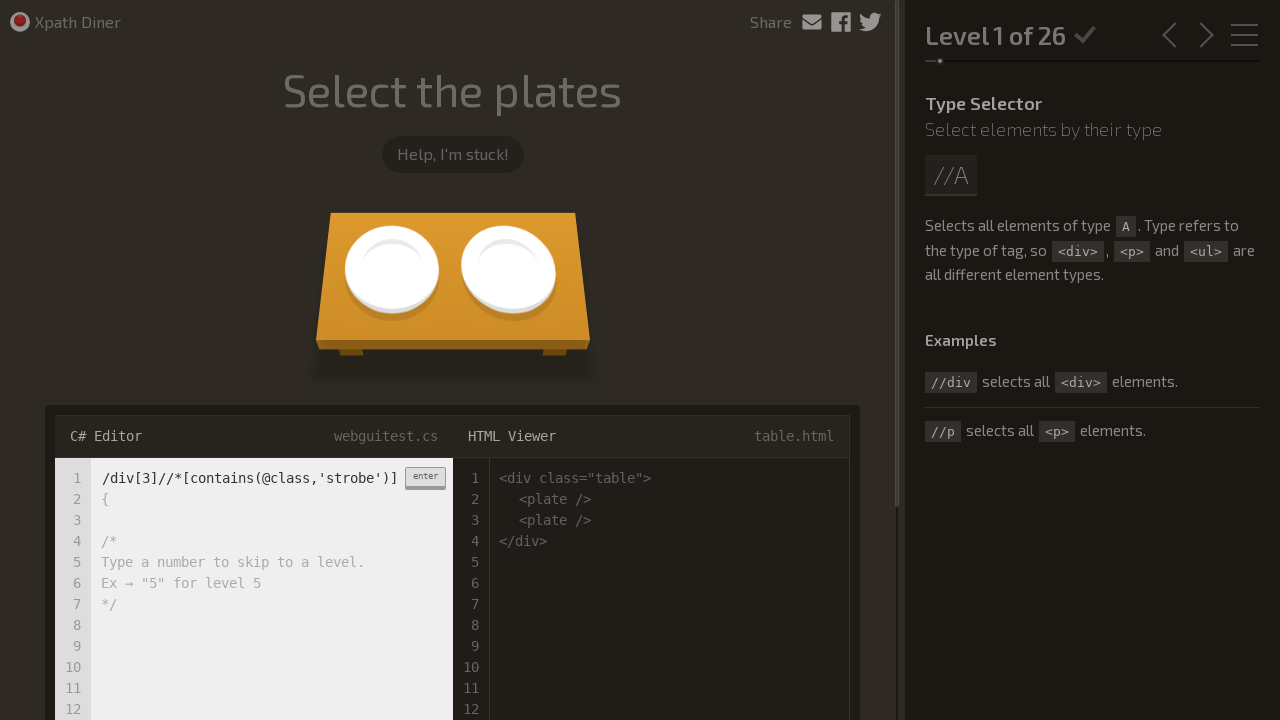

Clicked input field after submission for level 10 at (250, 478) on input[type='text']
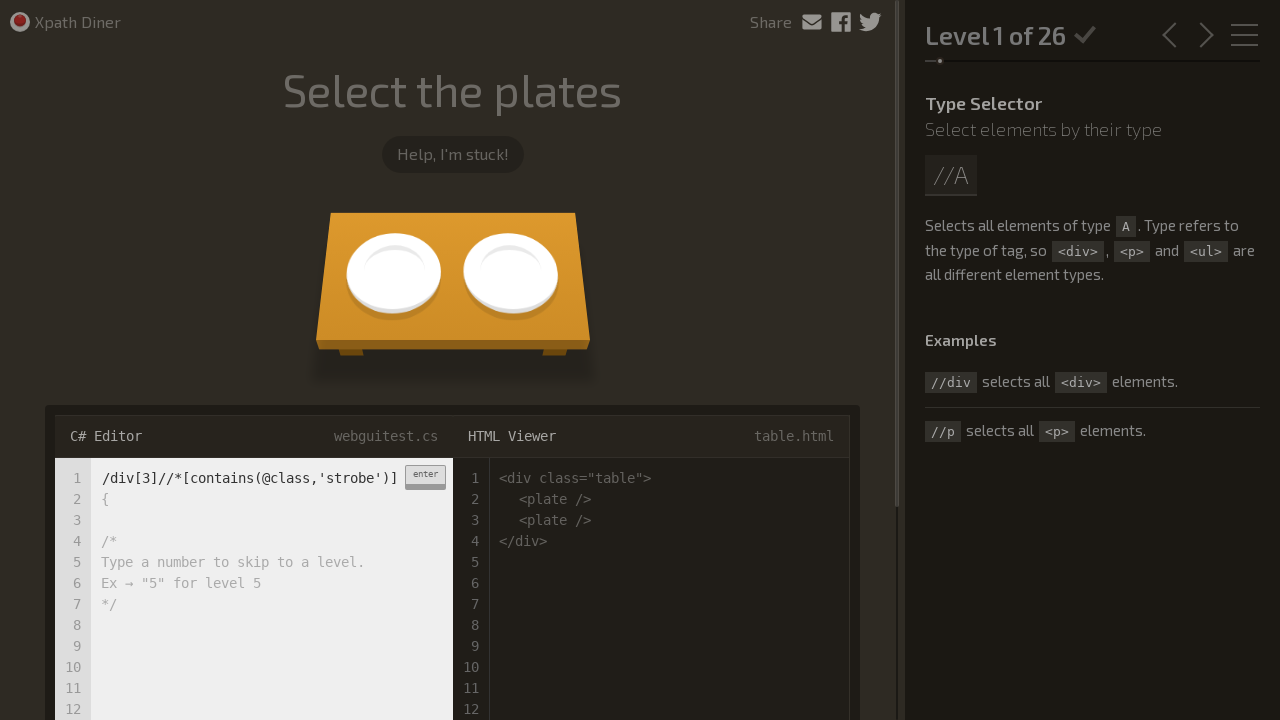

Waited 2 seconds for page to be ready (level 11/26)
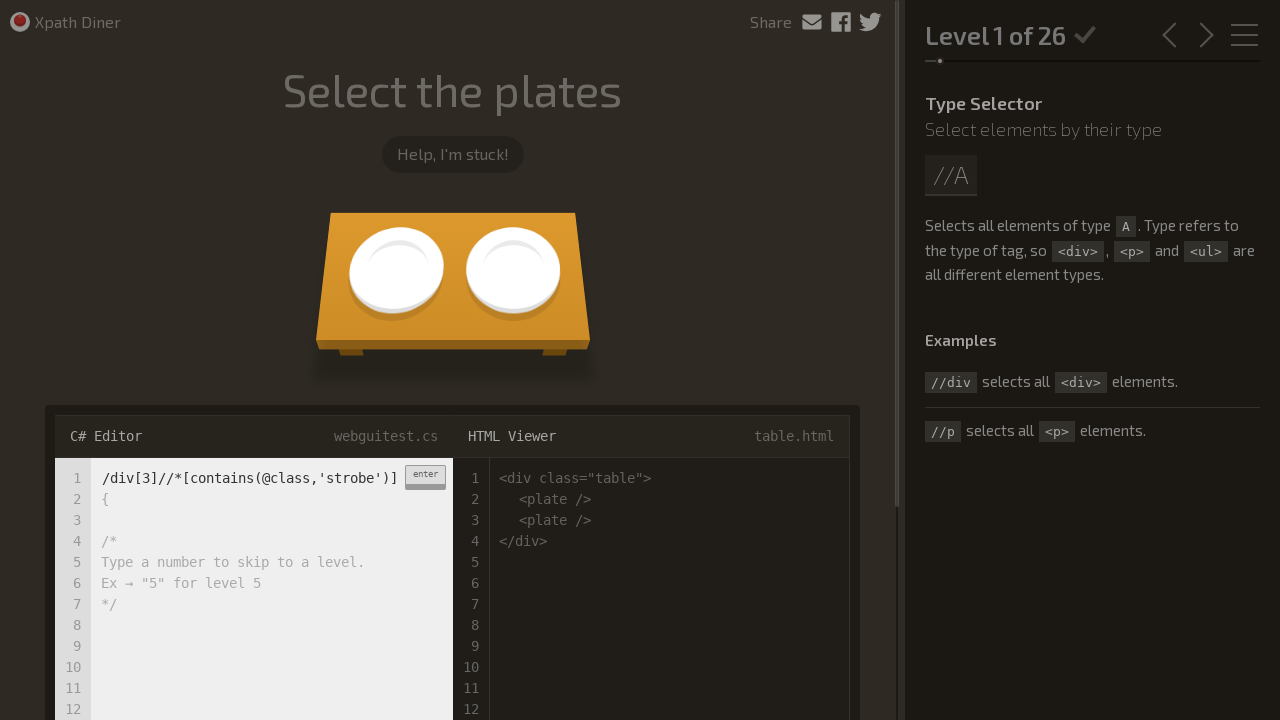

Located text input field for level 11
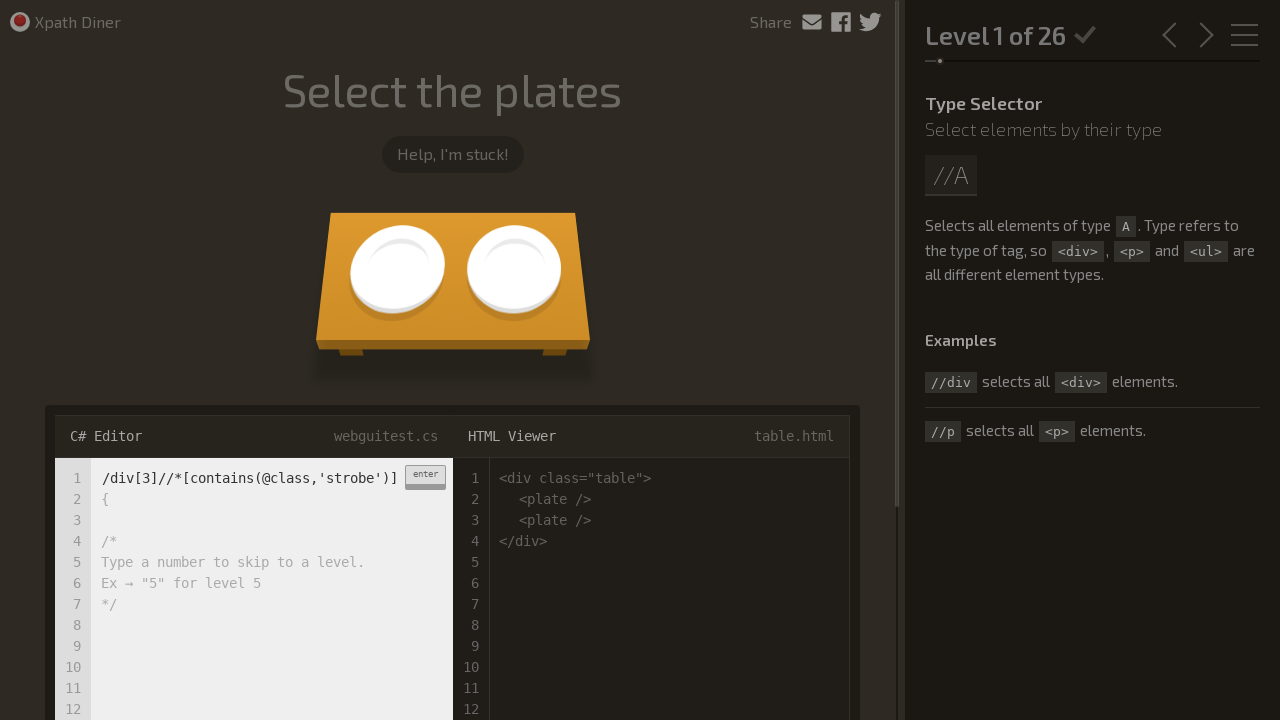

Filled input field with XPath expression for level 11 on input[type='text']
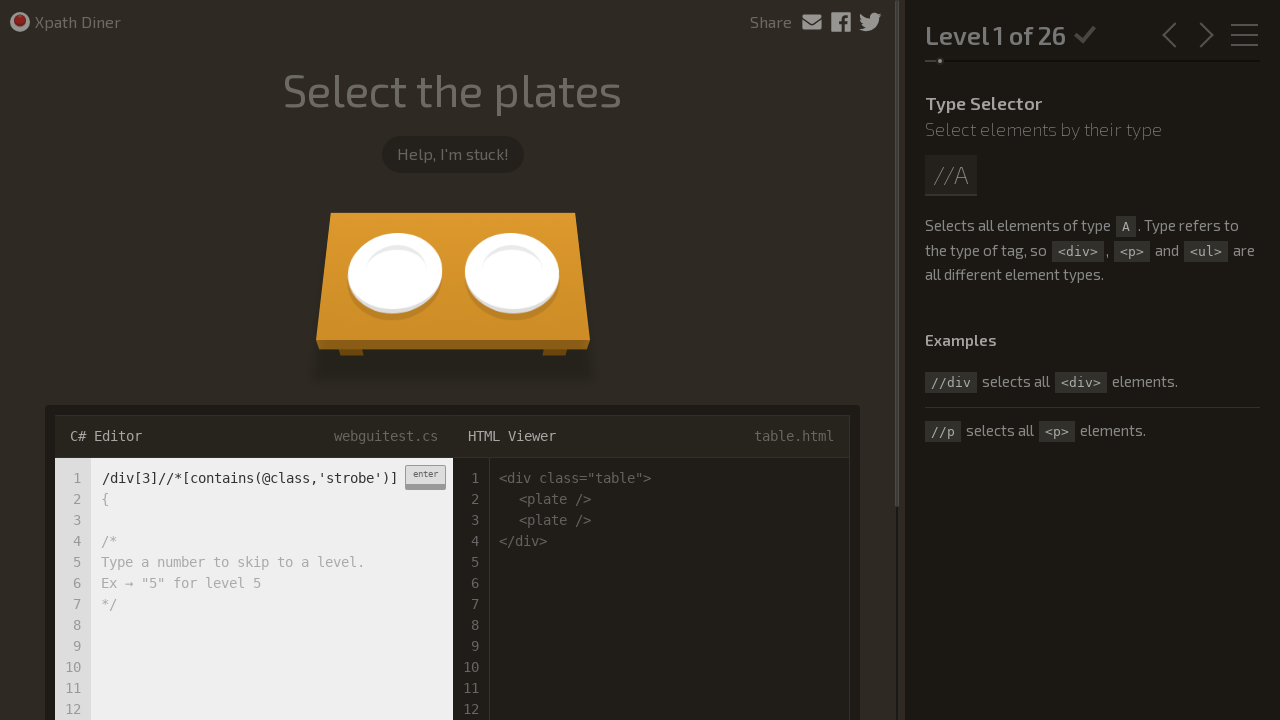

Pressed Enter to submit XPath expression for level 11 on input[type='text']
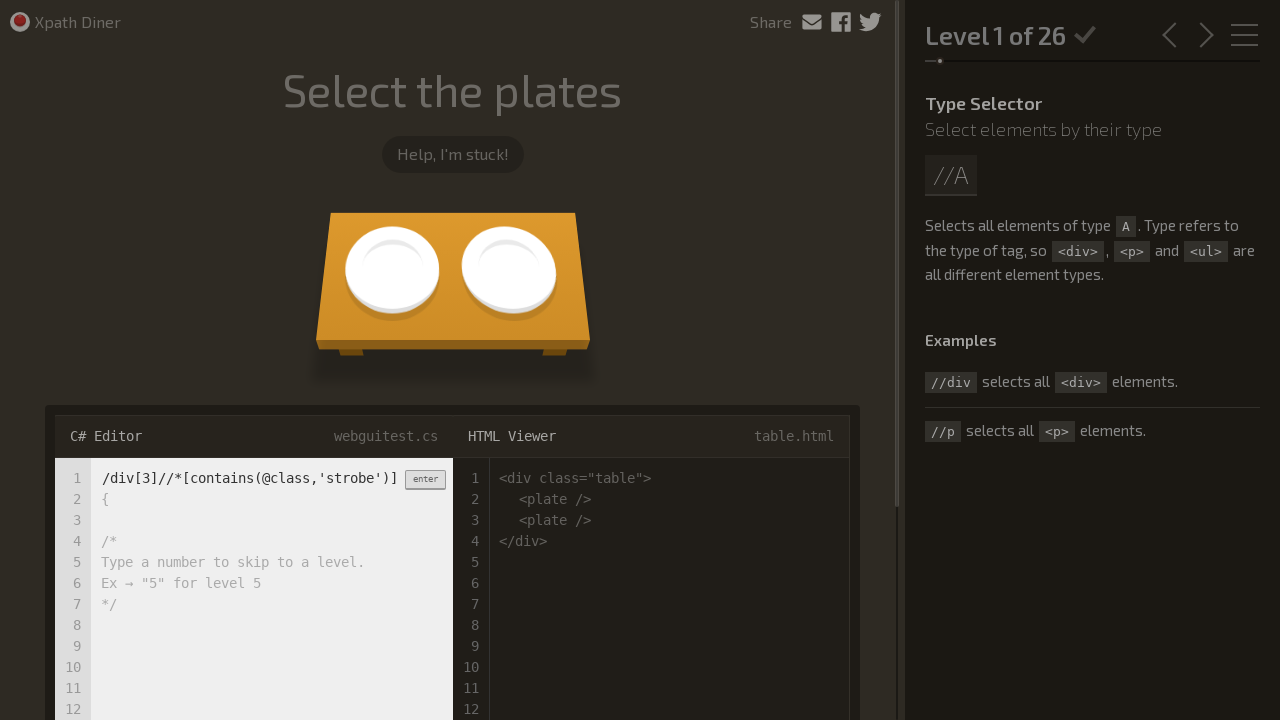

Clicked input field after submission for level 11 at (250, 478) on input[type='text']
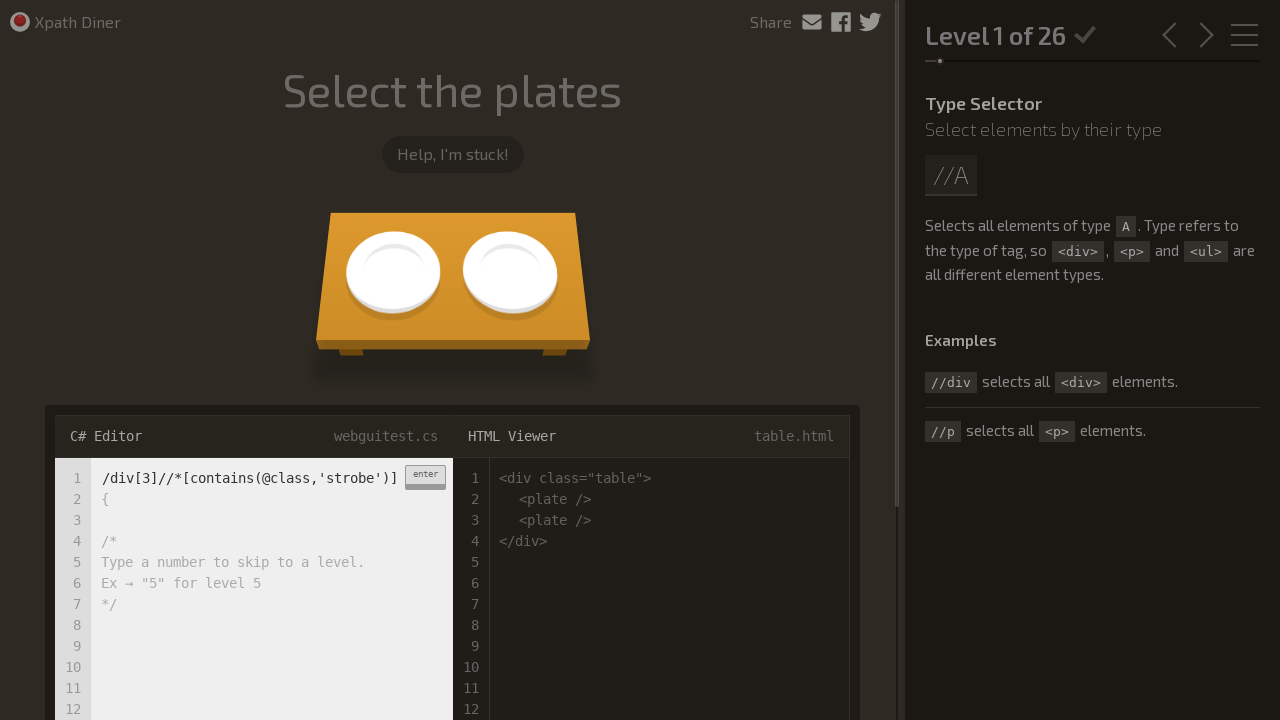

Waited 2 seconds for page to be ready (level 12/26)
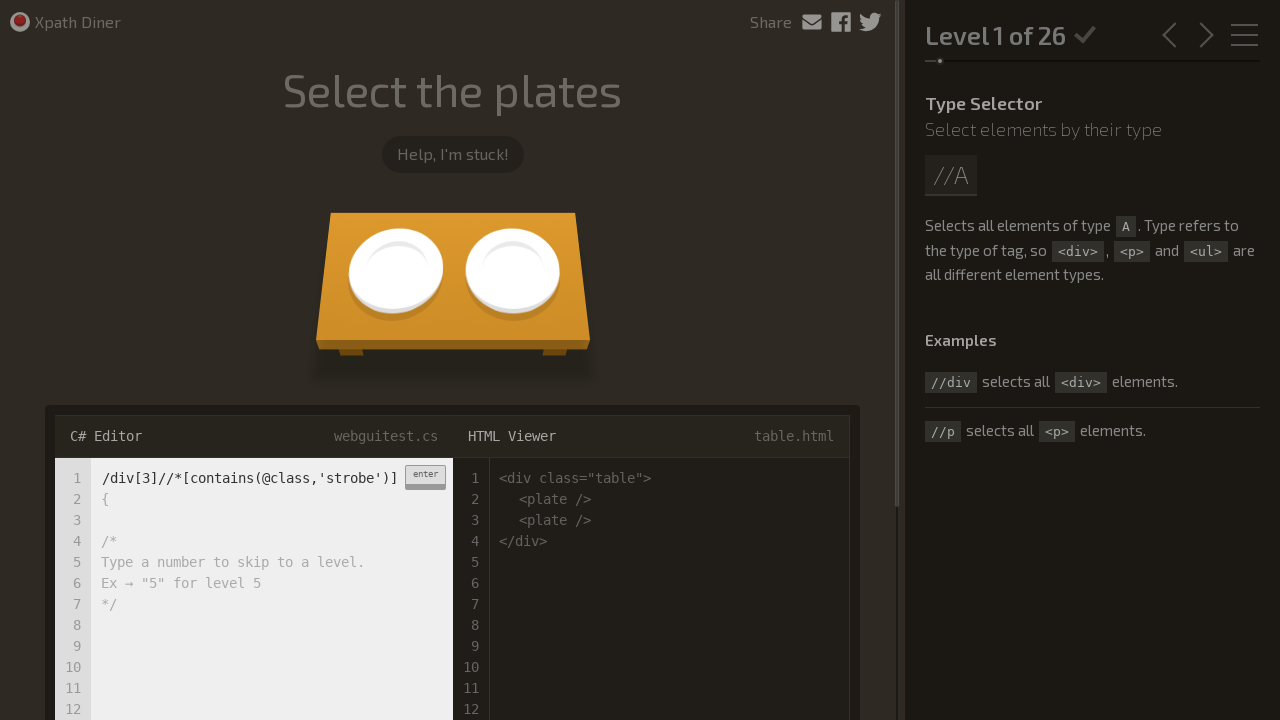

Located text input field for level 12
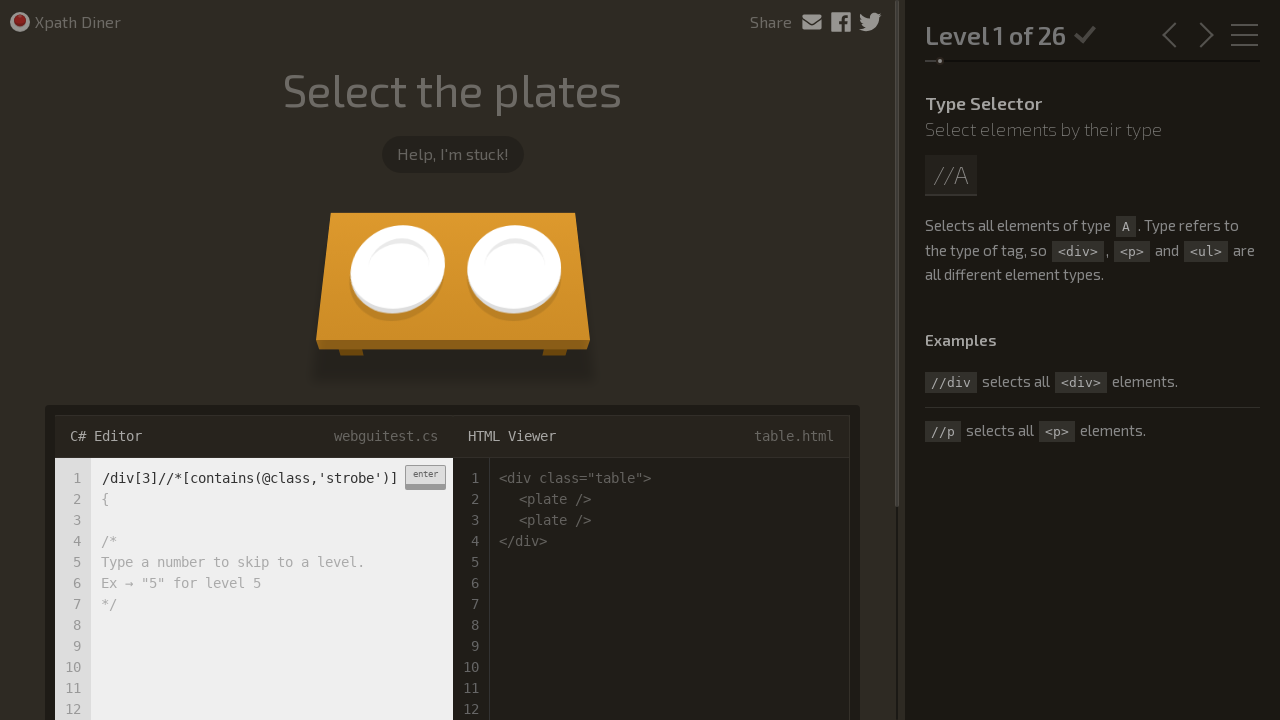

Filled input field with XPath expression for level 12 on input[type='text']
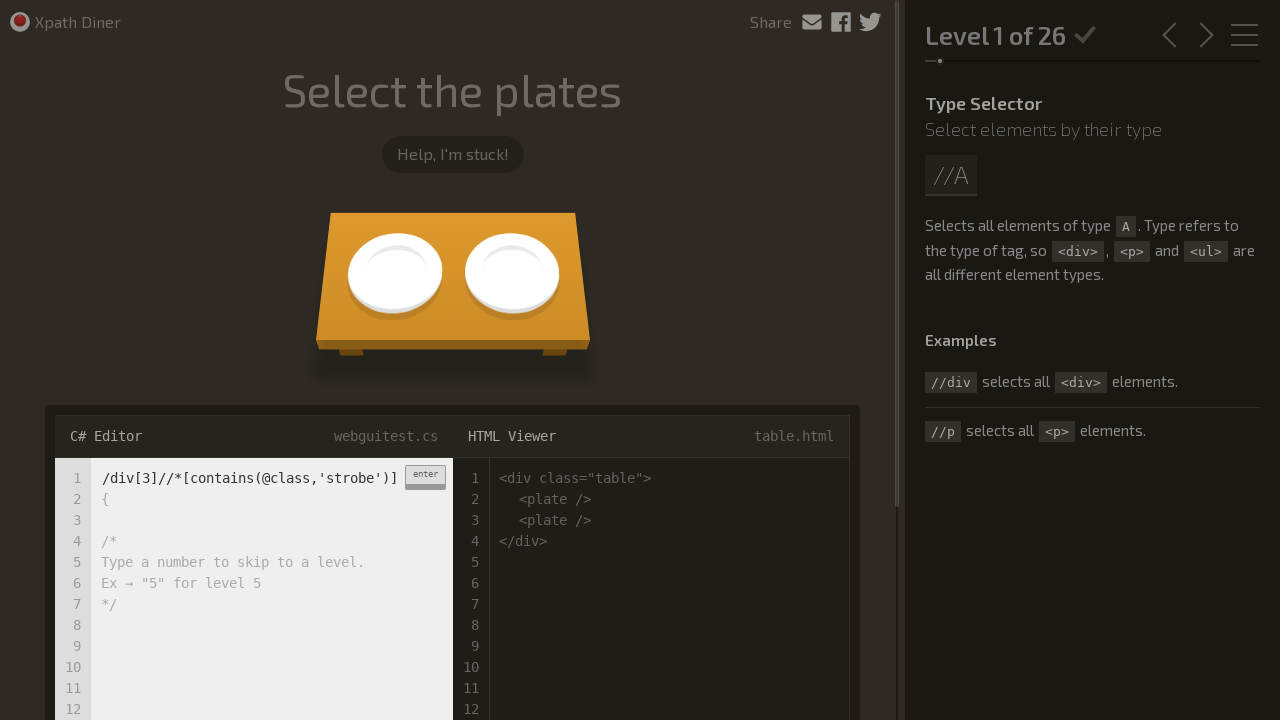

Pressed Enter to submit XPath expression for level 12 on input[type='text']
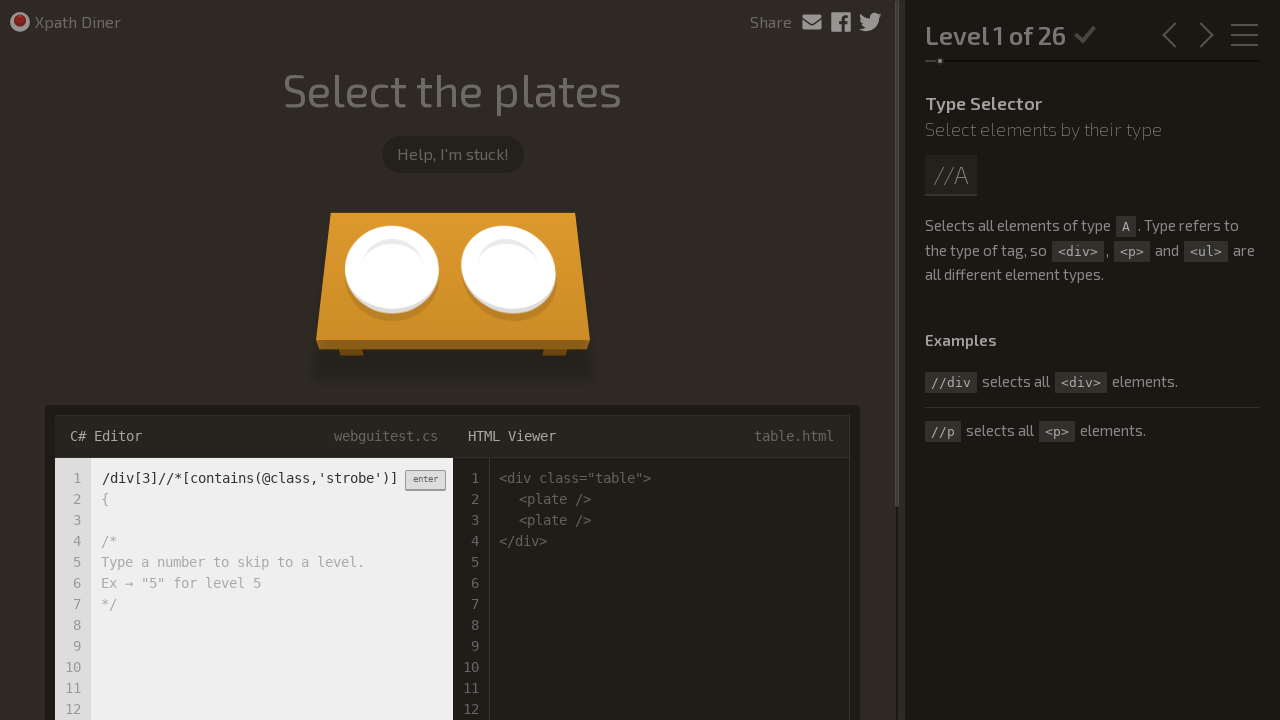

Clicked input field after submission for level 12 at (250, 478) on input[type='text']
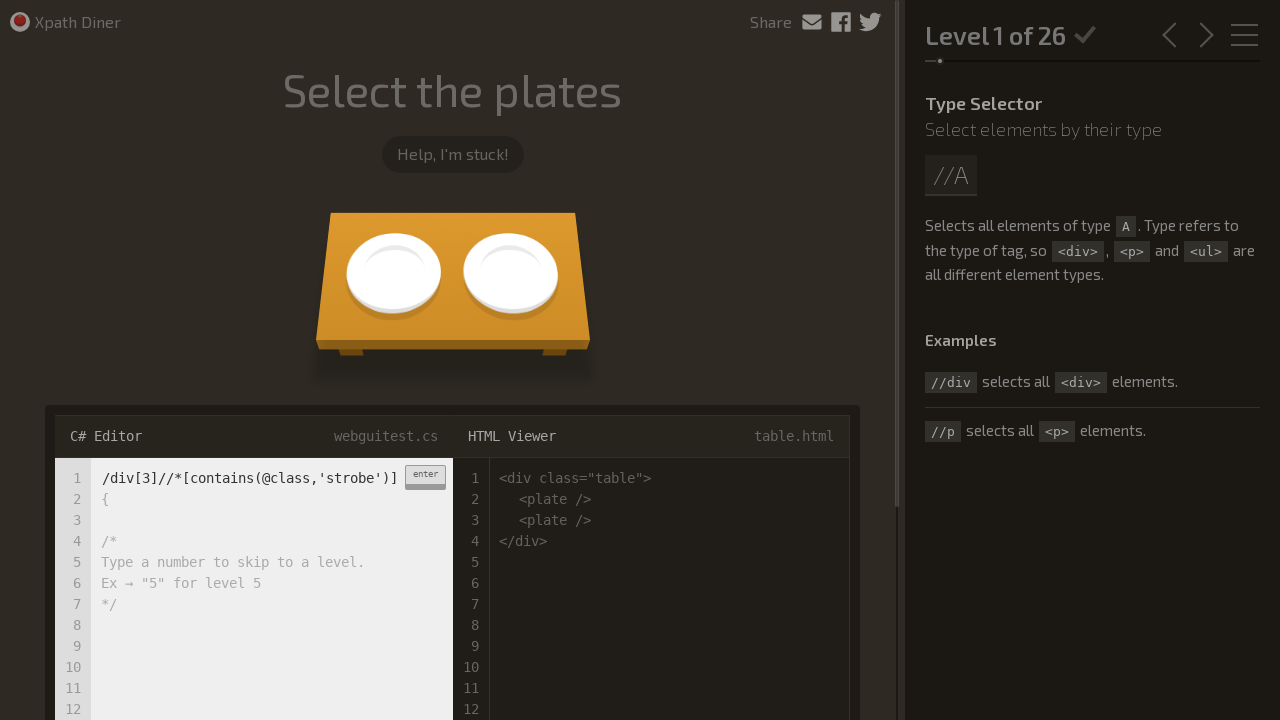

Waited 2 seconds for page to be ready (level 13/26)
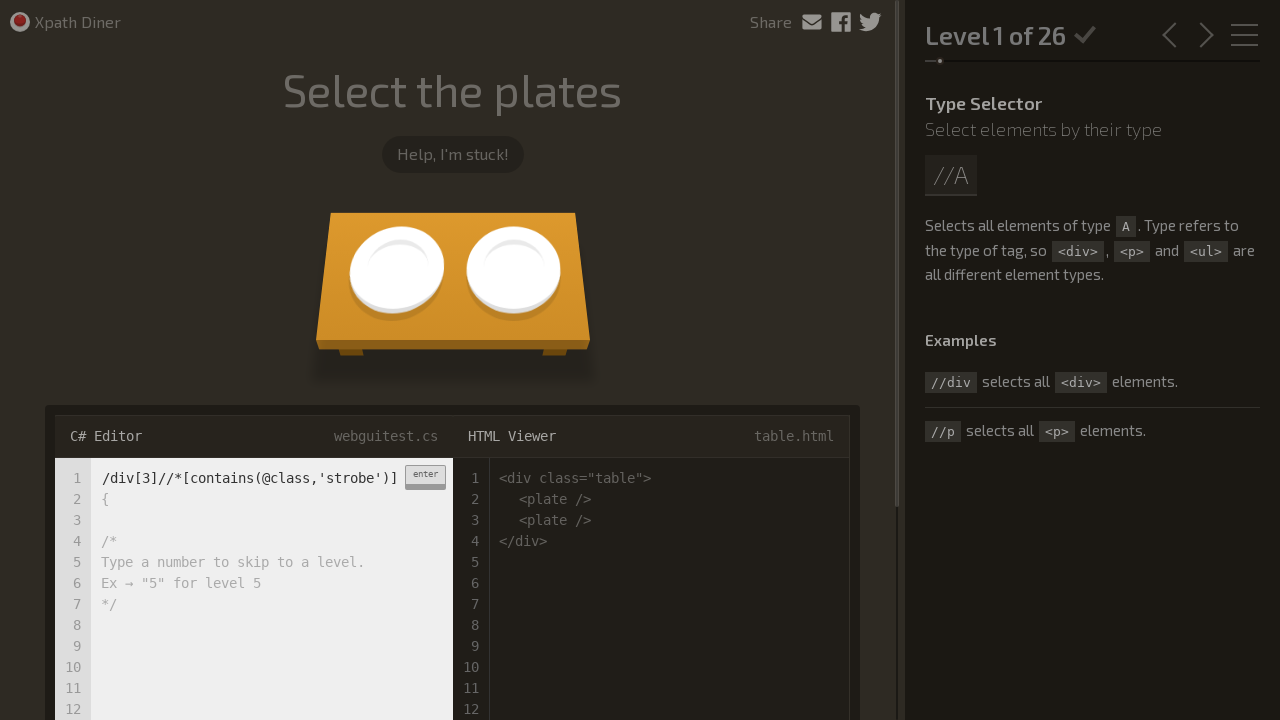

Located text input field for level 13
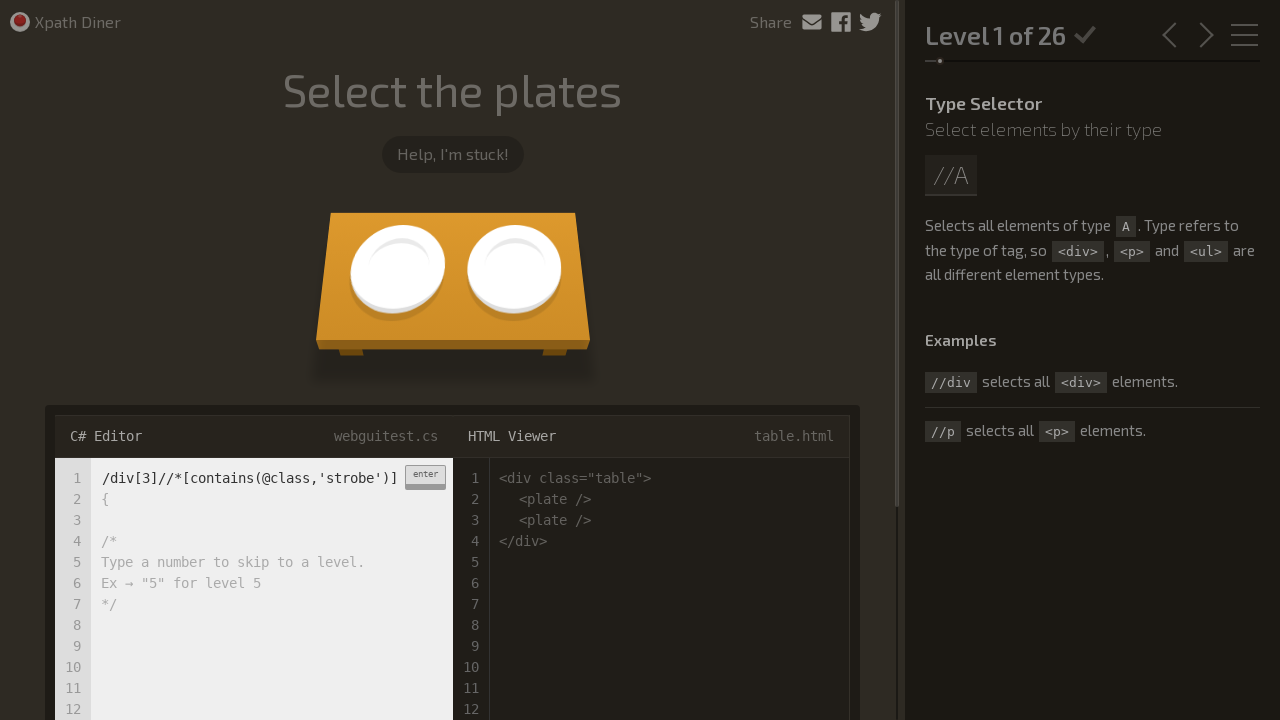

Filled input field with XPath expression for level 13 on input[type='text']
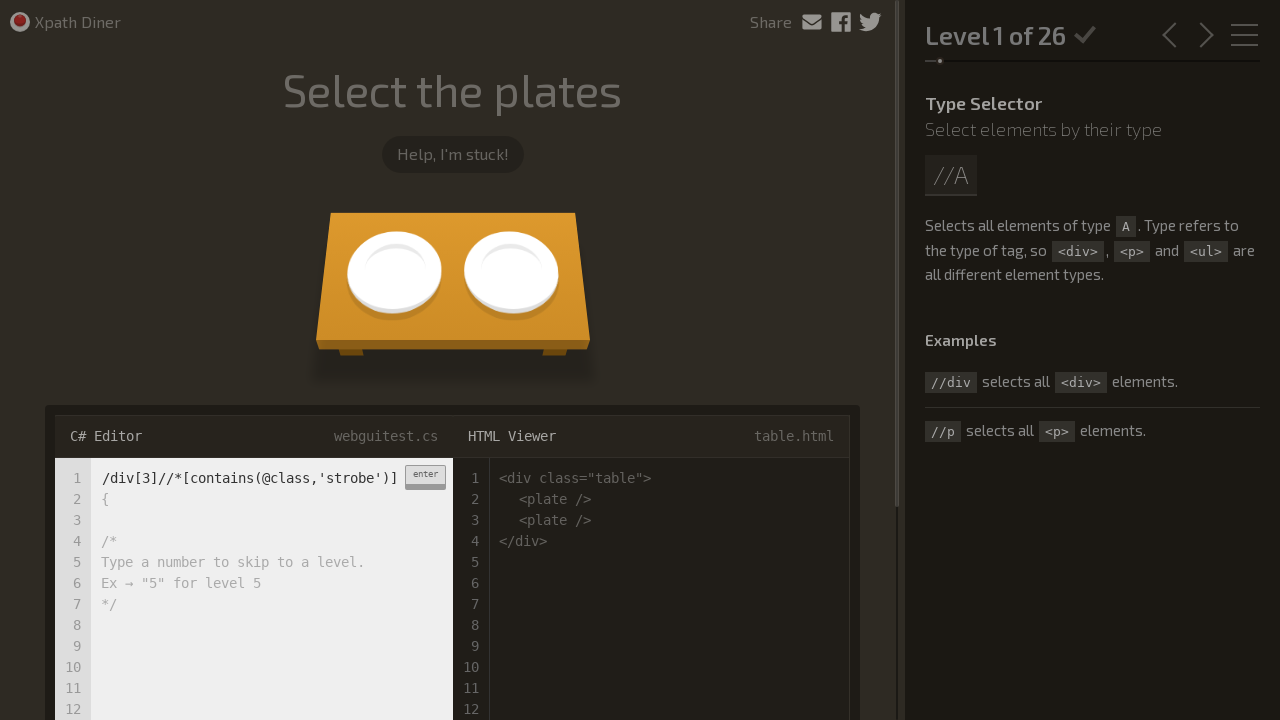

Pressed Enter to submit XPath expression for level 13 on input[type='text']
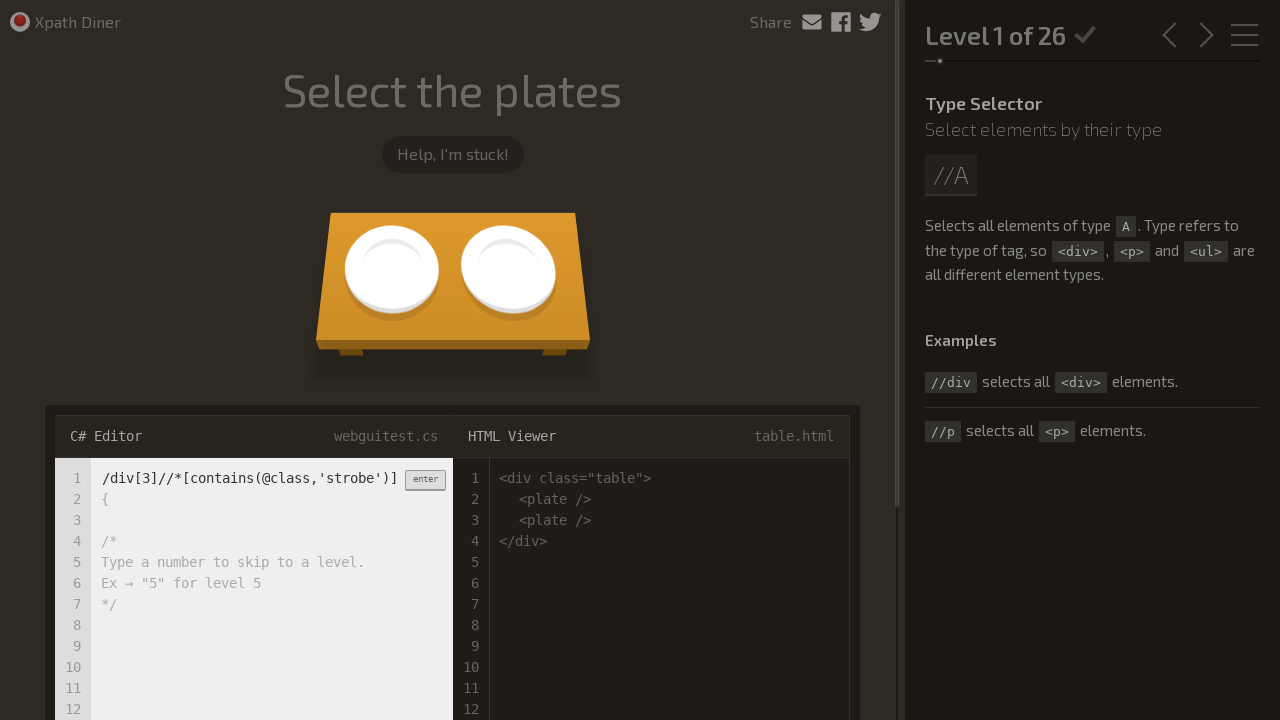

Clicked input field after submission for level 13 at (250, 478) on input[type='text']
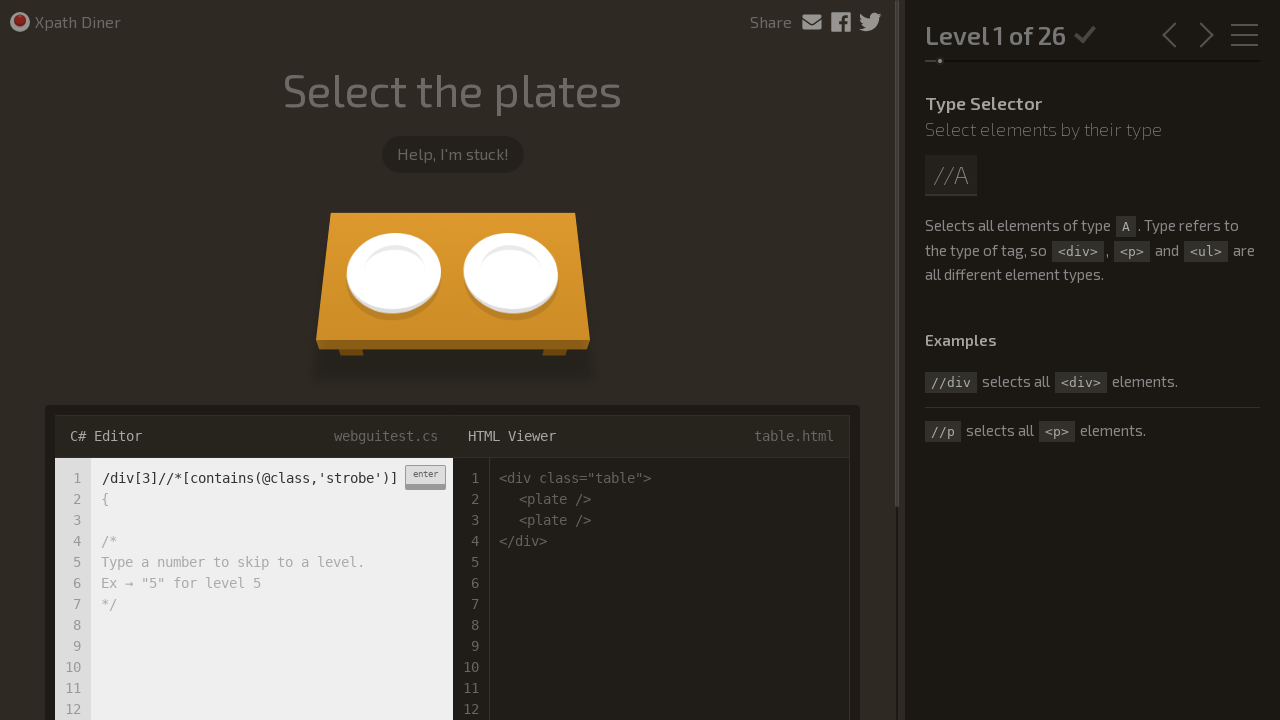

Waited 2 seconds for page to be ready (level 14/26)
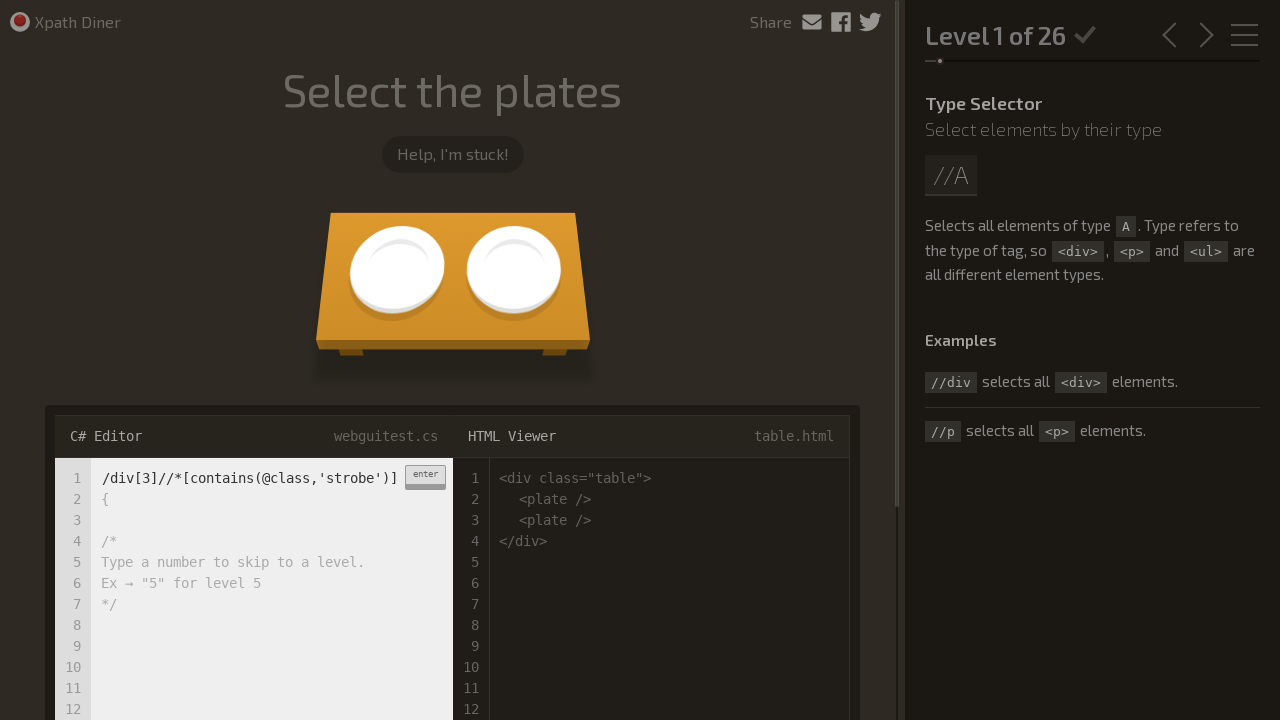

Located text input field for level 14
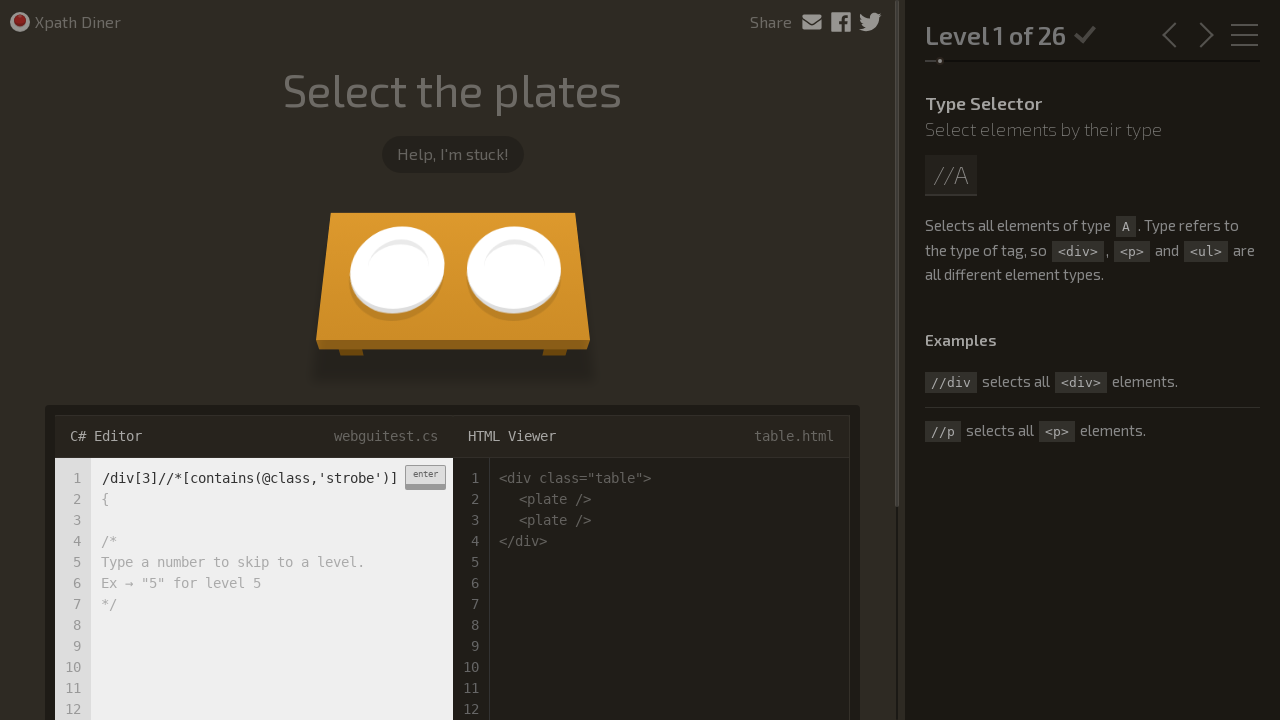

Filled input field with XPath expression for level 14 on input[type='text']
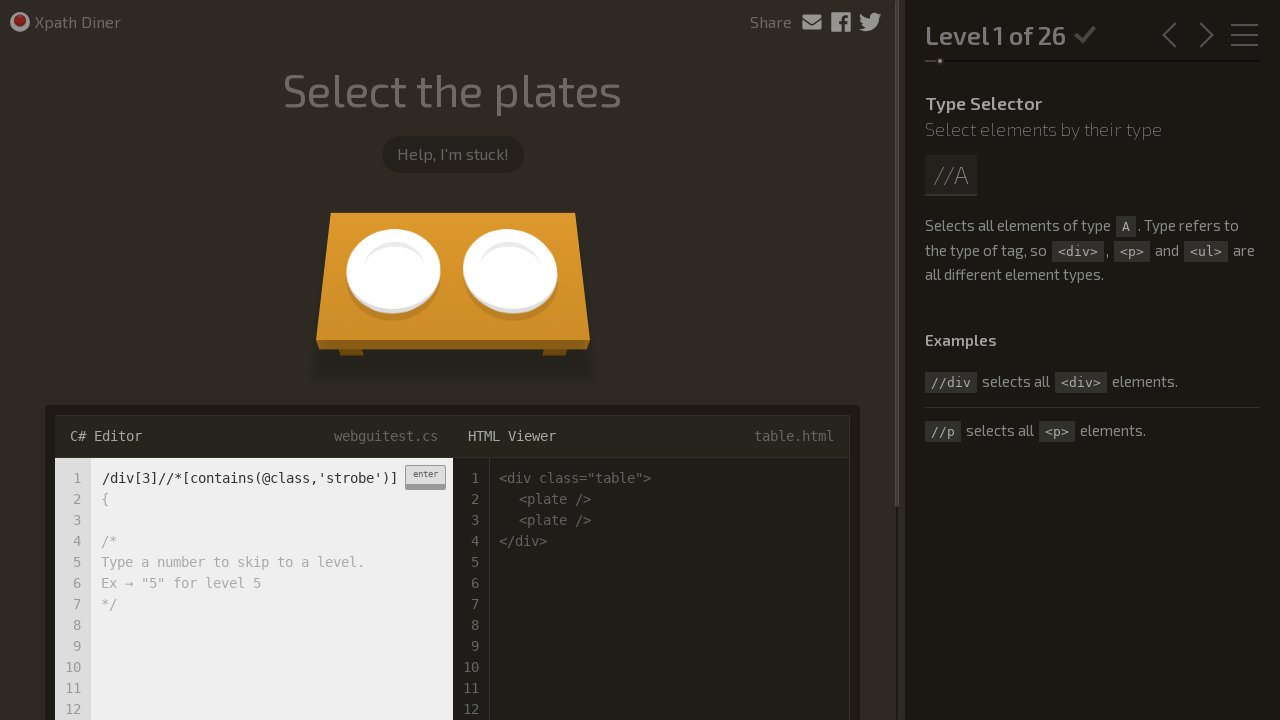

Pressed Enter to submit XPath expression for level 14 on input[type='text']
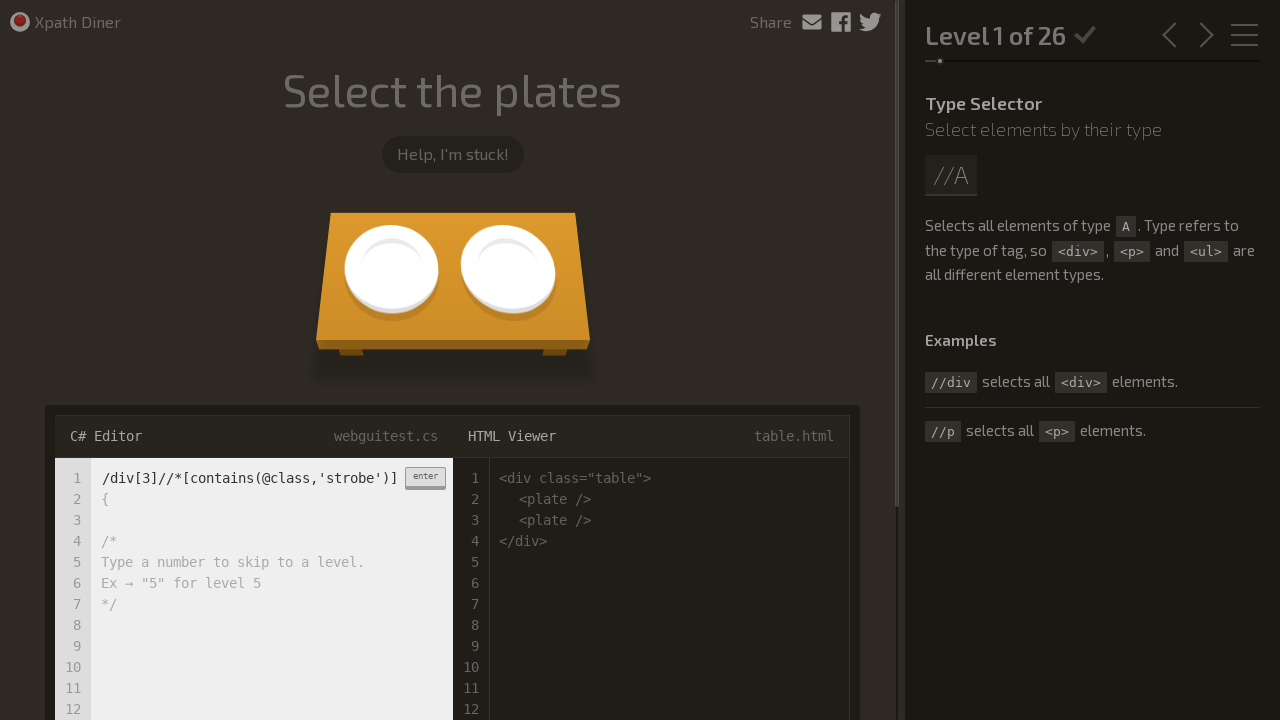

Clicked input field after submission for level 14 at (250, 478) on input[type='text']
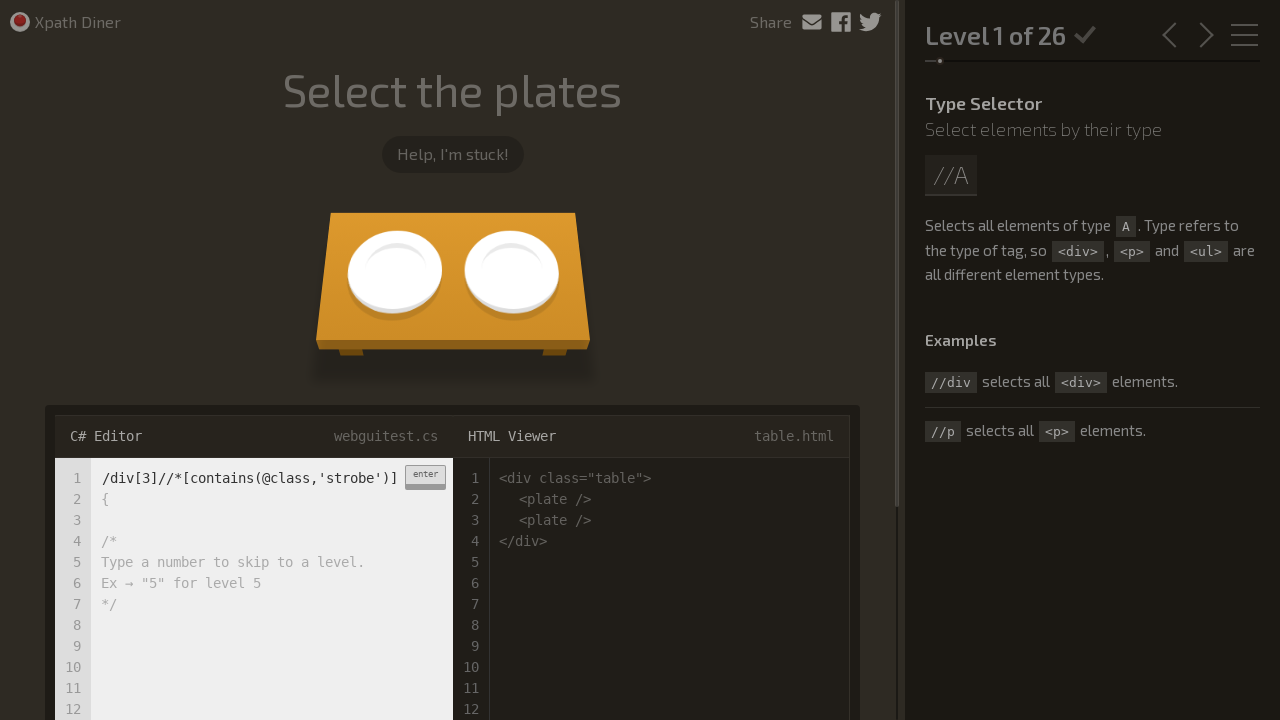

Waited 2 seconds for page to be ready (level 15/26)
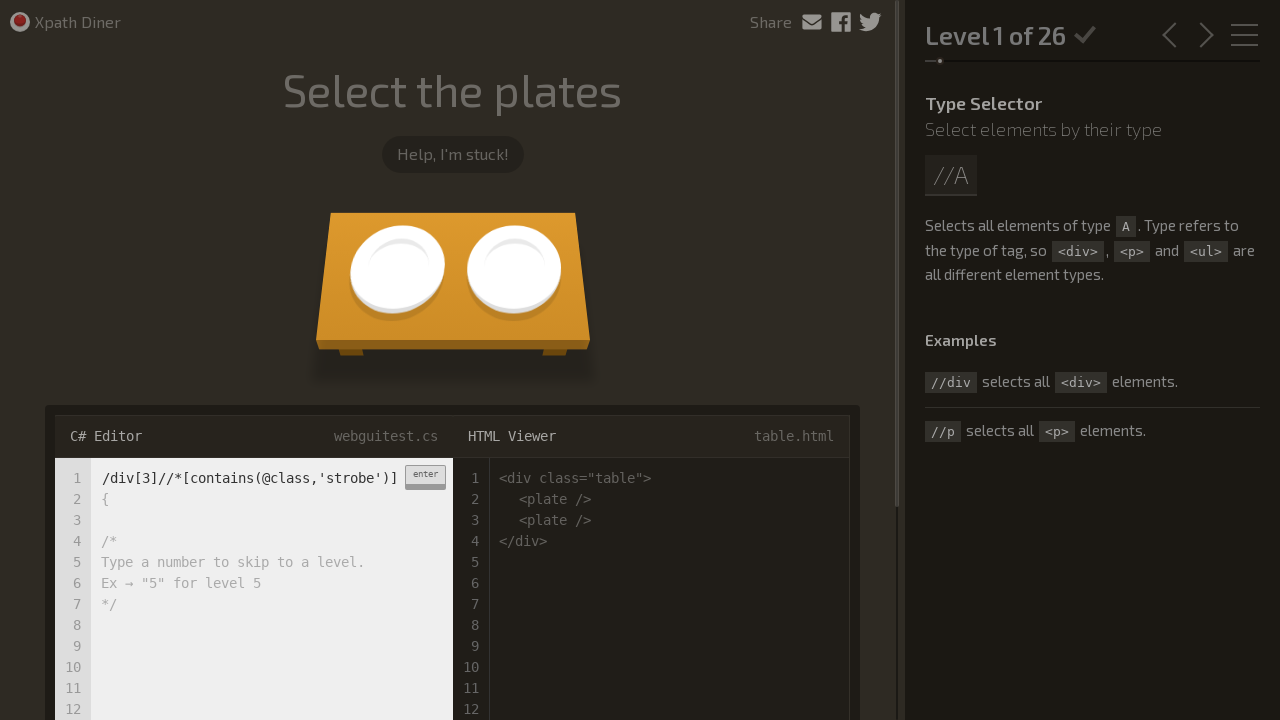

Located text input field for level 15
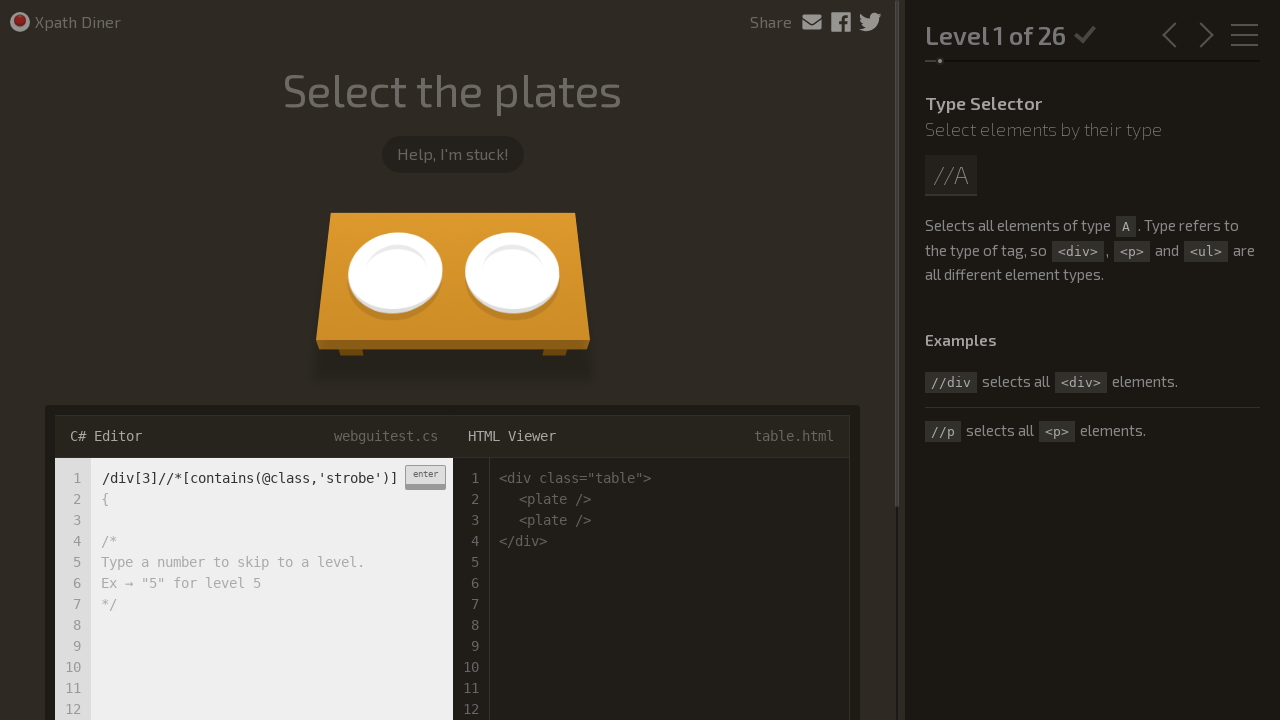

Filled input field with XPath expression for level 15 on input[type='text']
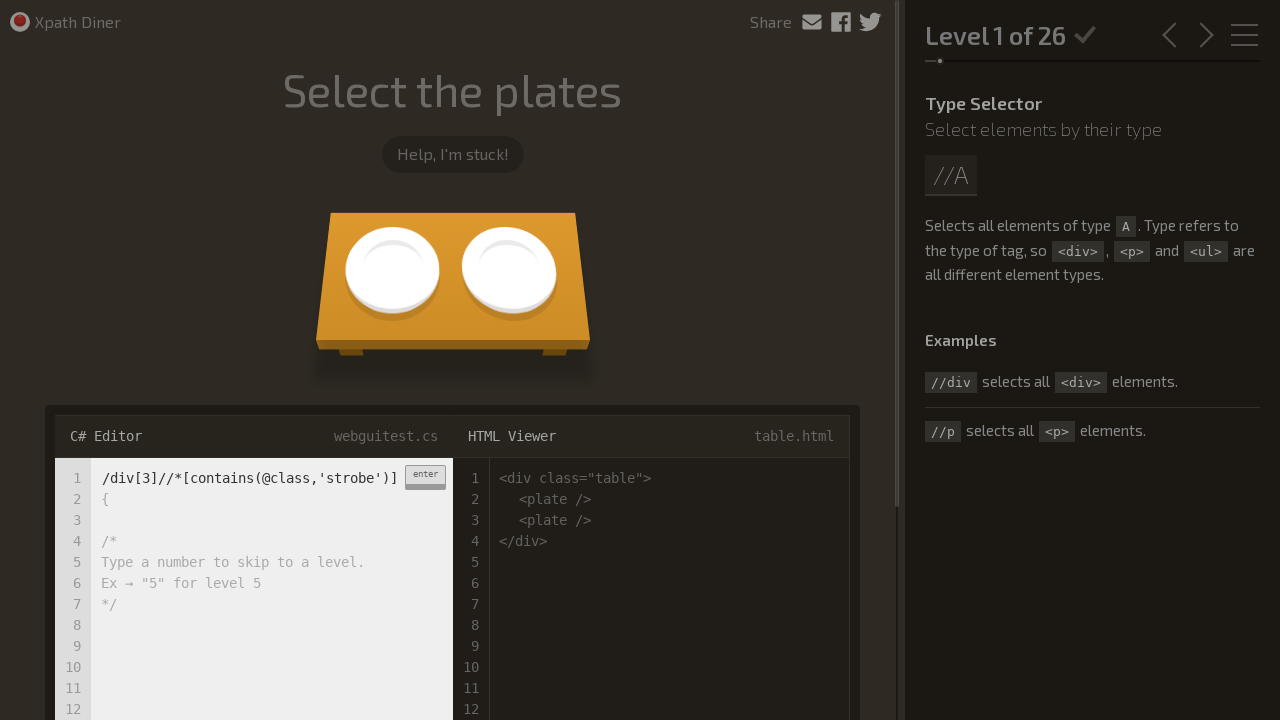

Pressed Enter to submit XPath expression for level 15 on input[type='text']
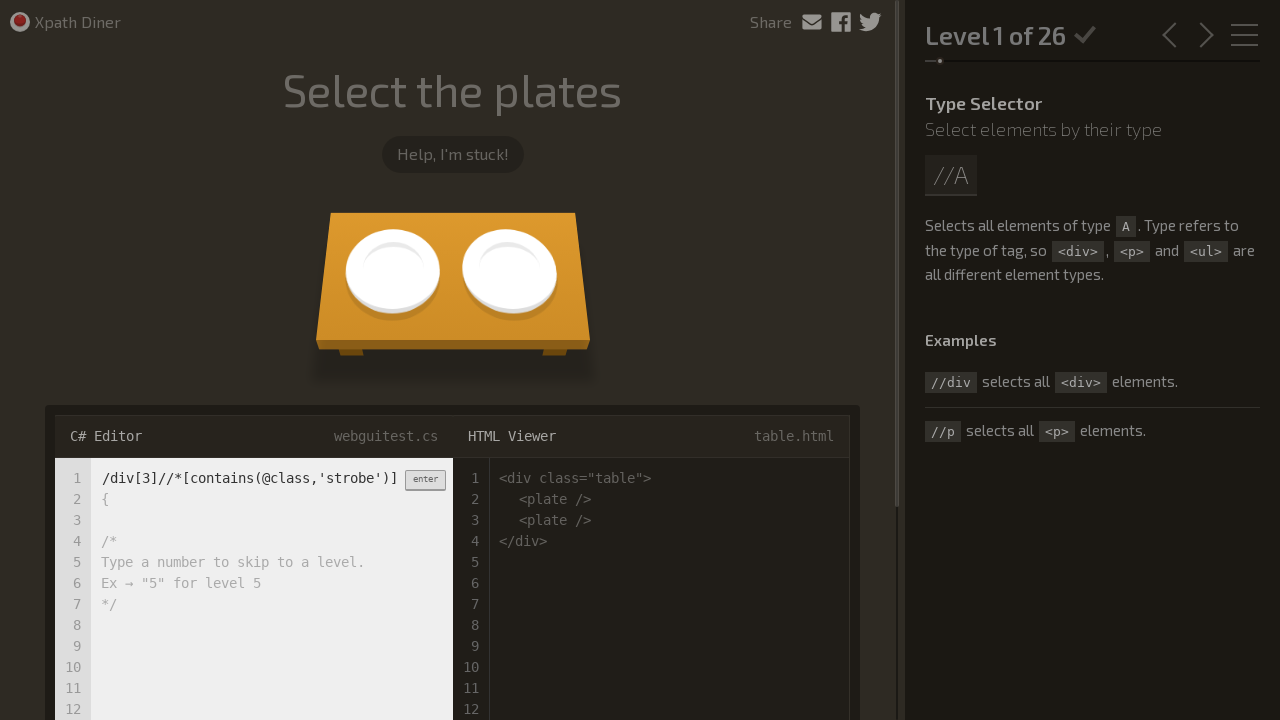

Clicked input field after submission for level 15 at (250, 478) on input[type='text']
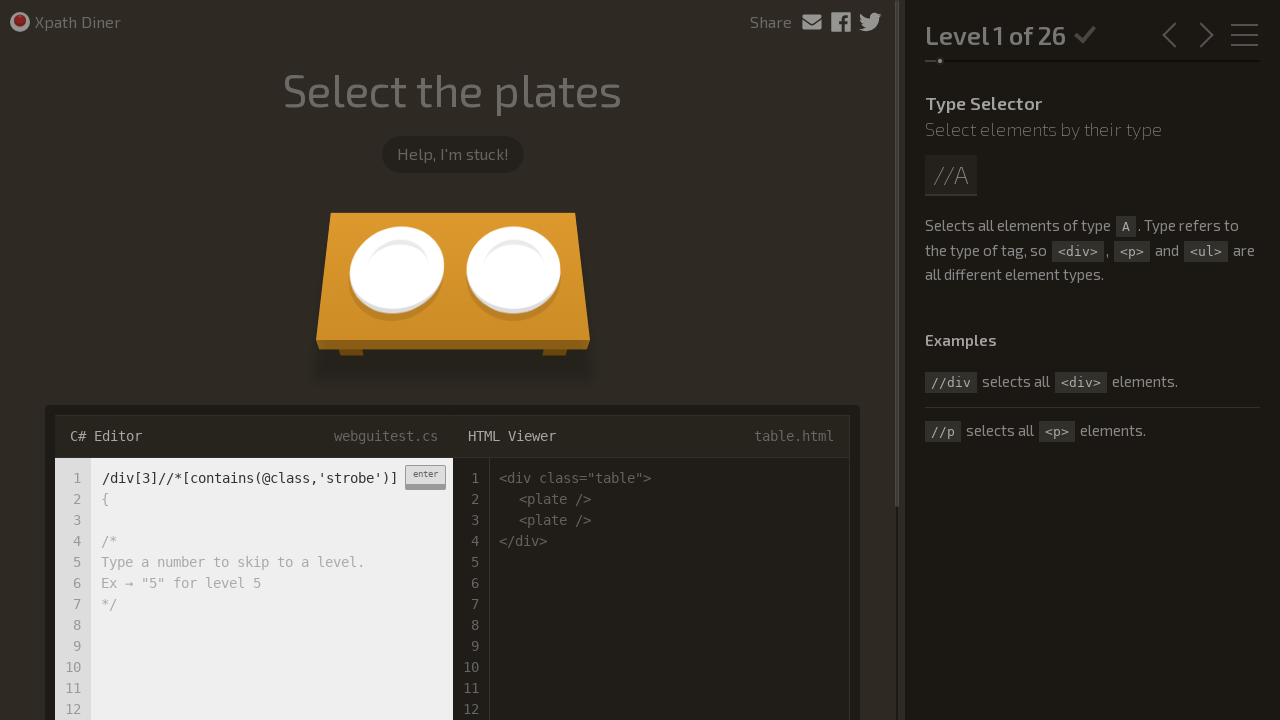

Waited 2 seconds for page to be ready (level 16/26)
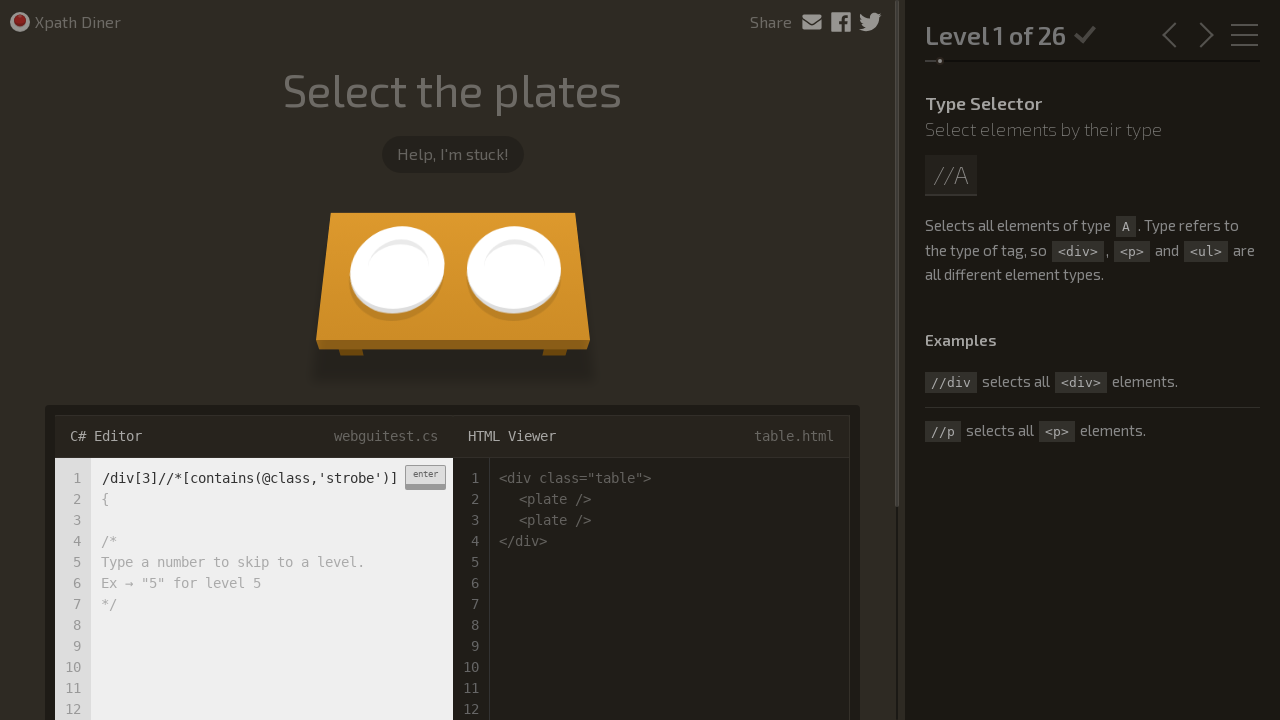

Located text input field for level 16
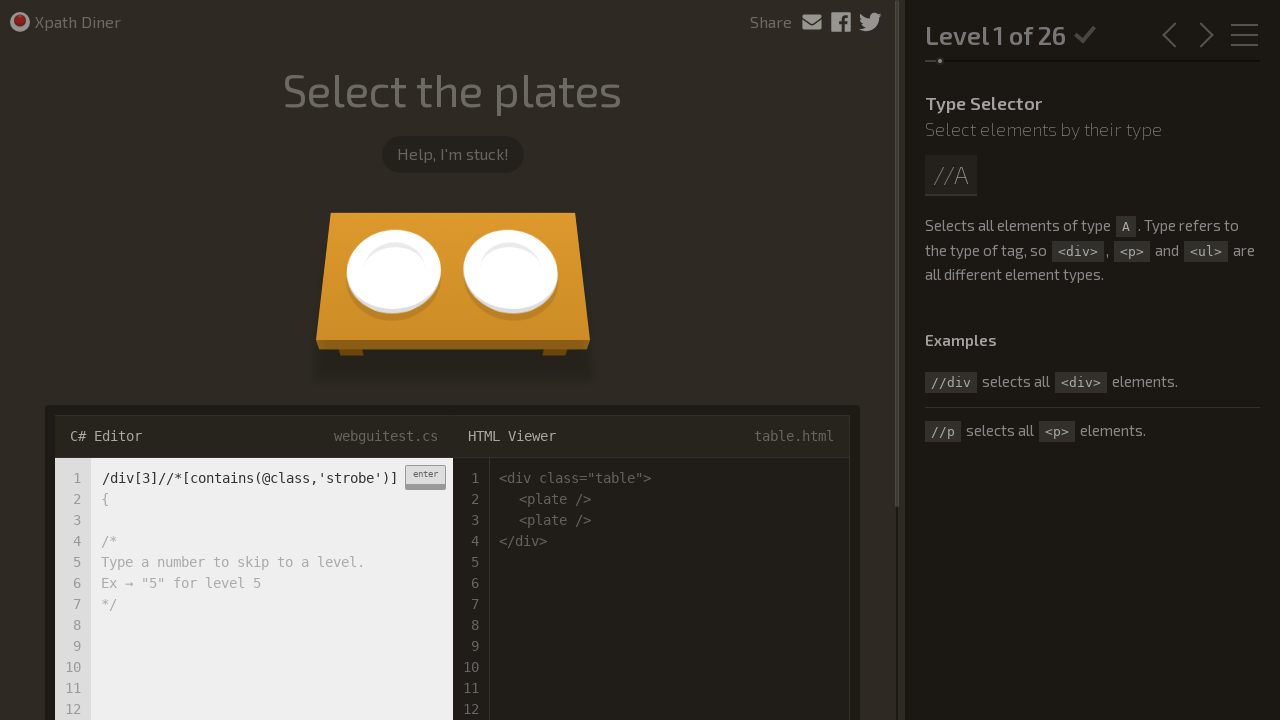

Filled input field with XPath expression for level 16 on input[type='text']
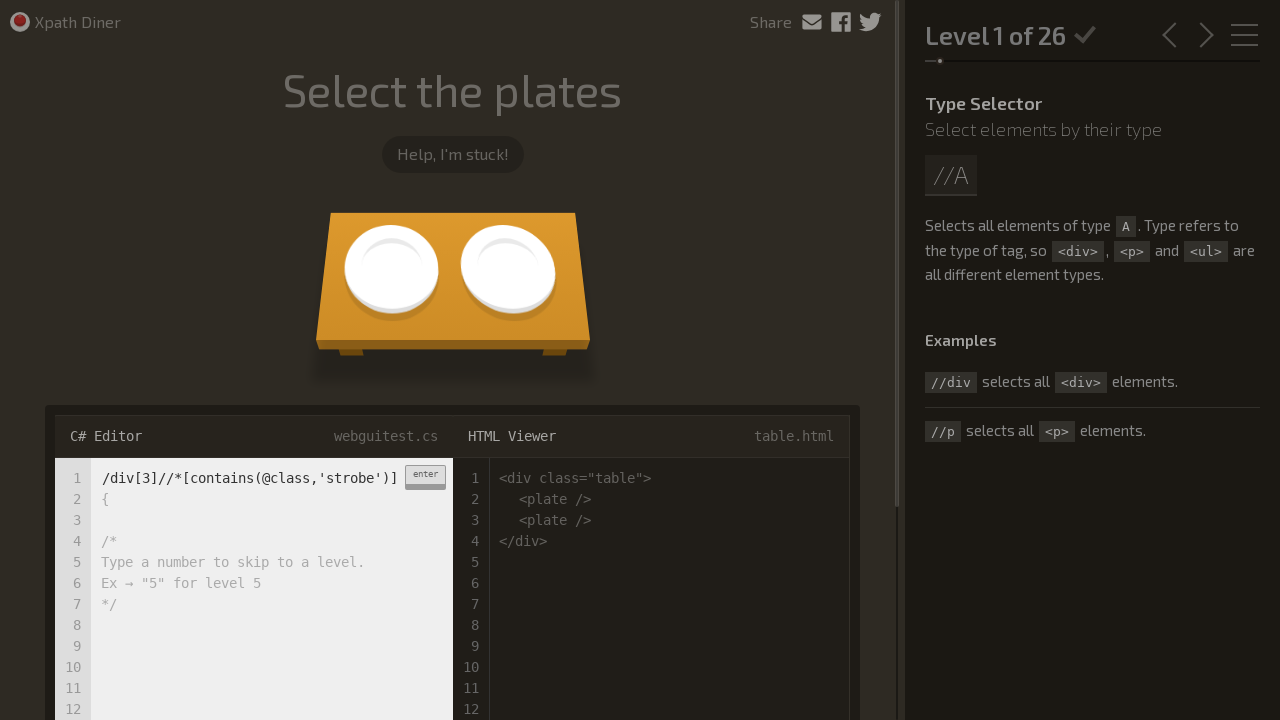

Pressed Enter to submit XPath expression for level 16 on input[type='text']
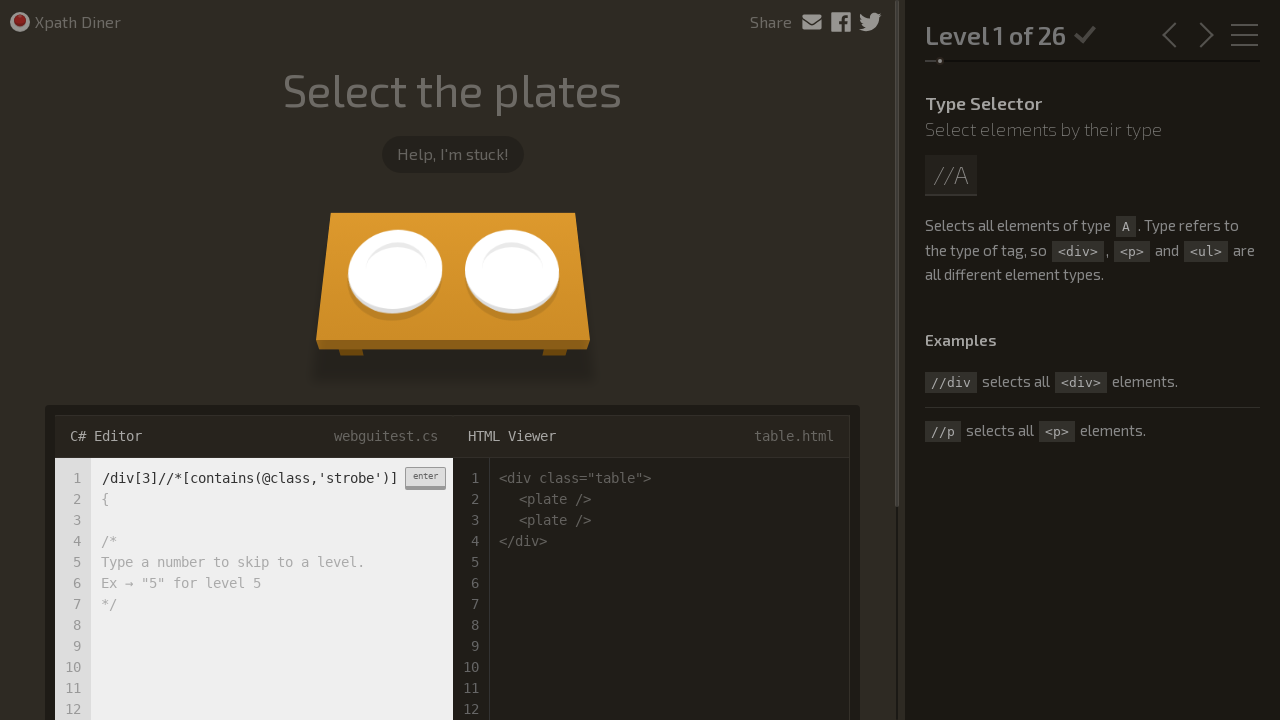

Clicked input field after submission for level 16 at (250, 478) on input[type='text']
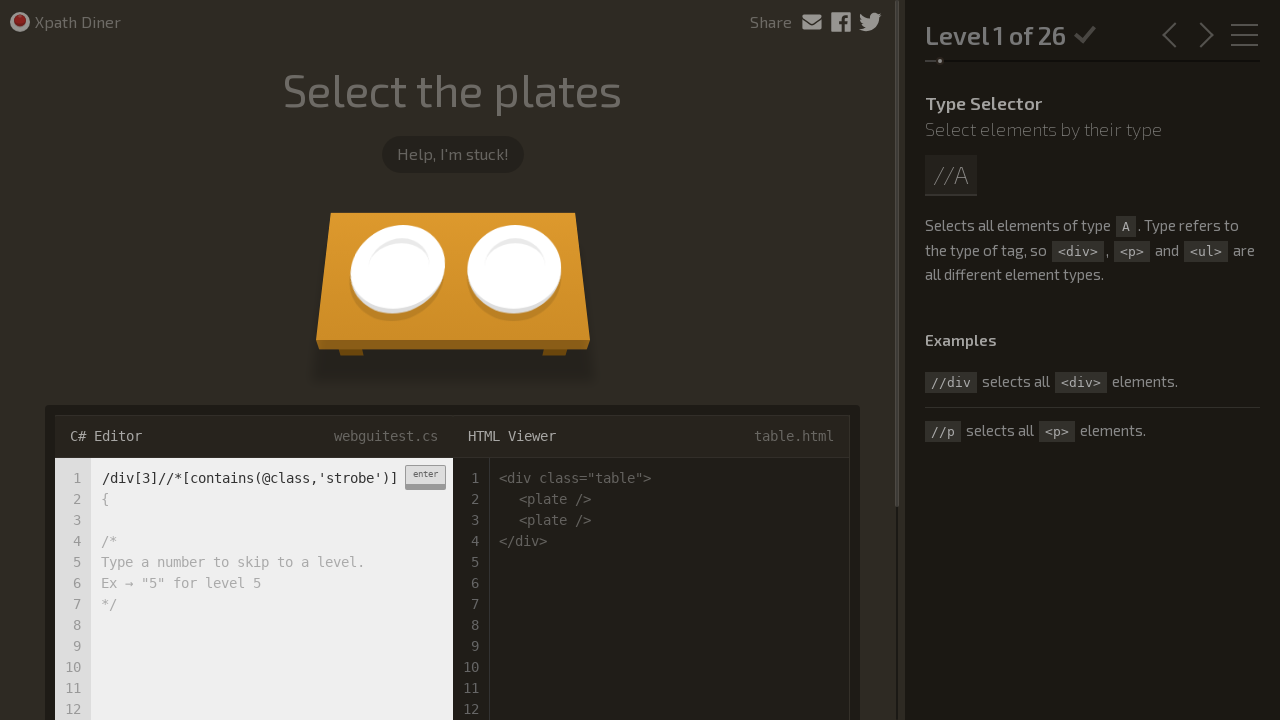

Waited 2 seconds for page to be ready (level 17/26)
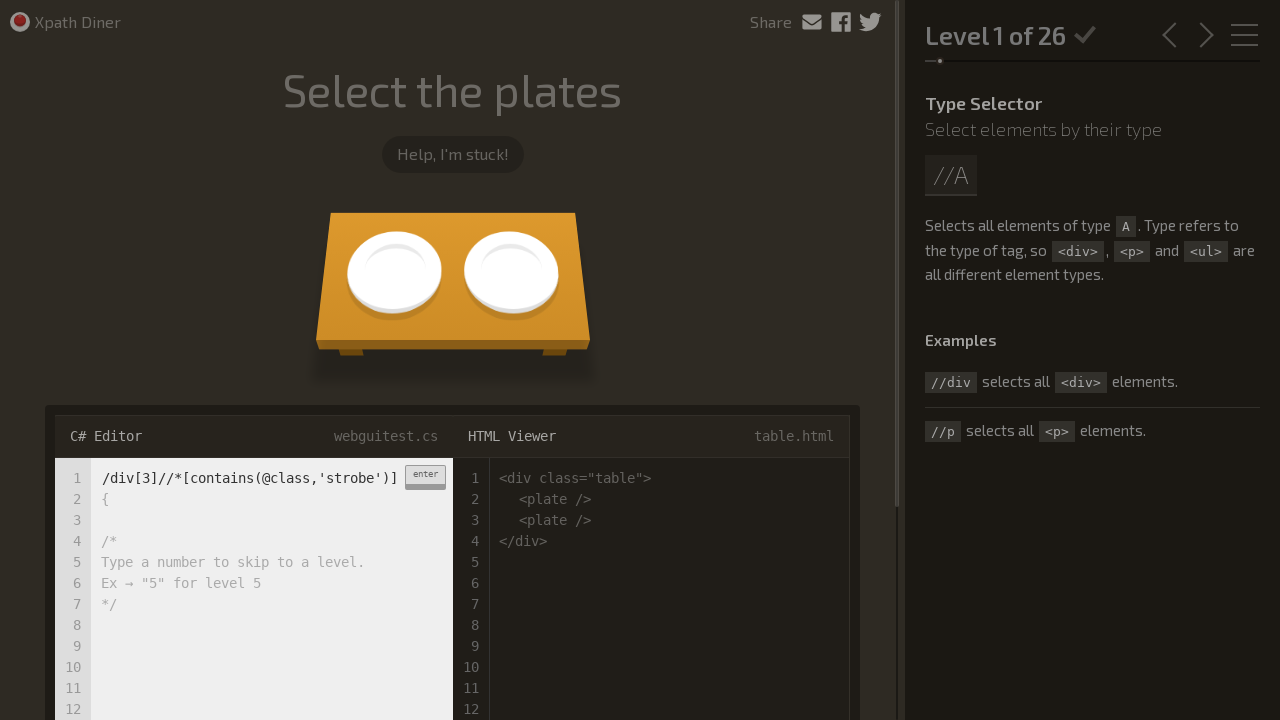

Located text input field for level 17
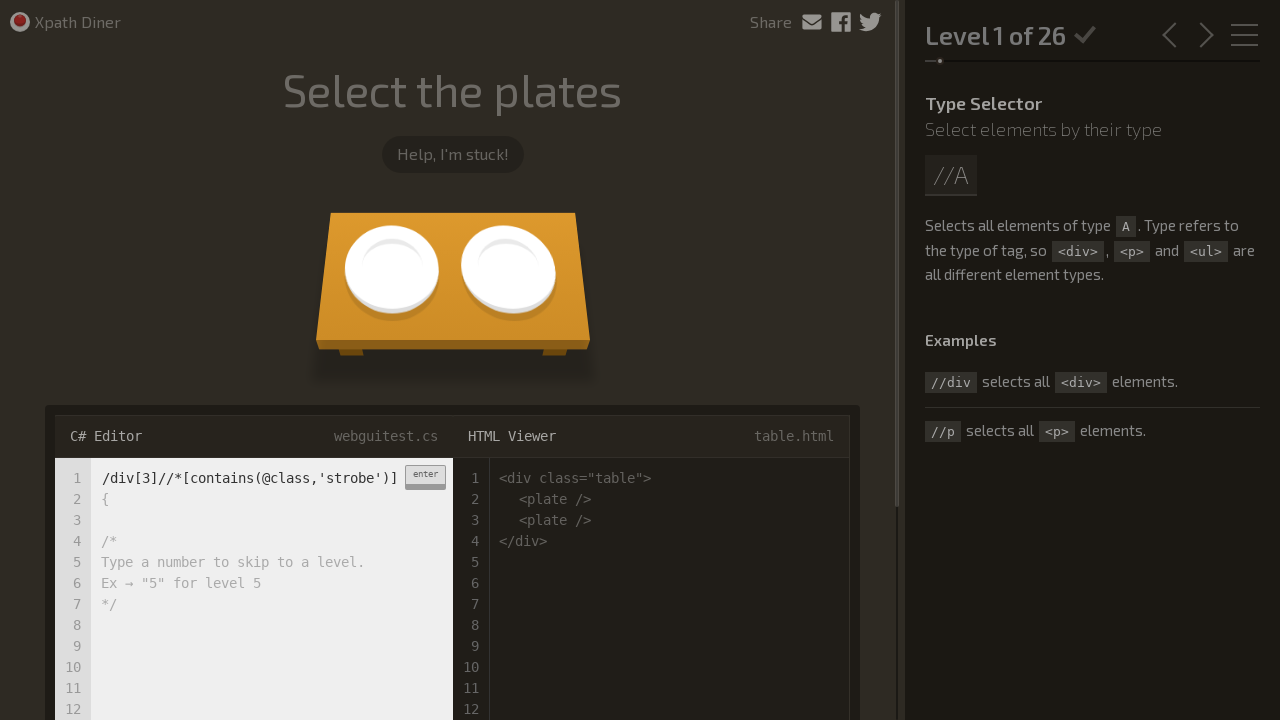

Filled input field with XPath expression for level 17 on input[type='text']
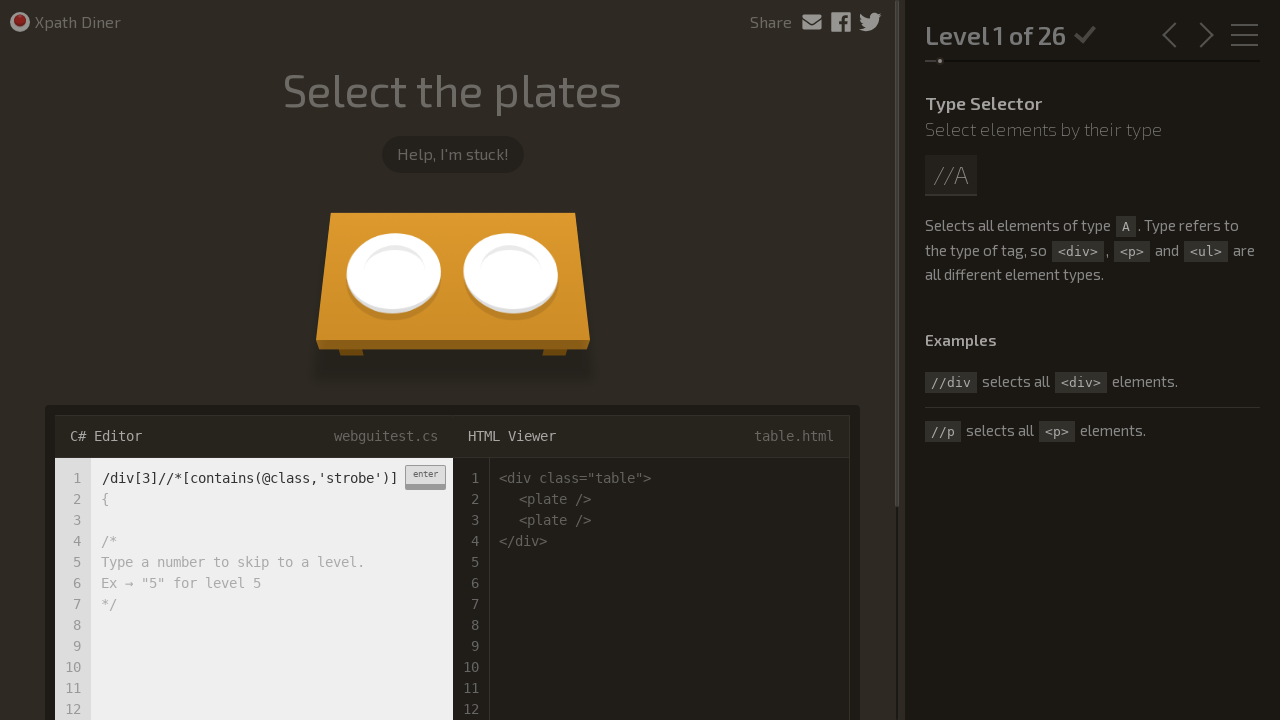

Pressed Enter to submit XPath expression for level 17 on input[type='text']
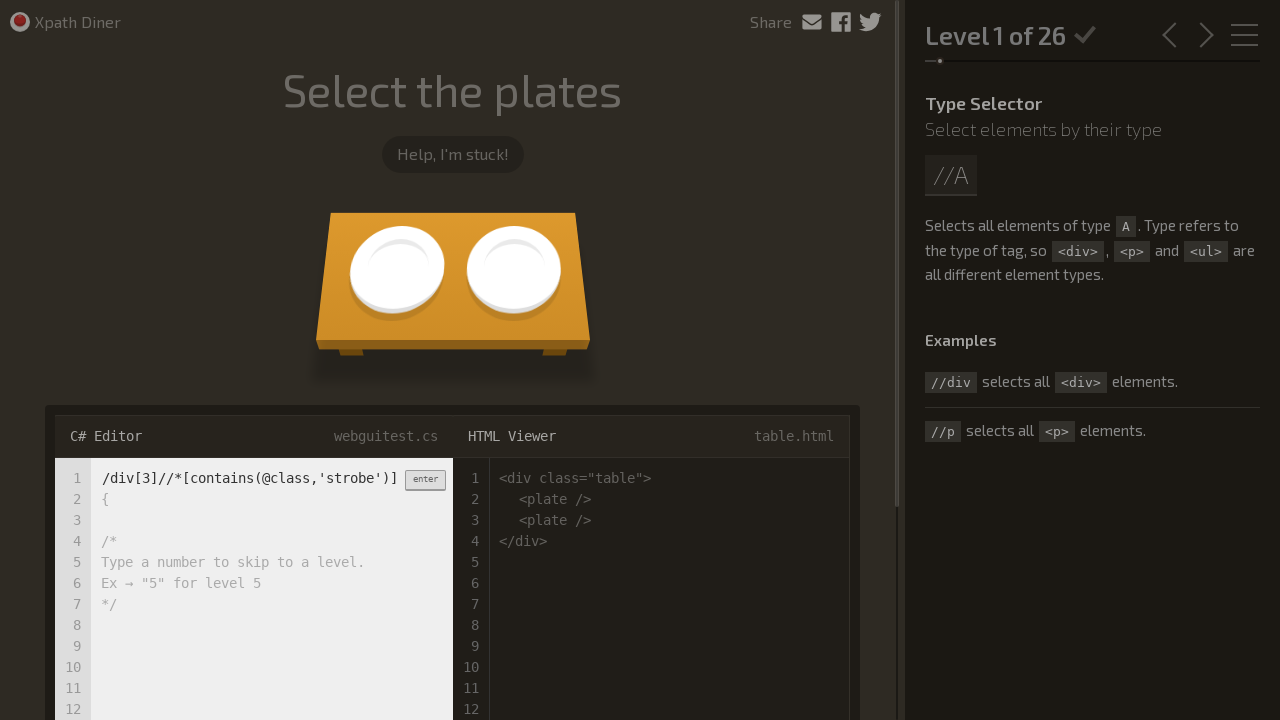

Clicked input field after submission for level 17 at (250, 478) on input[type='text']
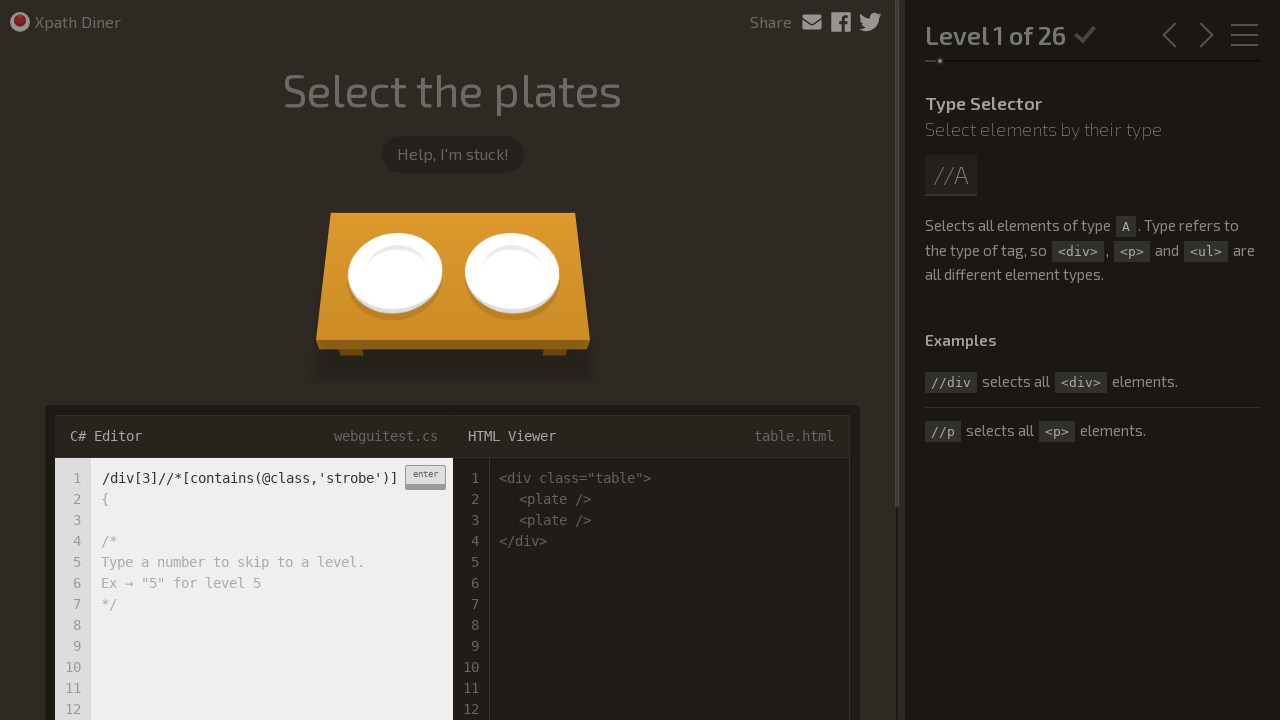

Waited 2 seconds for page to be ready (level 18/26)
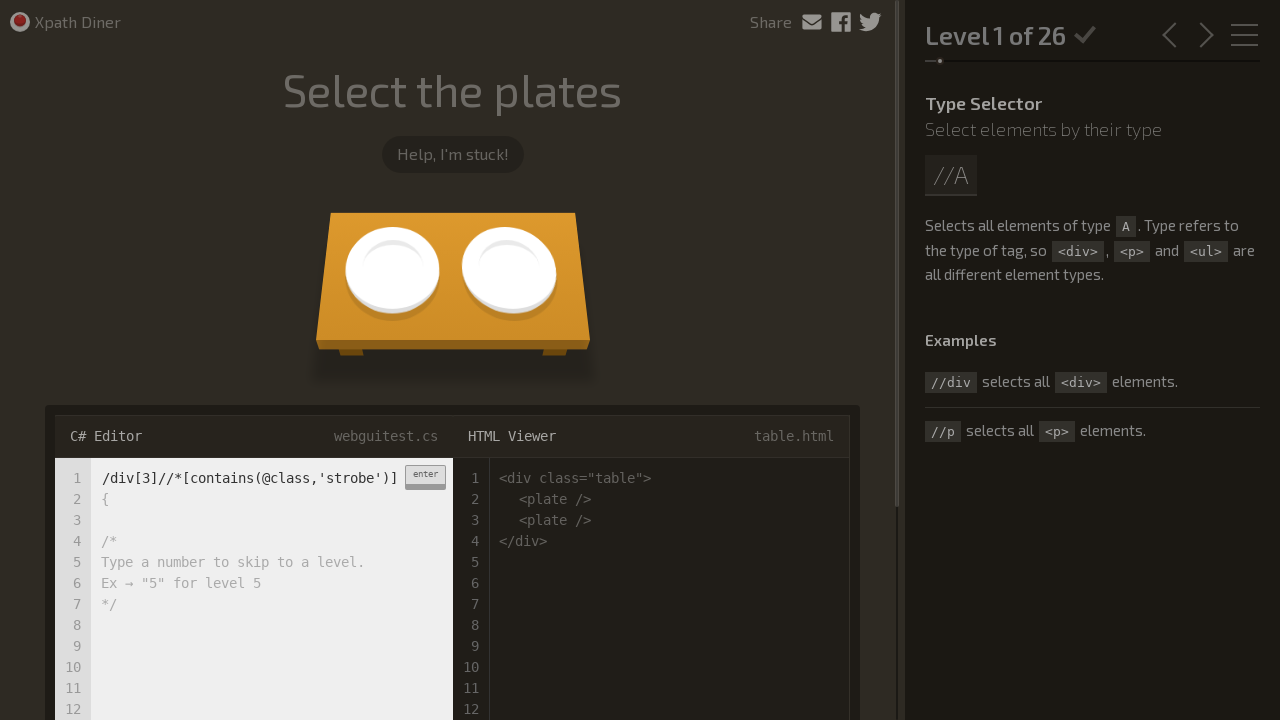

Located text input field for level 18
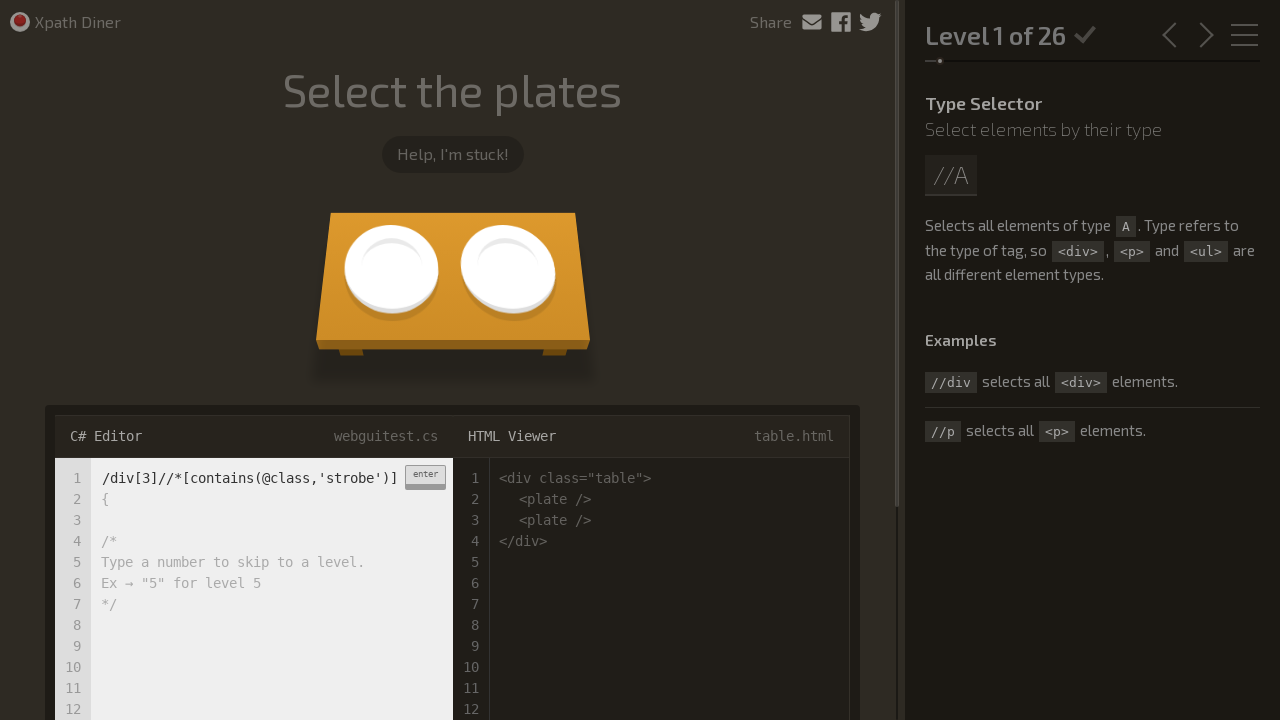

Filled input field with XPath expression for level 18 on input[type='text']
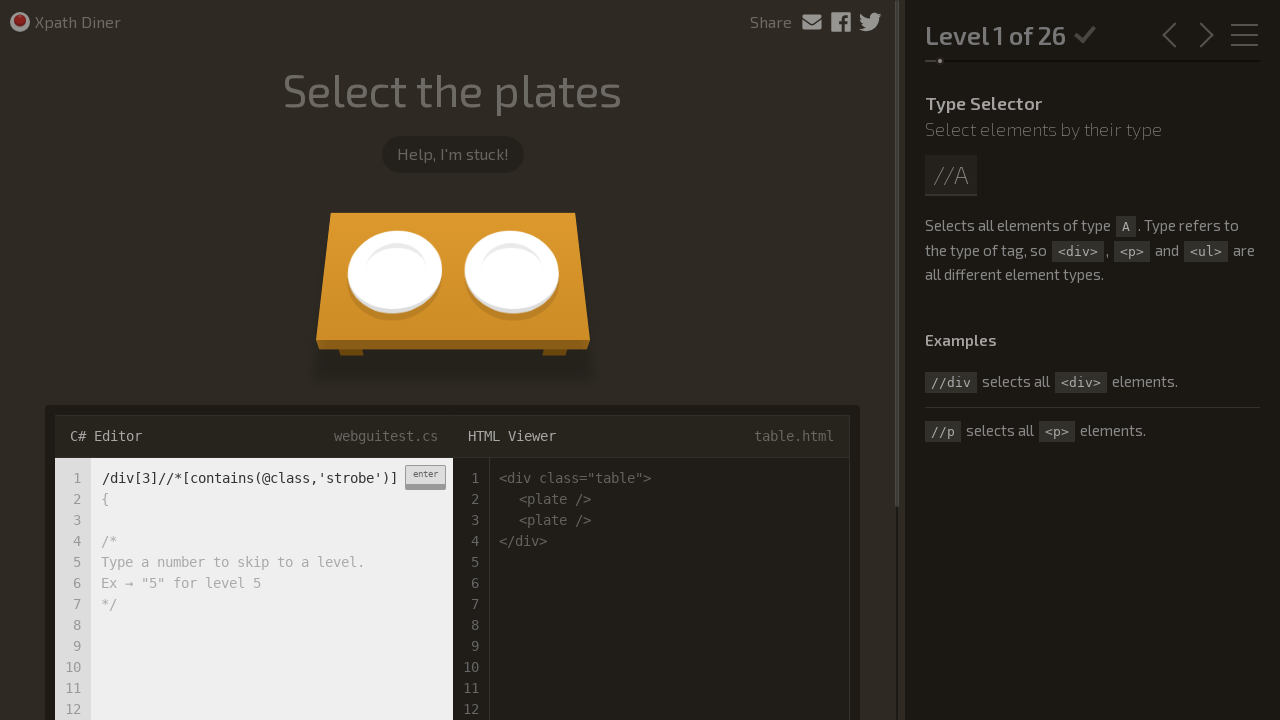

Pressed Enter to submit XPath expression for level 18 on input[type='text']
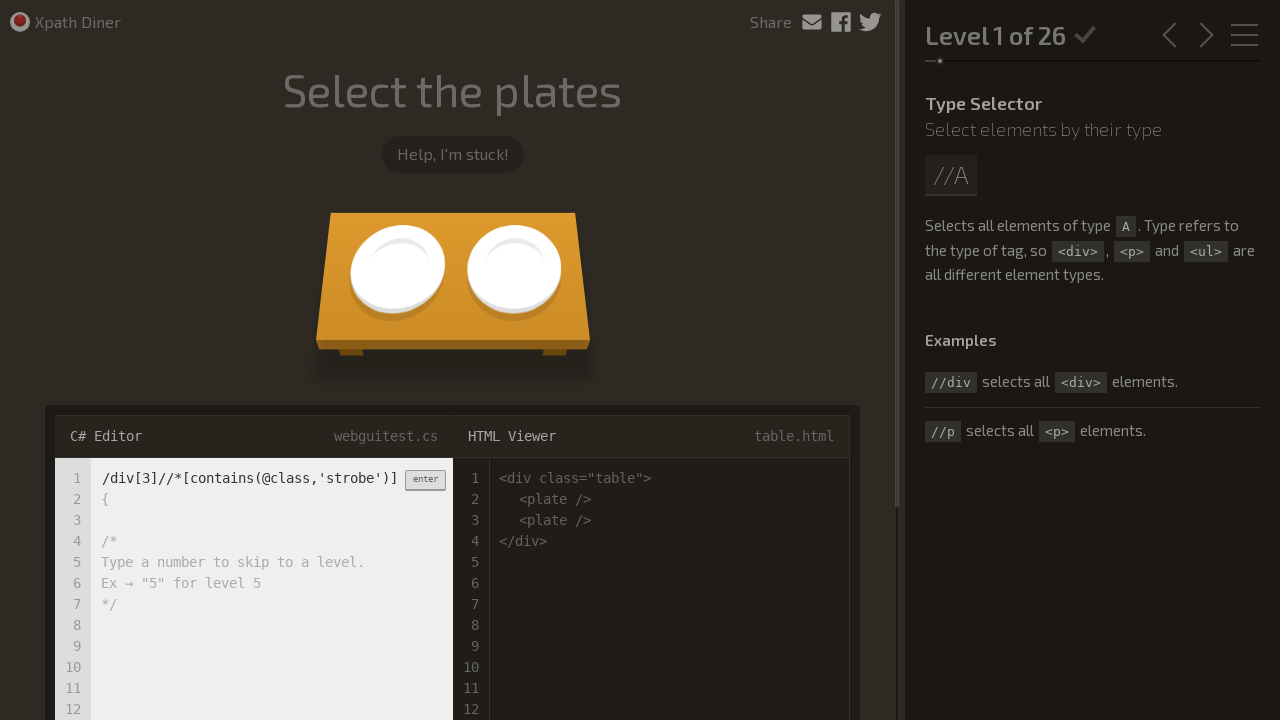

Clicked input field after submission for level 18 at (250, 478) on input[type='text']
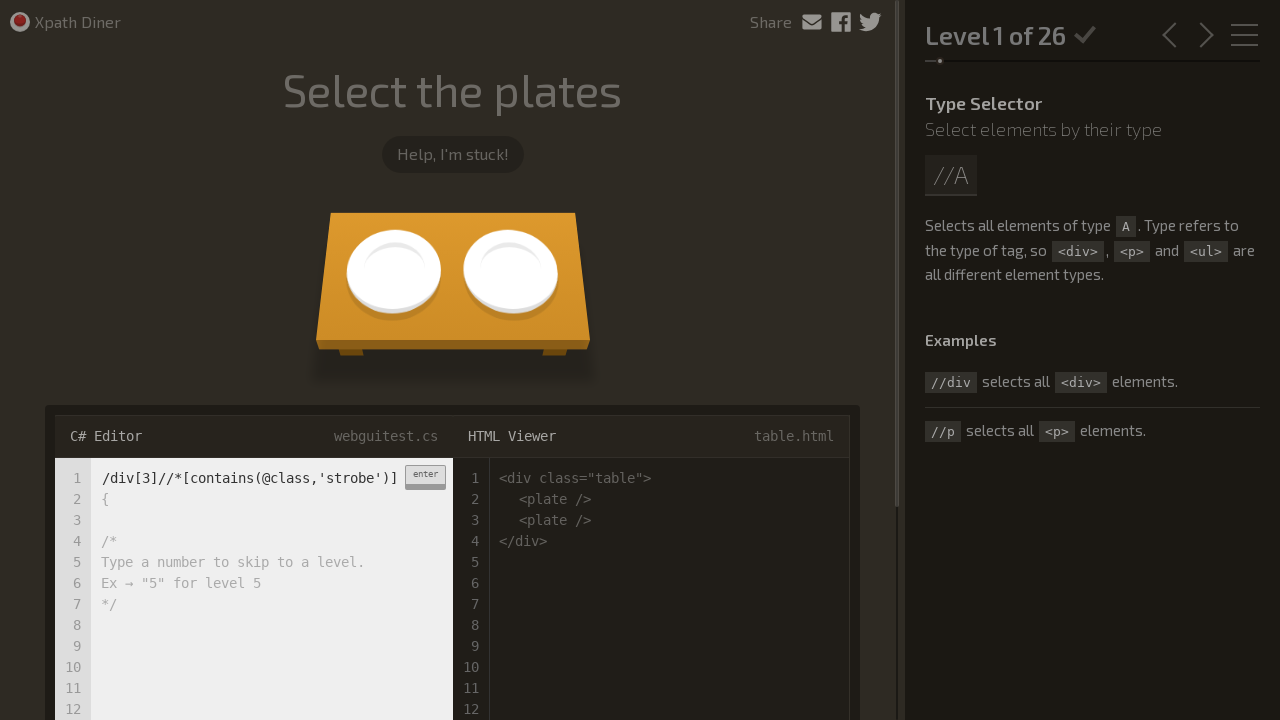

Waited 2 seconds for page to be ready (level 19/26)
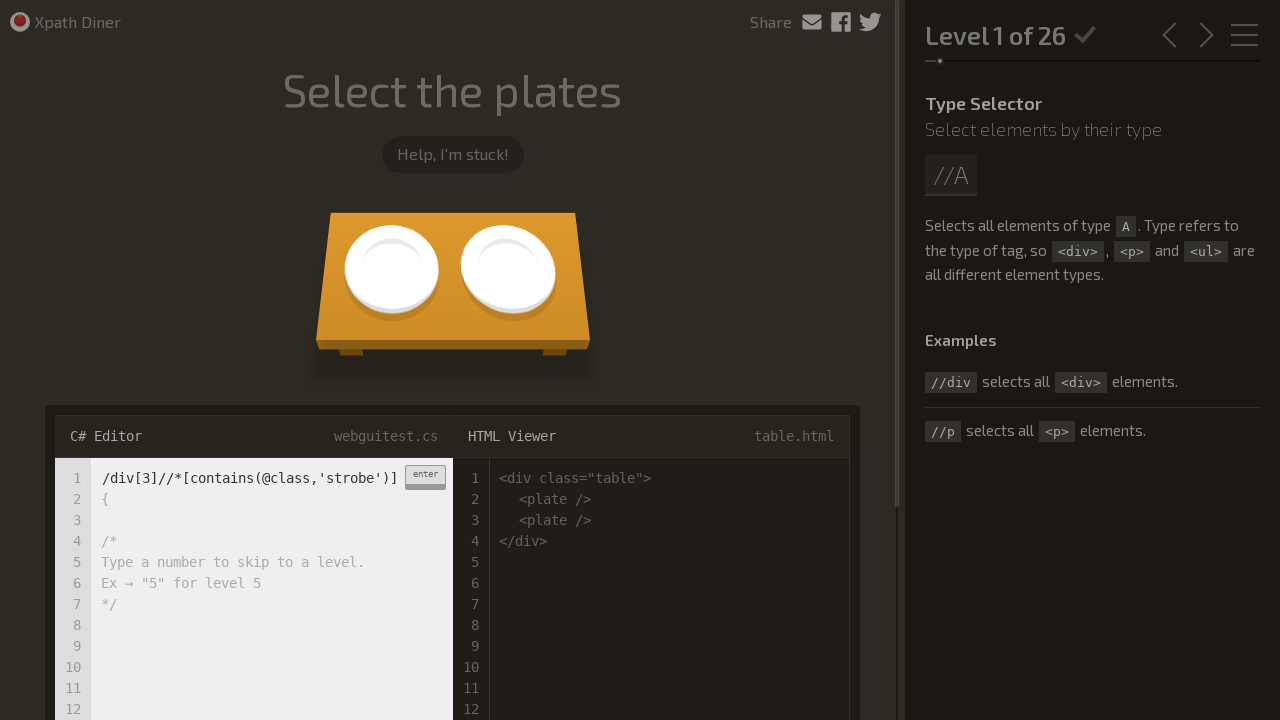

Located text input field for level 19
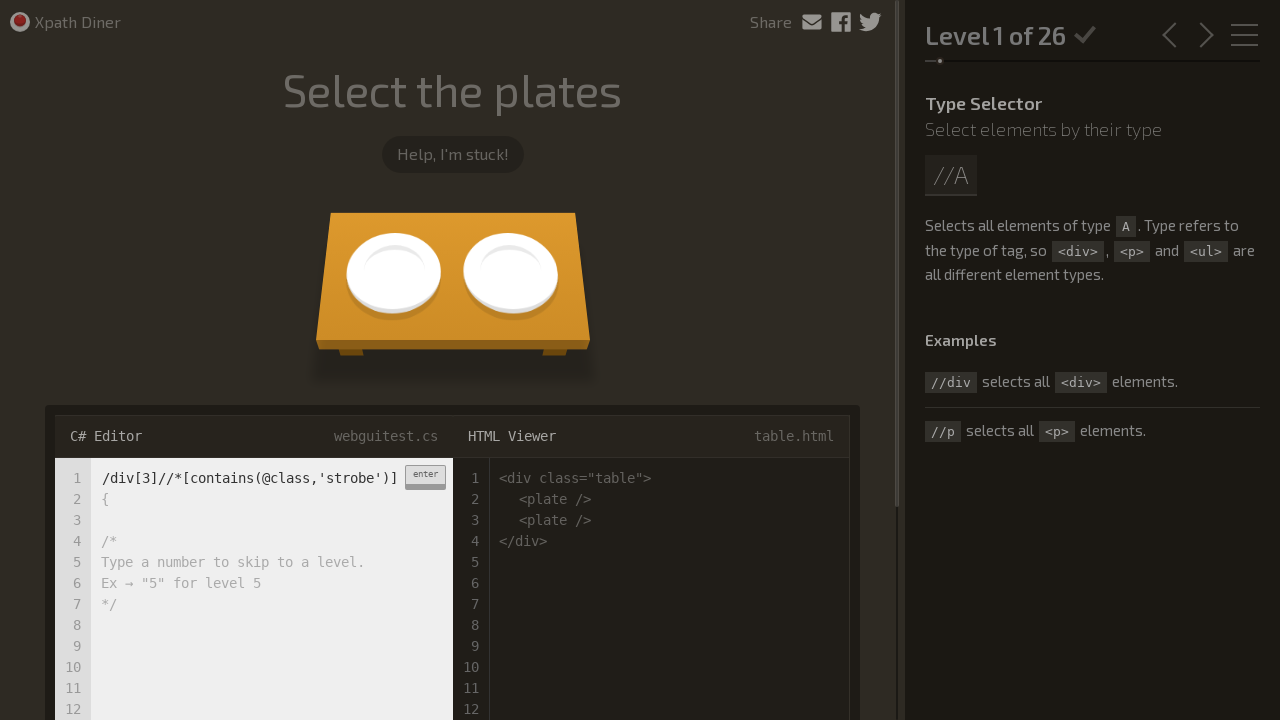

Filled input field with XPath expression for level 19 on input[type='text']
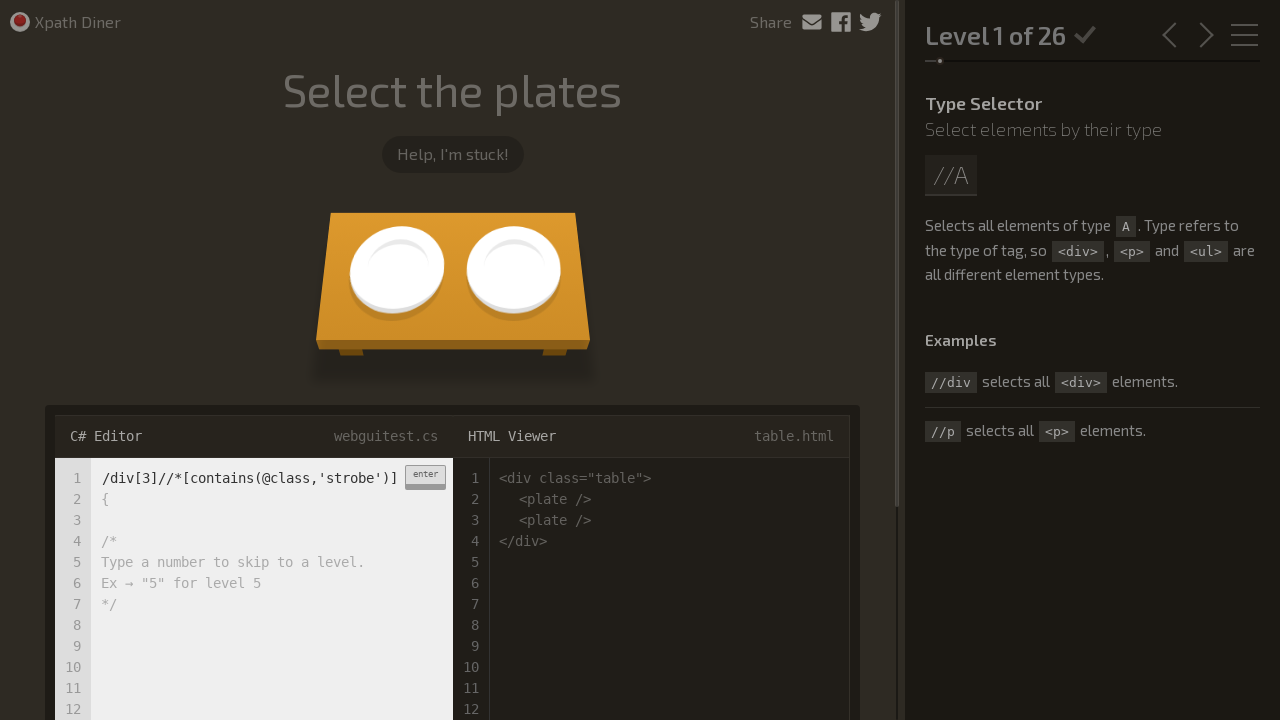

Pressed Enter to submit XPath expression for level 19 on input[type='text']
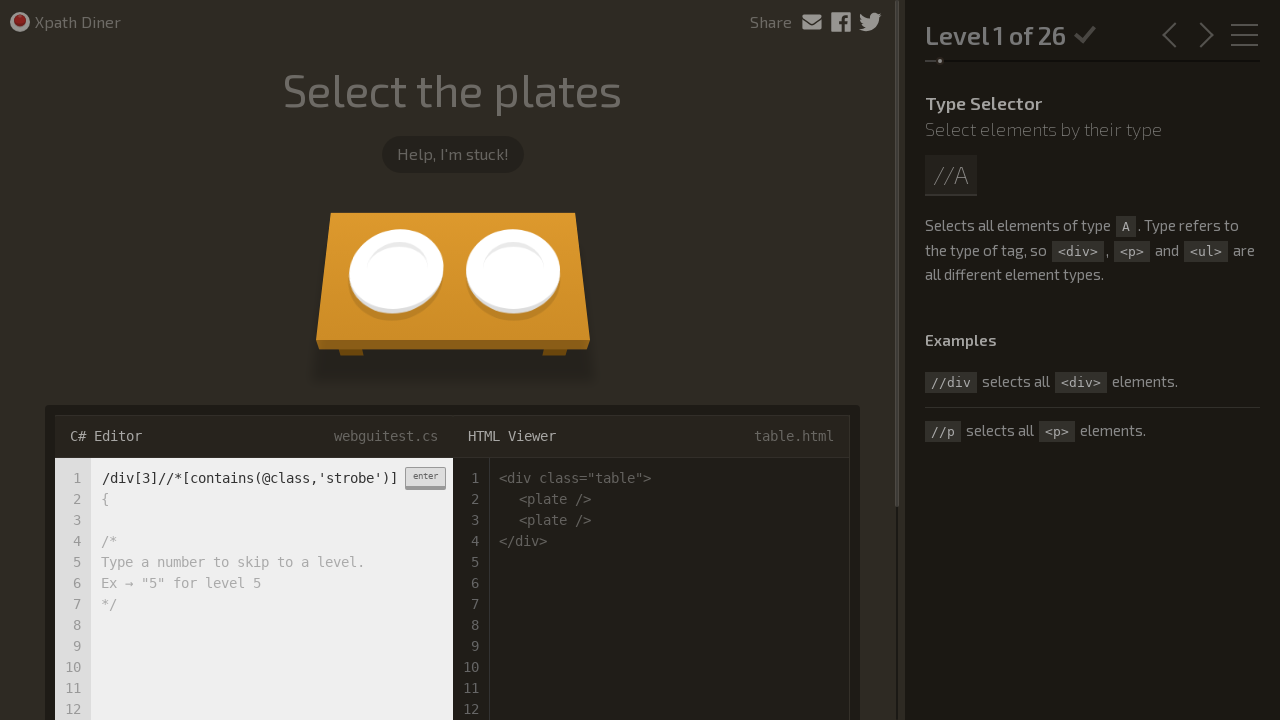

Clicked input field after submission for level 19 at (250, 478) on input[type='text']
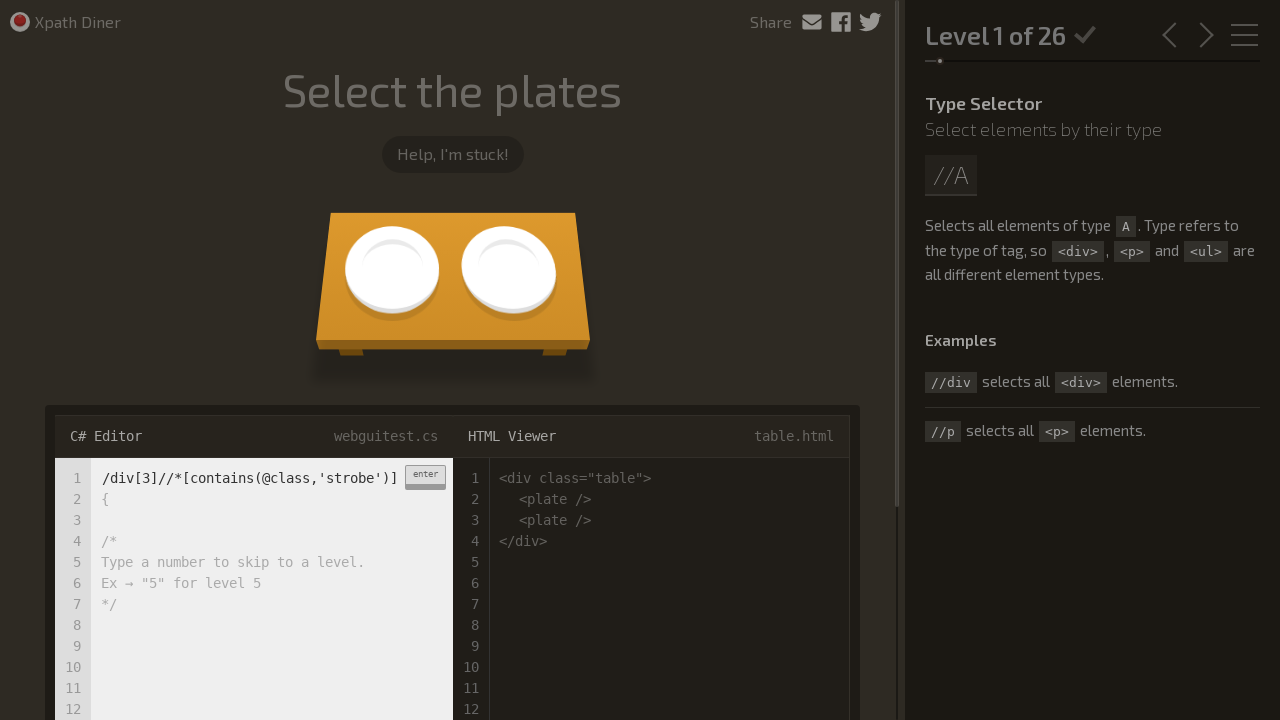

Waited 2 seconds for page to be ready (level 20/26)
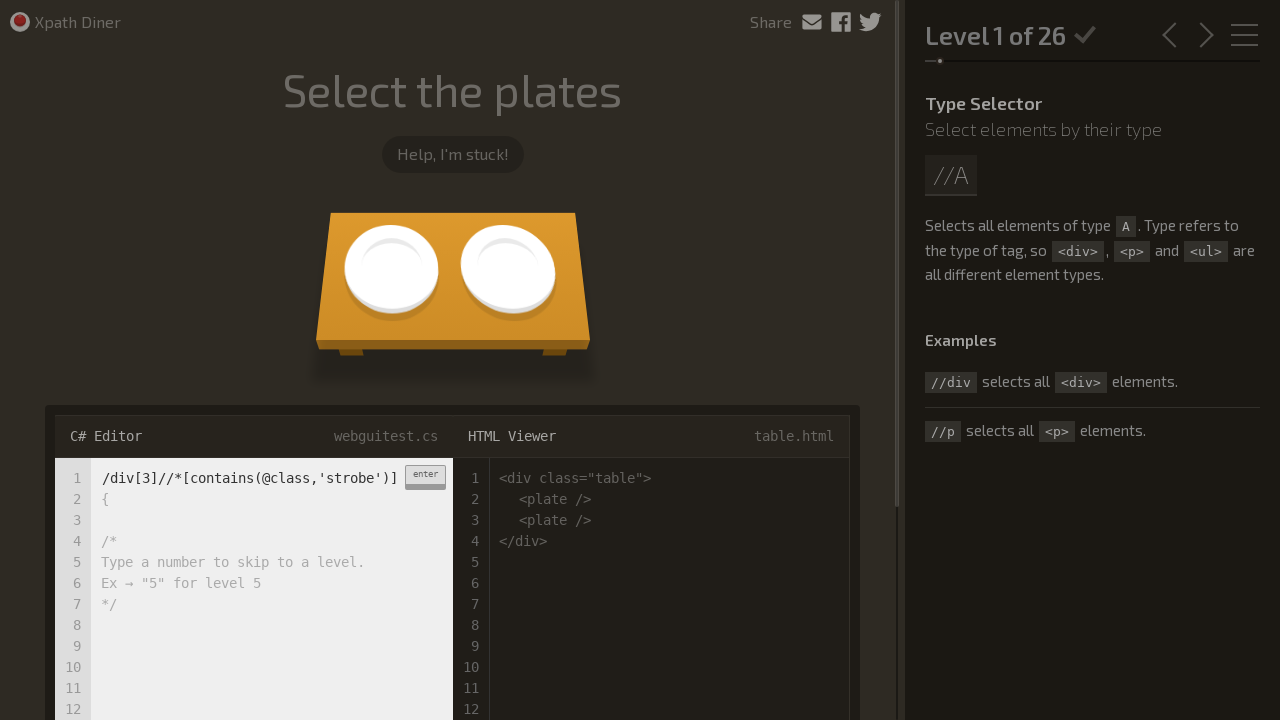

Located text input field for level 20
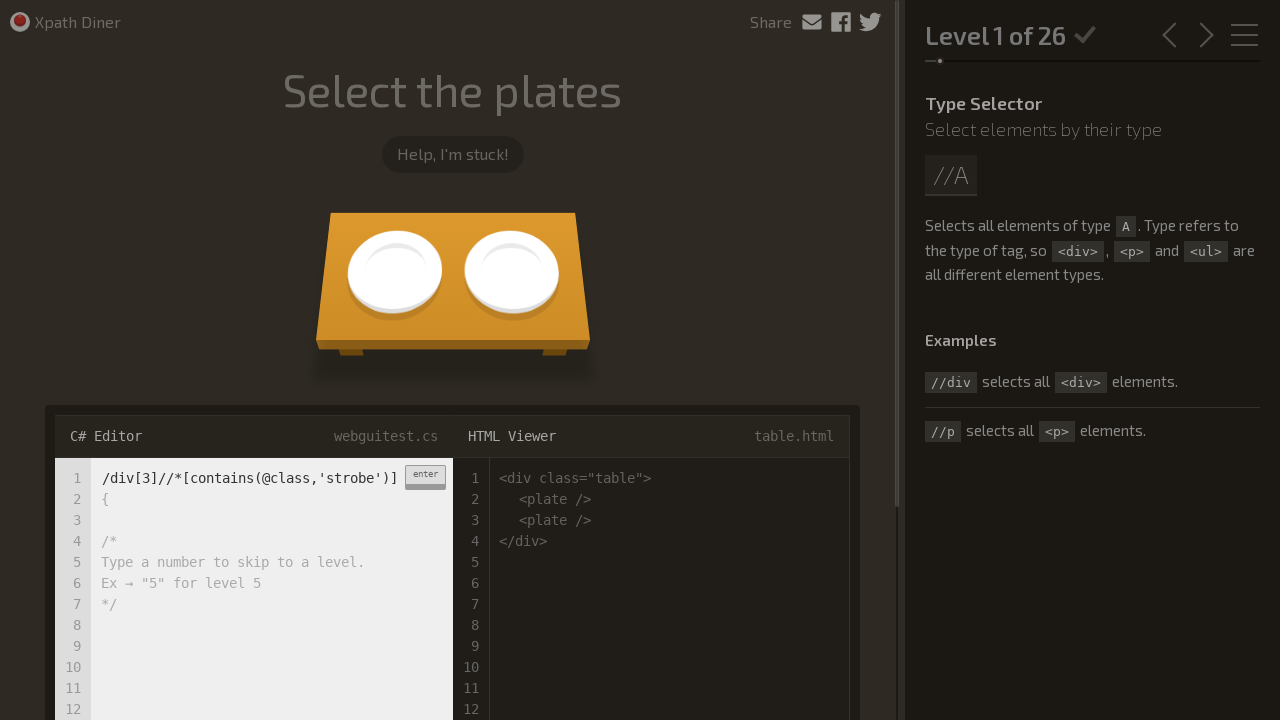

Filled input field with XPath expression for level 20 on input[type='text']
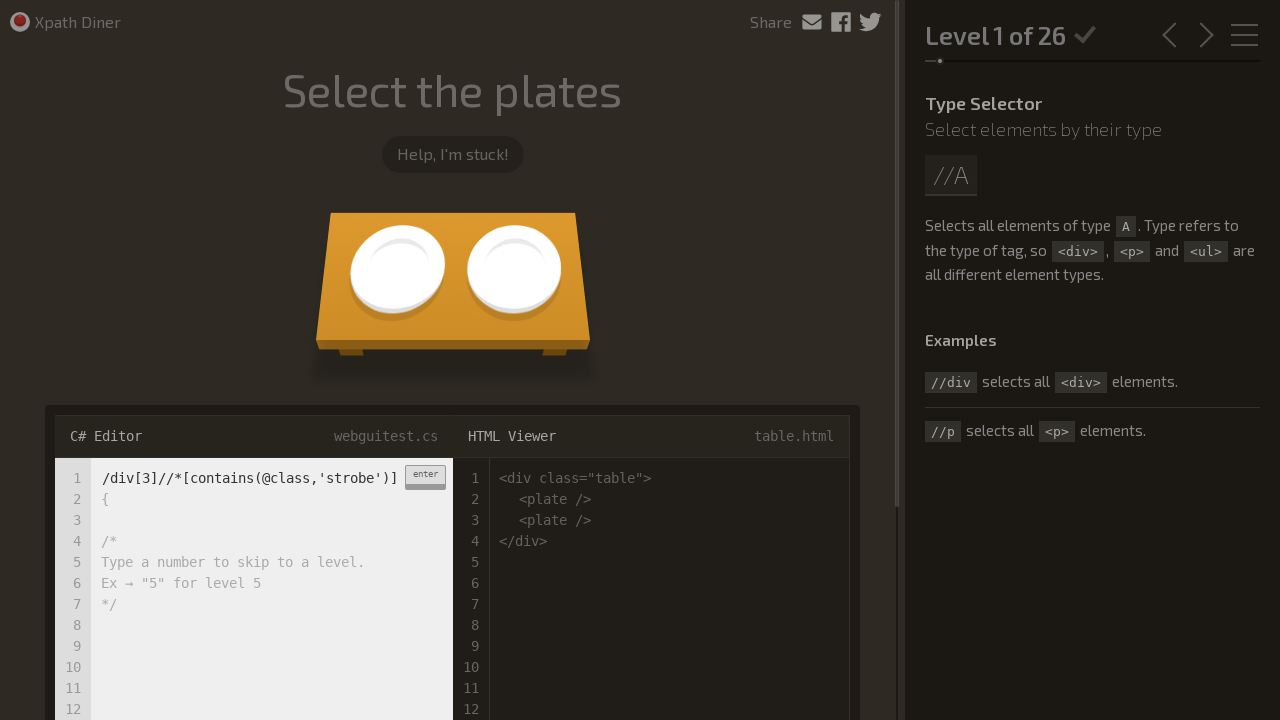

Pressed Enter to submit XPath expression for level 20 on input[type='text']
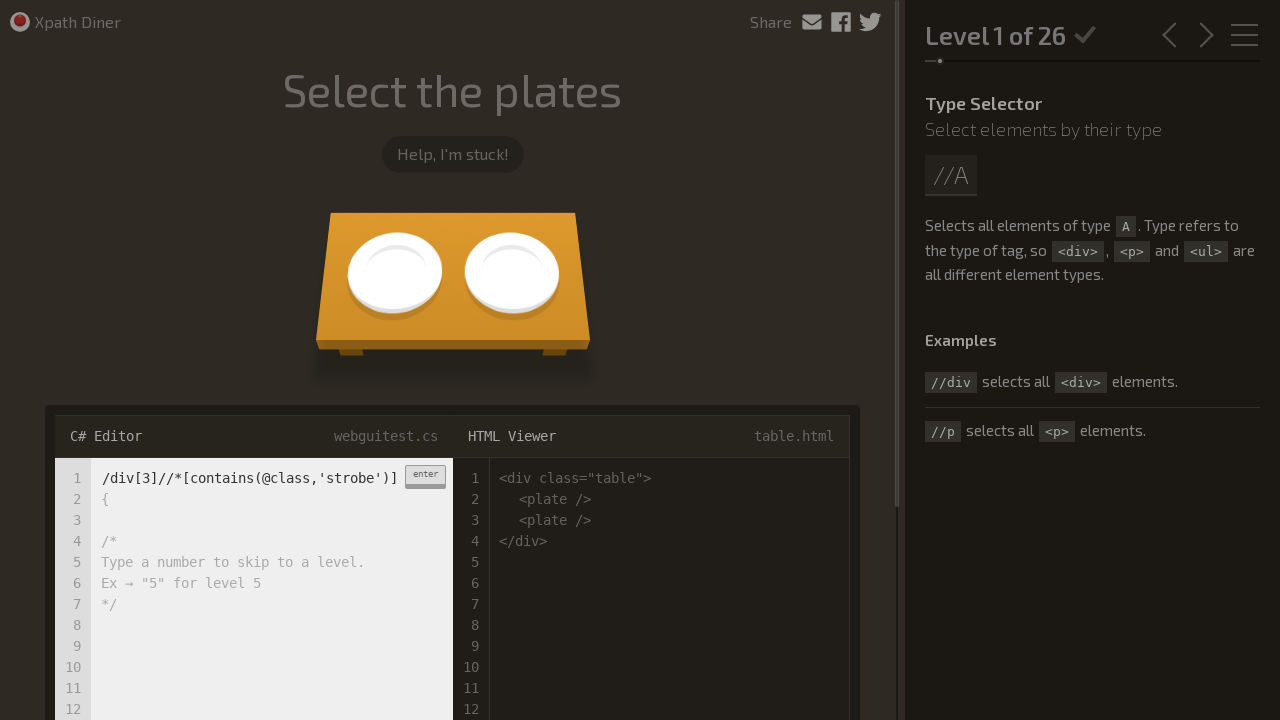

Clicked input field after submission for level 20 at (250, 478) on input[type='text']
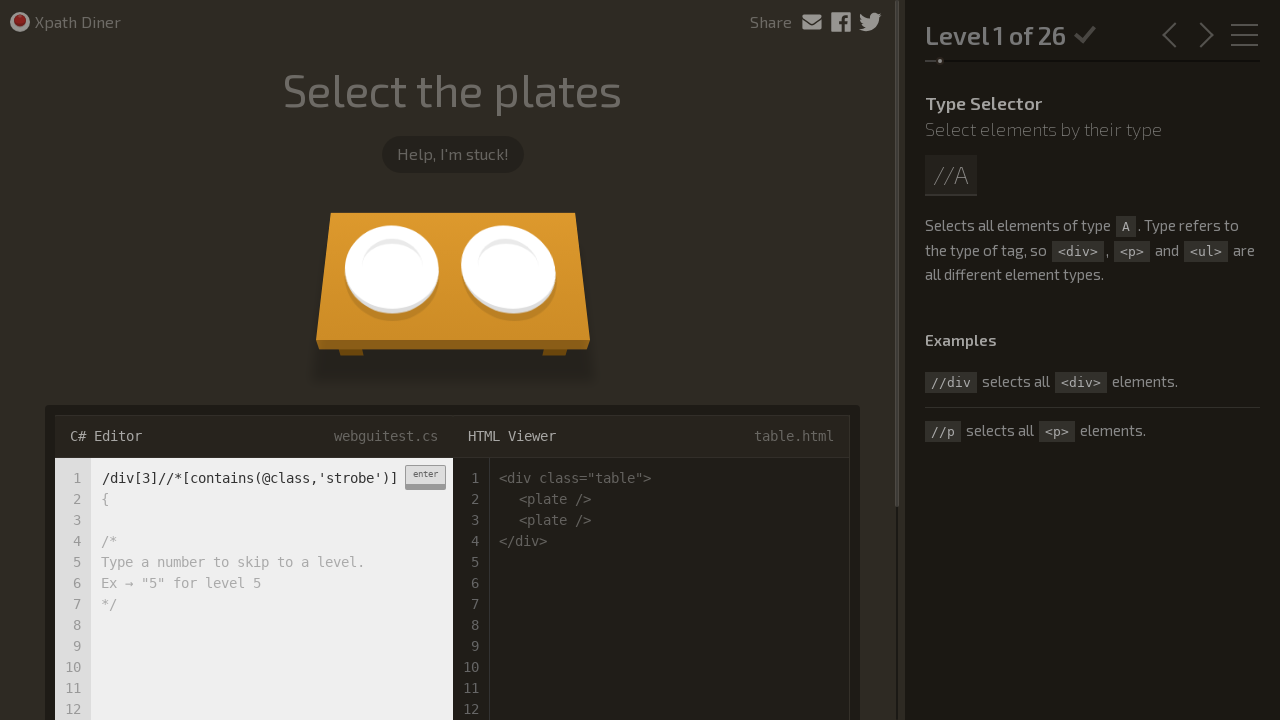

Waited 2 seconds for page to be ready (level 21/26)
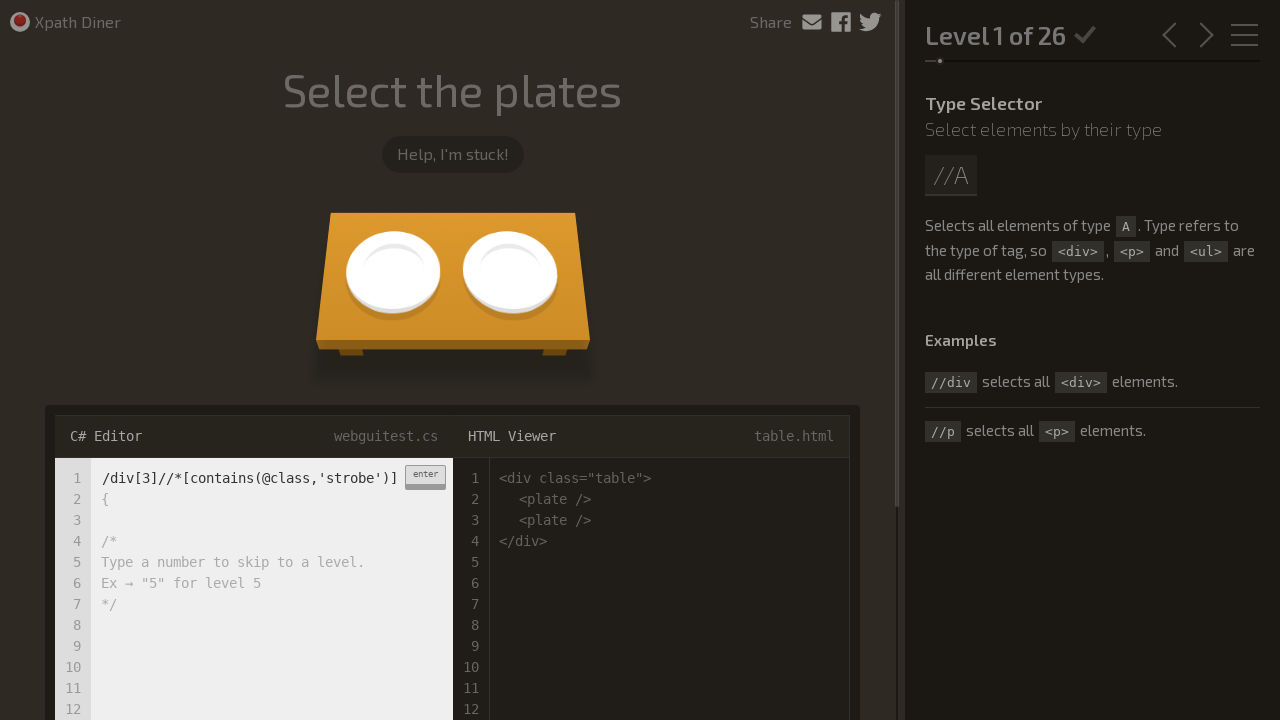

Located text input field for level 21
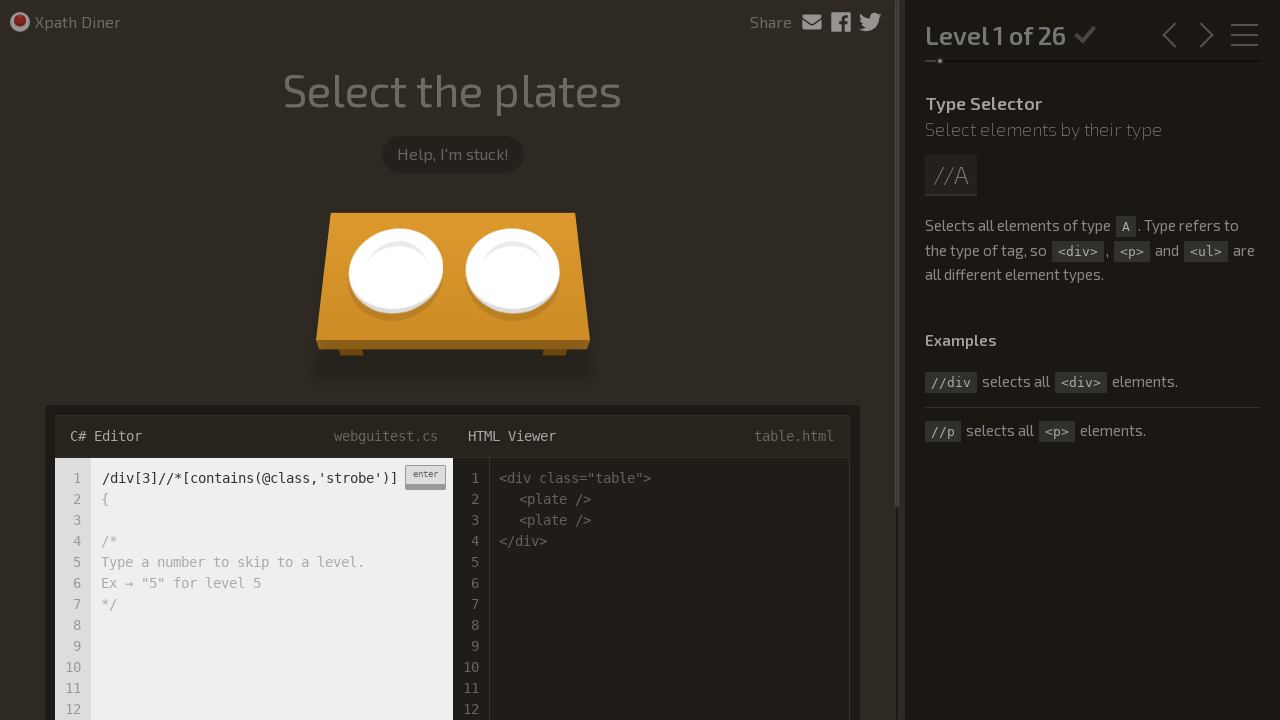

Filled input field with XPath expression for level 21 on input[type='text']
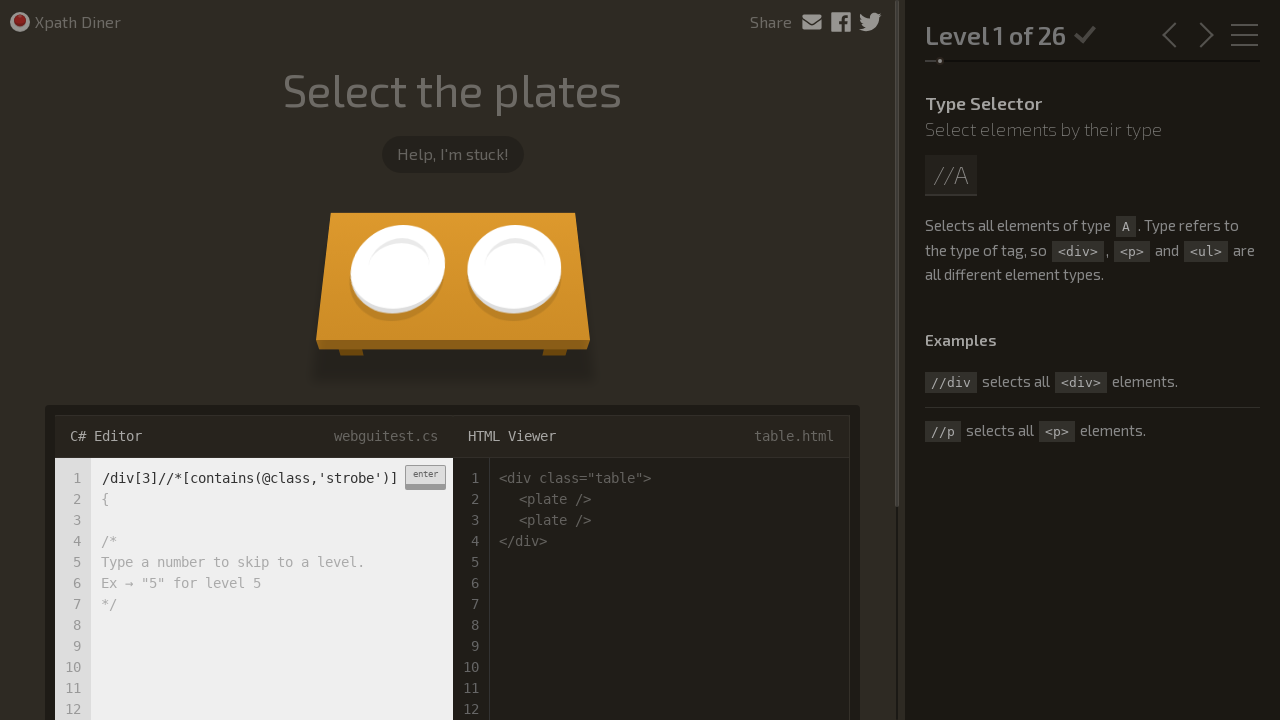

Pressed Enter to submit XPath expression for level 21 on input[type='text']
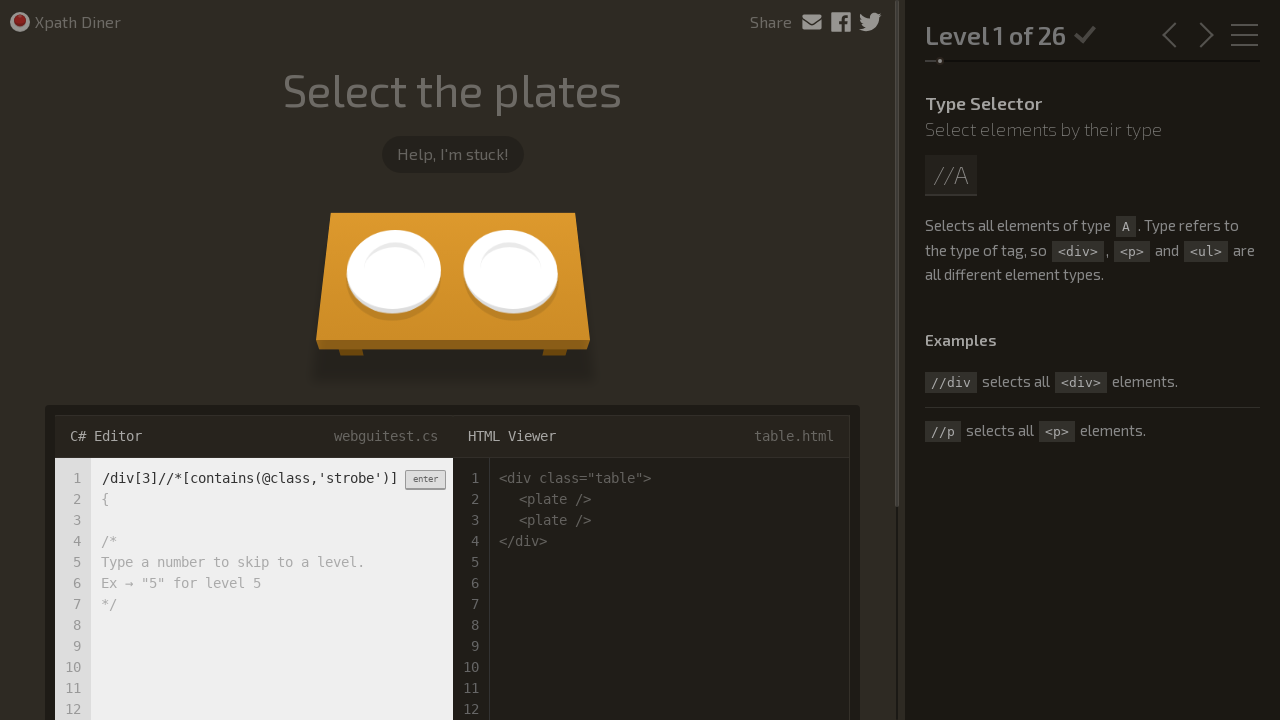

Clicked input field after submission for level 21 at (250, 478) on input[type='text']
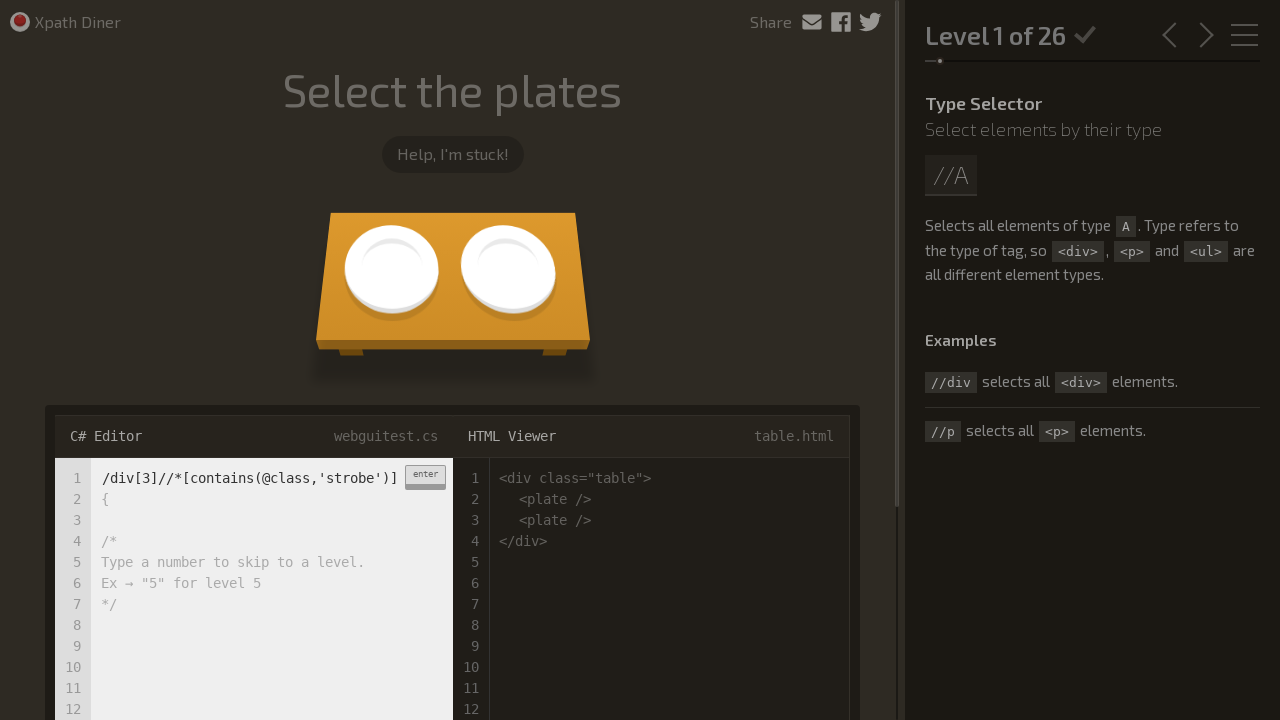

Waited 2 seconds for page to be ready (level 22/26)
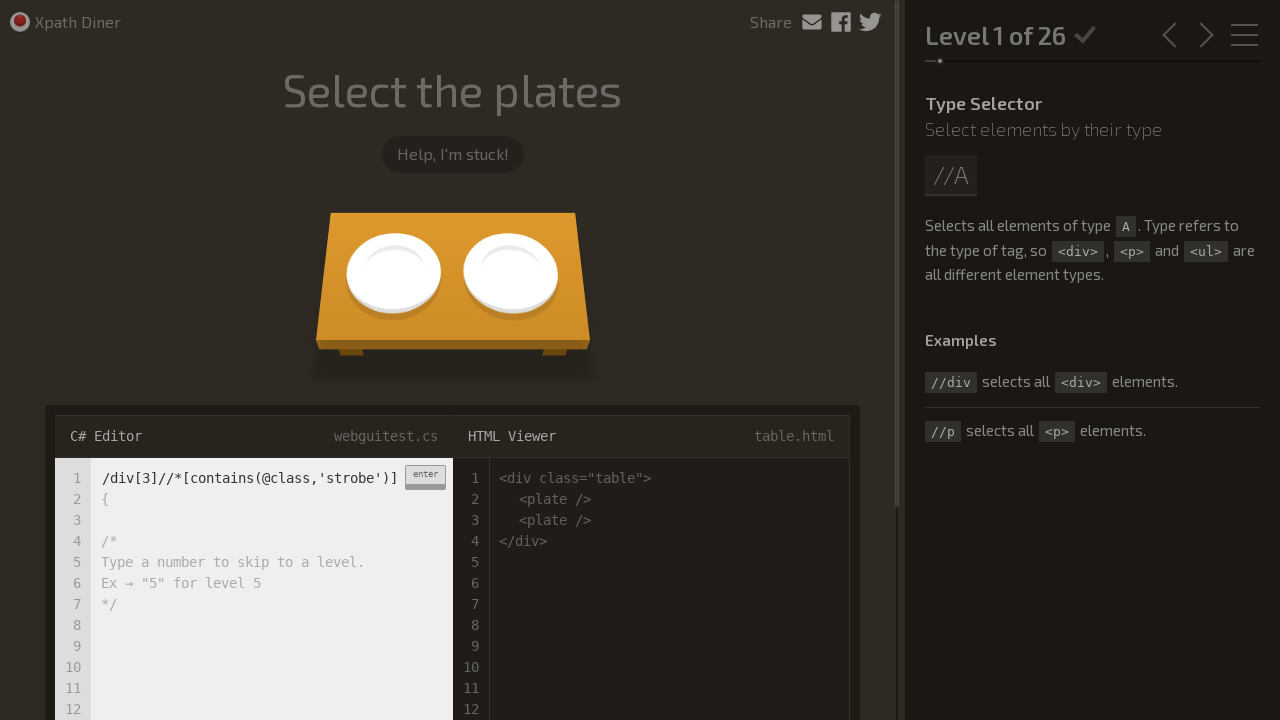

Located text input field for level 22
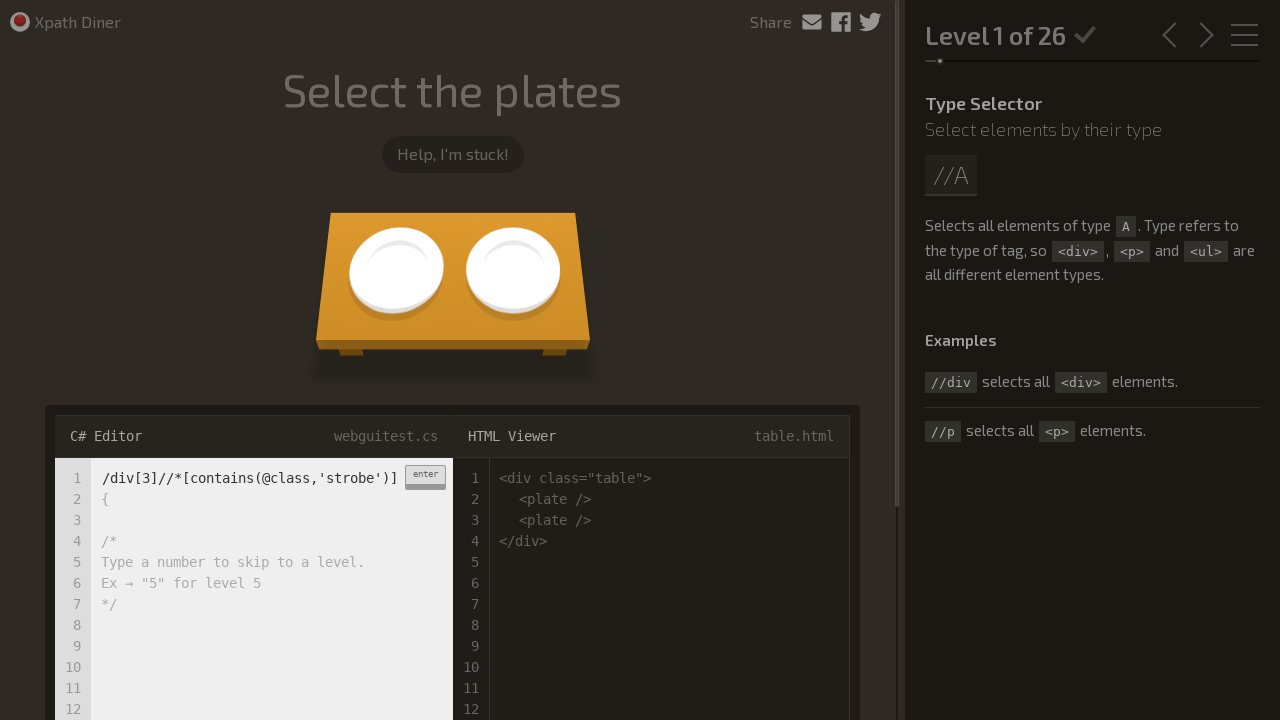

Filled input field with XPath expression for level 22 on input[type='text']
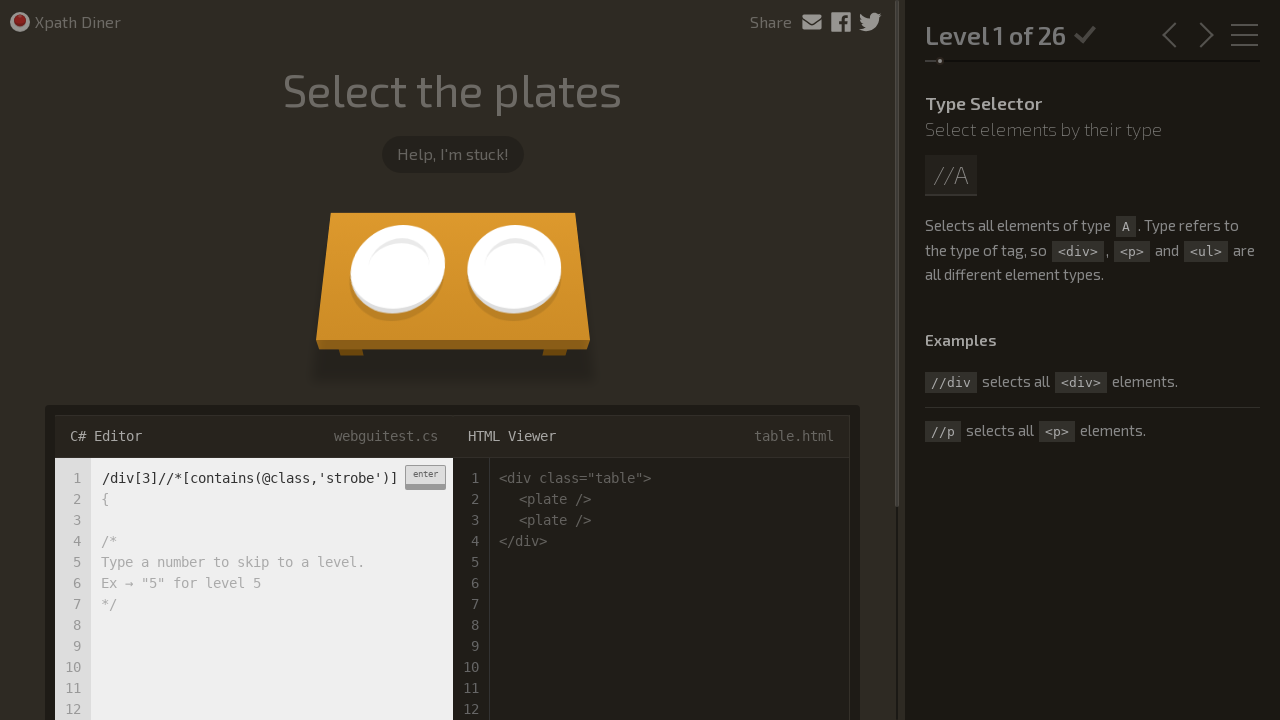

Pressed Enter to submit XPath expression for level 22 on input[type='text']
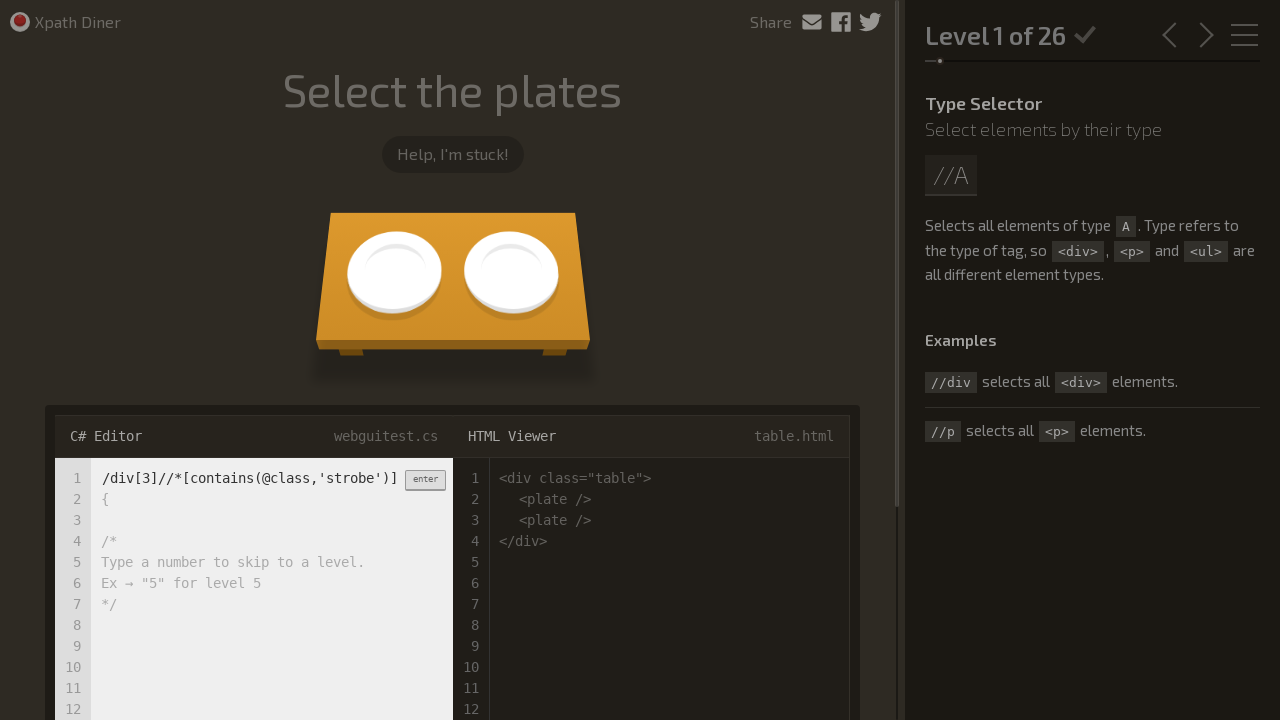

Clicked input field after submission for level 22 at (250, 478) on input[type='text']
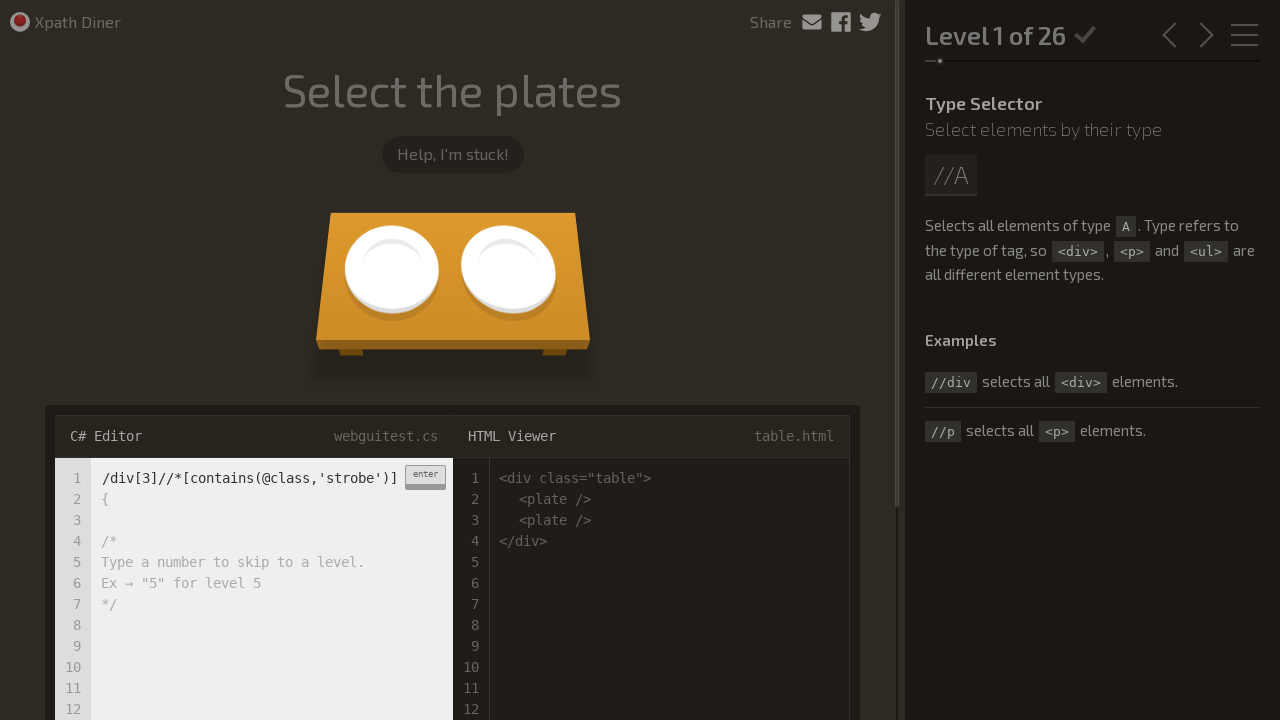

Waited 2 seconds for page to be ready (level 23/26)
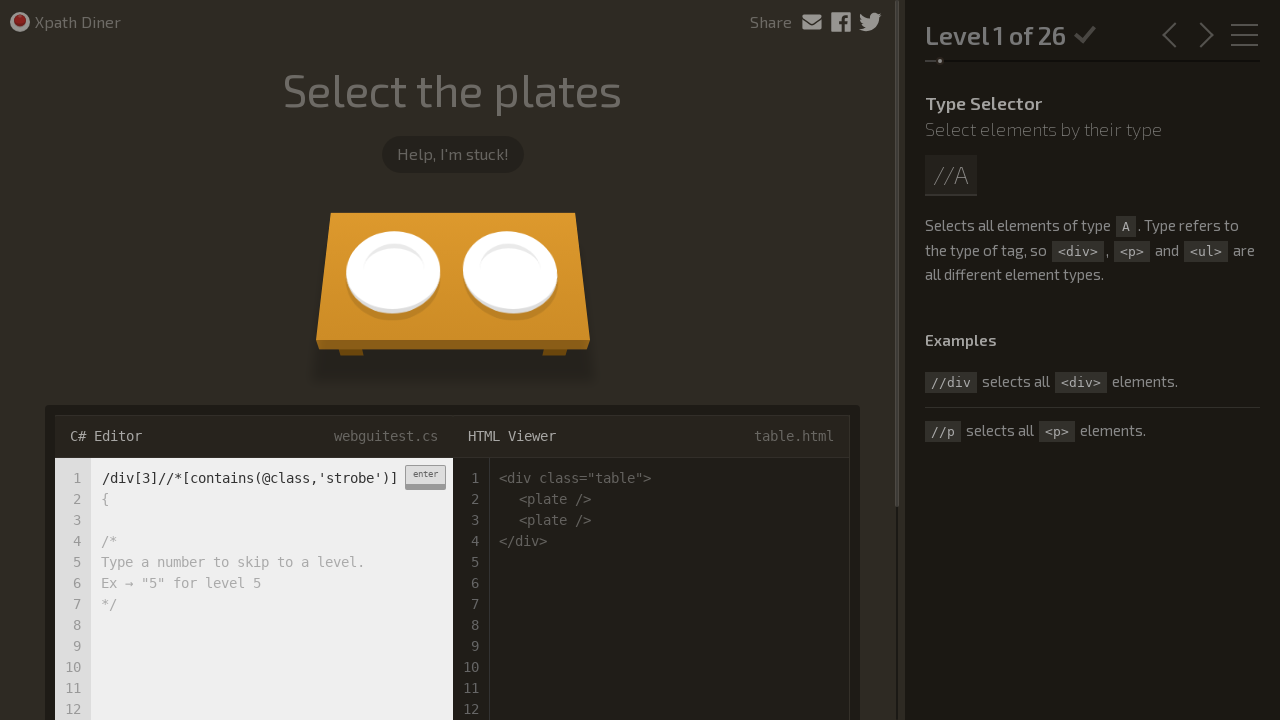

Located text input field for level 23
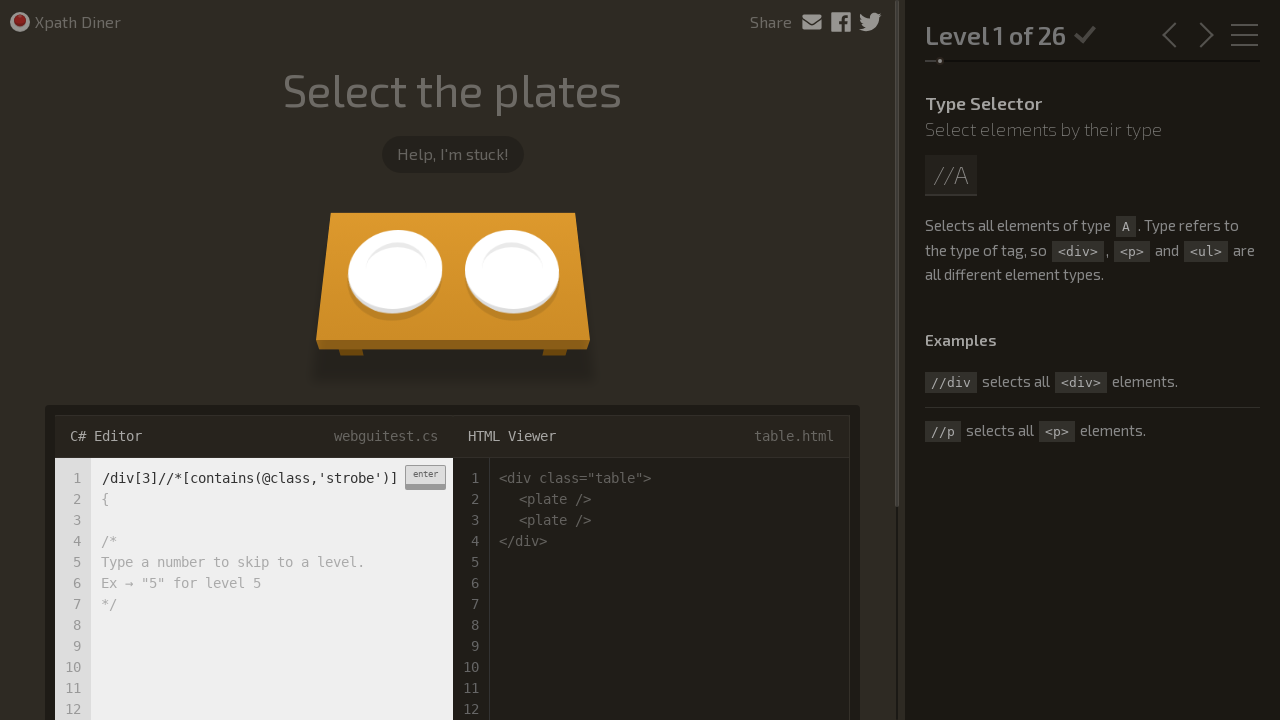

Filled input field with XPath expression for level 23 on input[type='text']
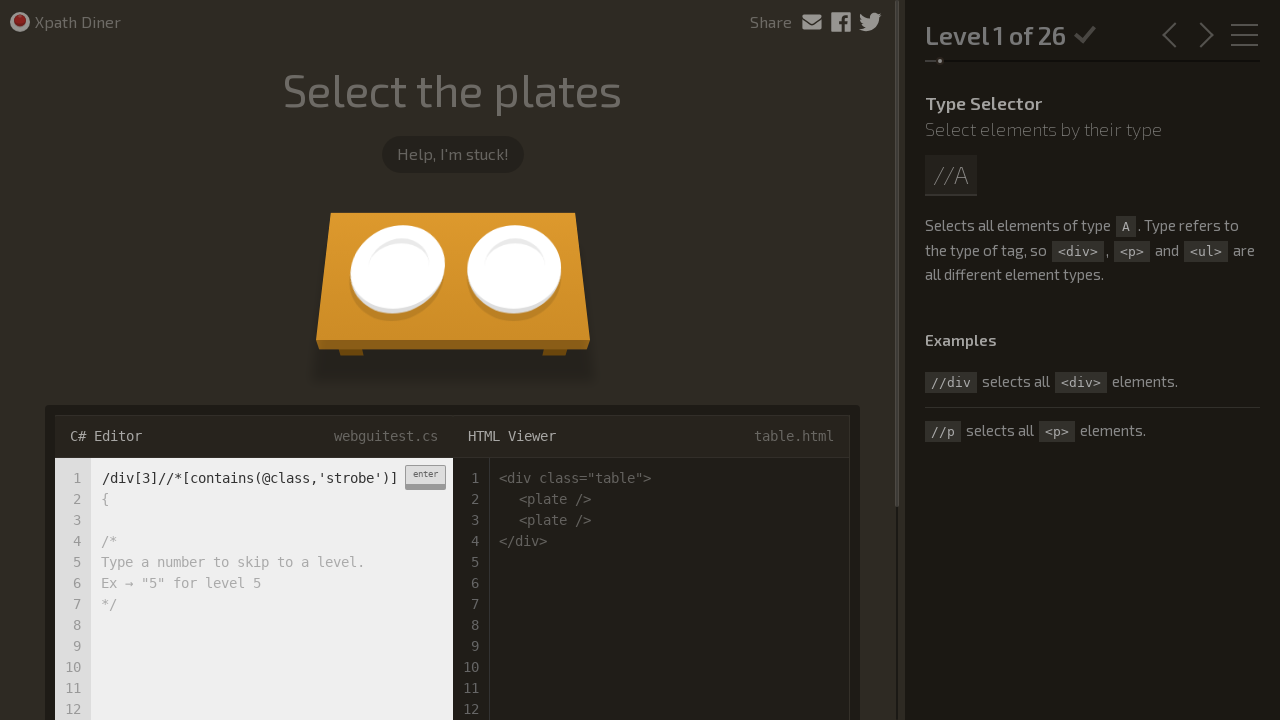

Pressed Enter to submit XPath expression for level 23 on input[type='text']
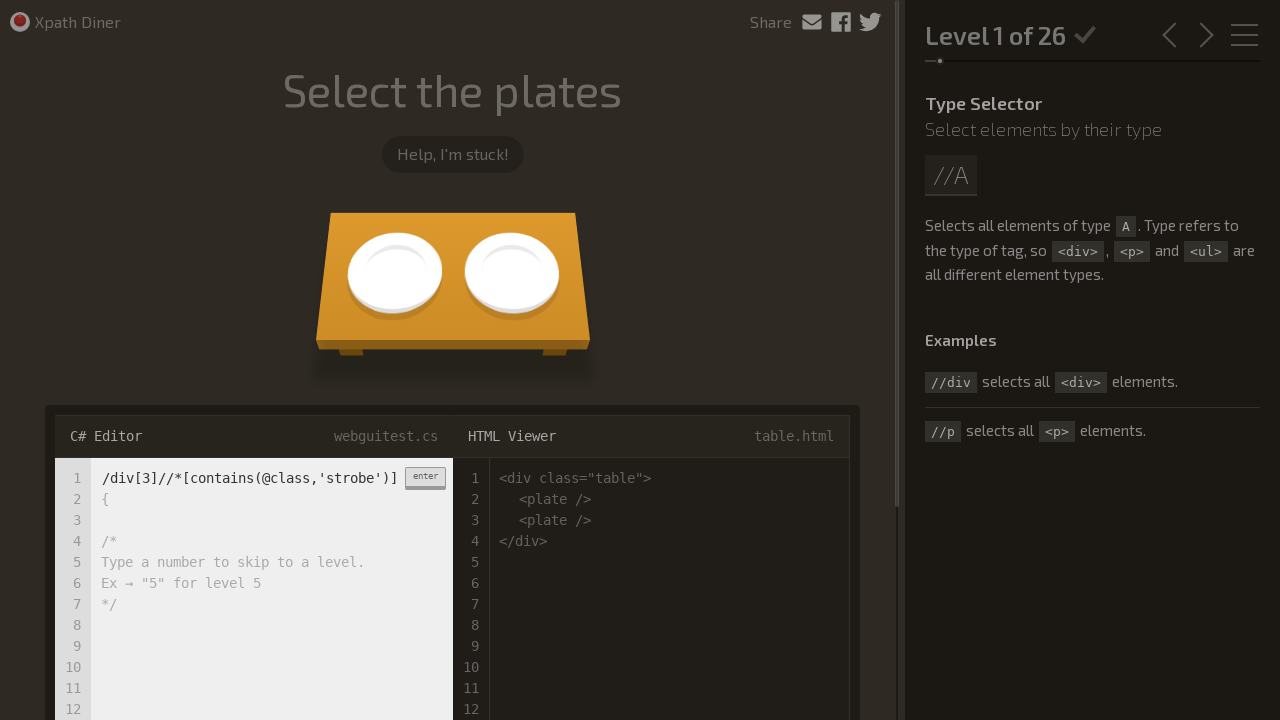

Clicked input field after submission for level 23 at (250, 478) on input[type='text']
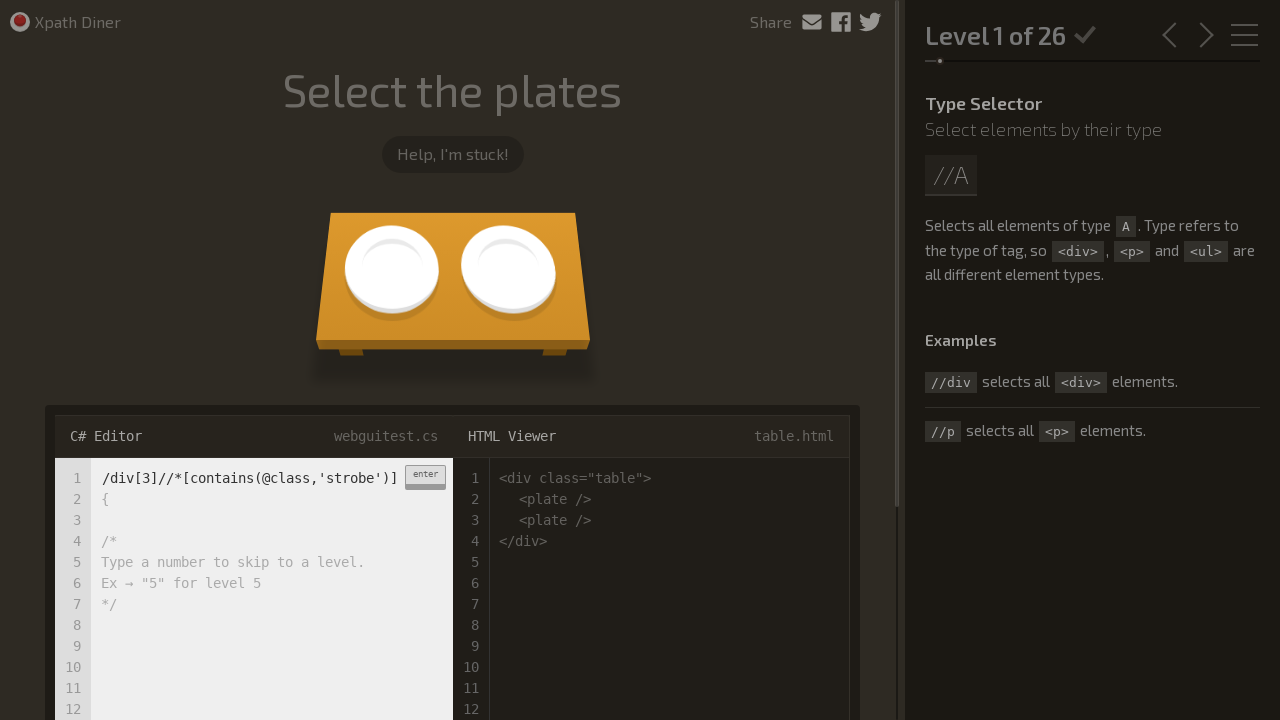

Waited 2 seconds for page to be ready (level 24/26)
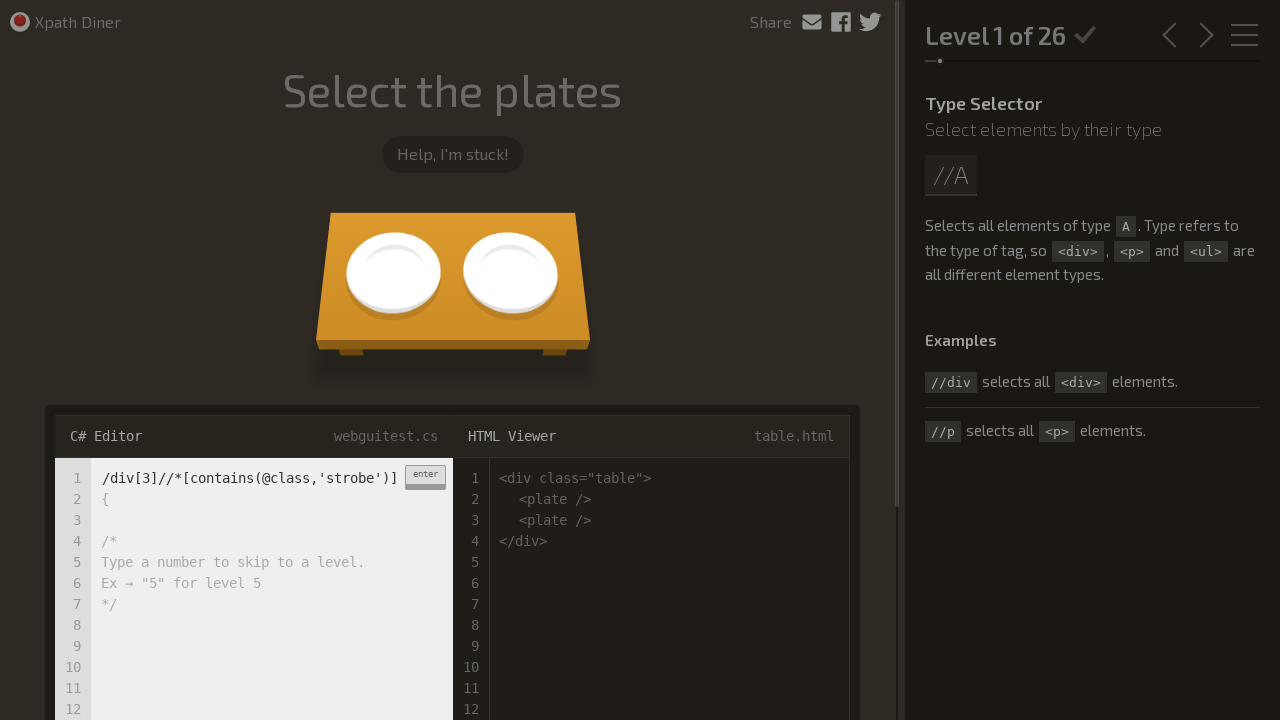

Located text input field for level 24
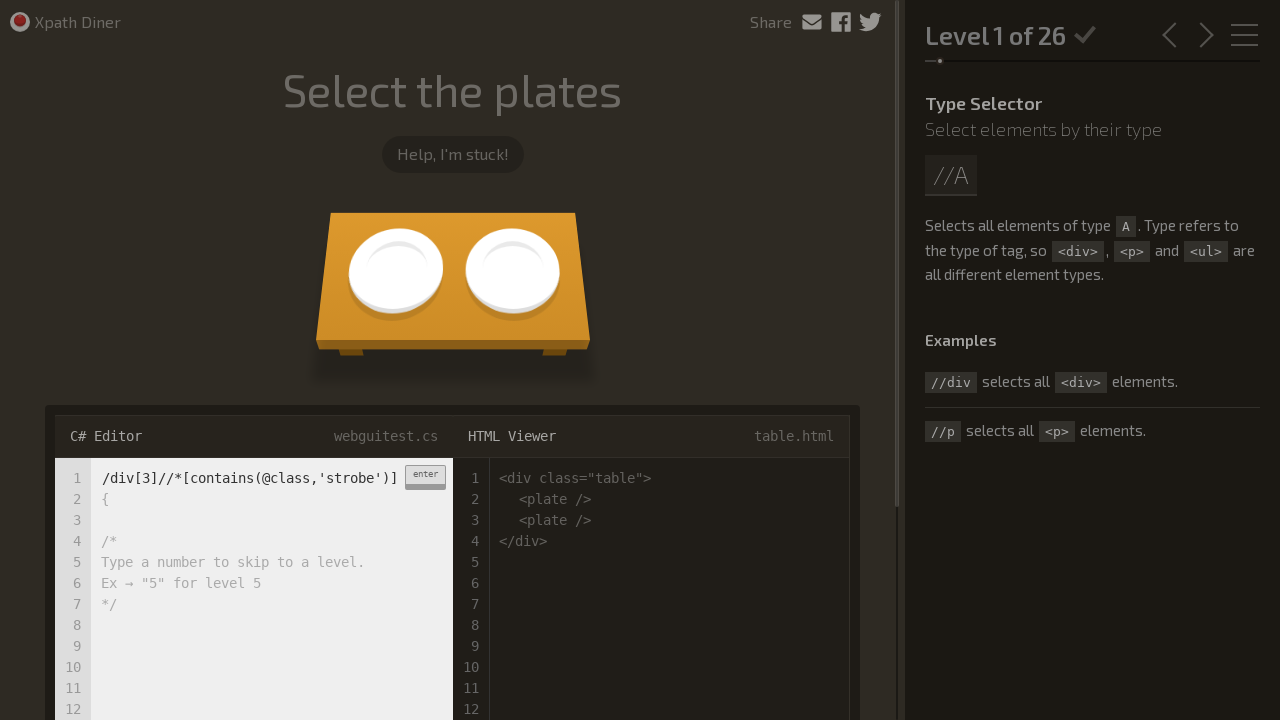

Filled input field with XPath expression for level 24 on input[type='text']
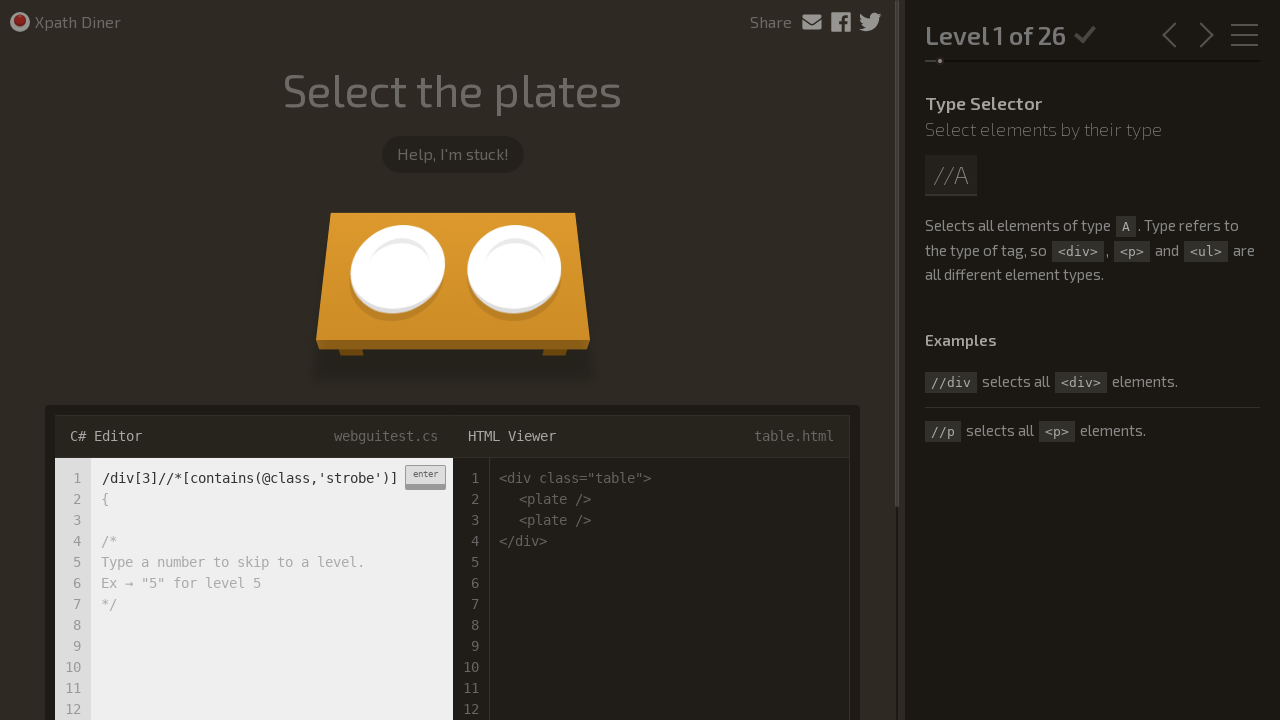

Pressed Enter to submit XPath expression for level 24 on input[type='text']
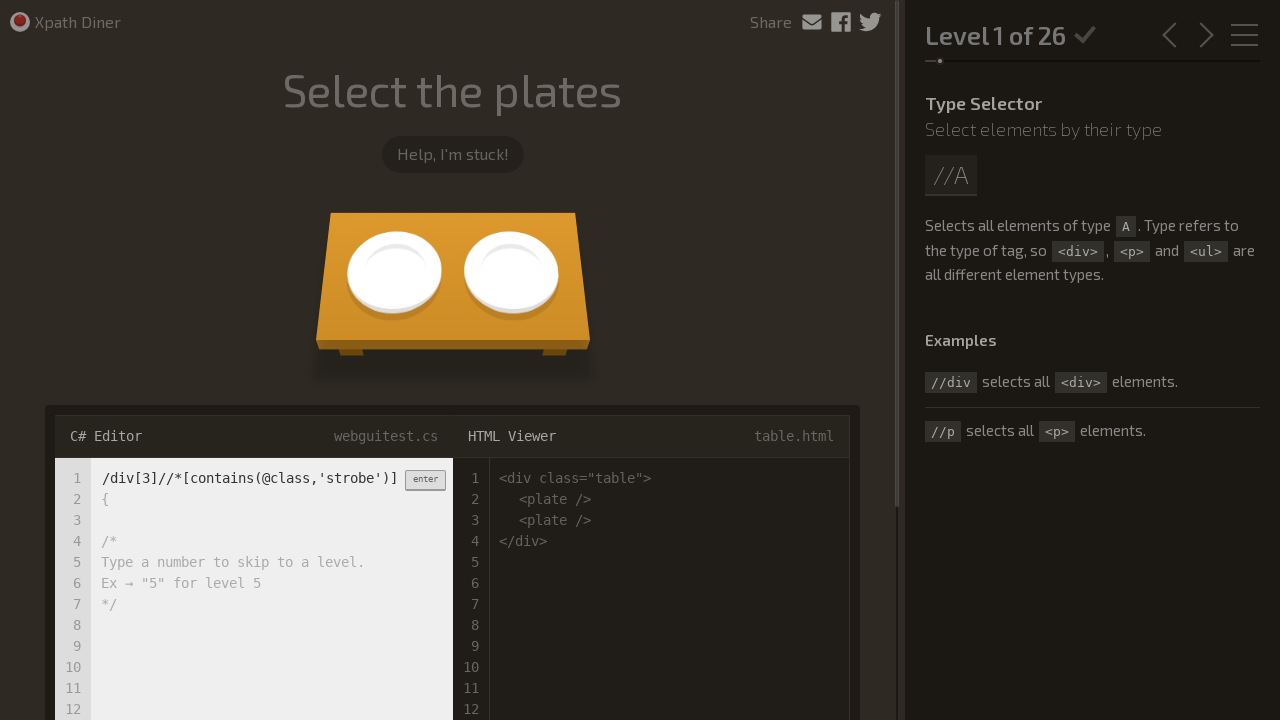

Clicked input field after submission for level 24 at (250, 478) on input[type='text']
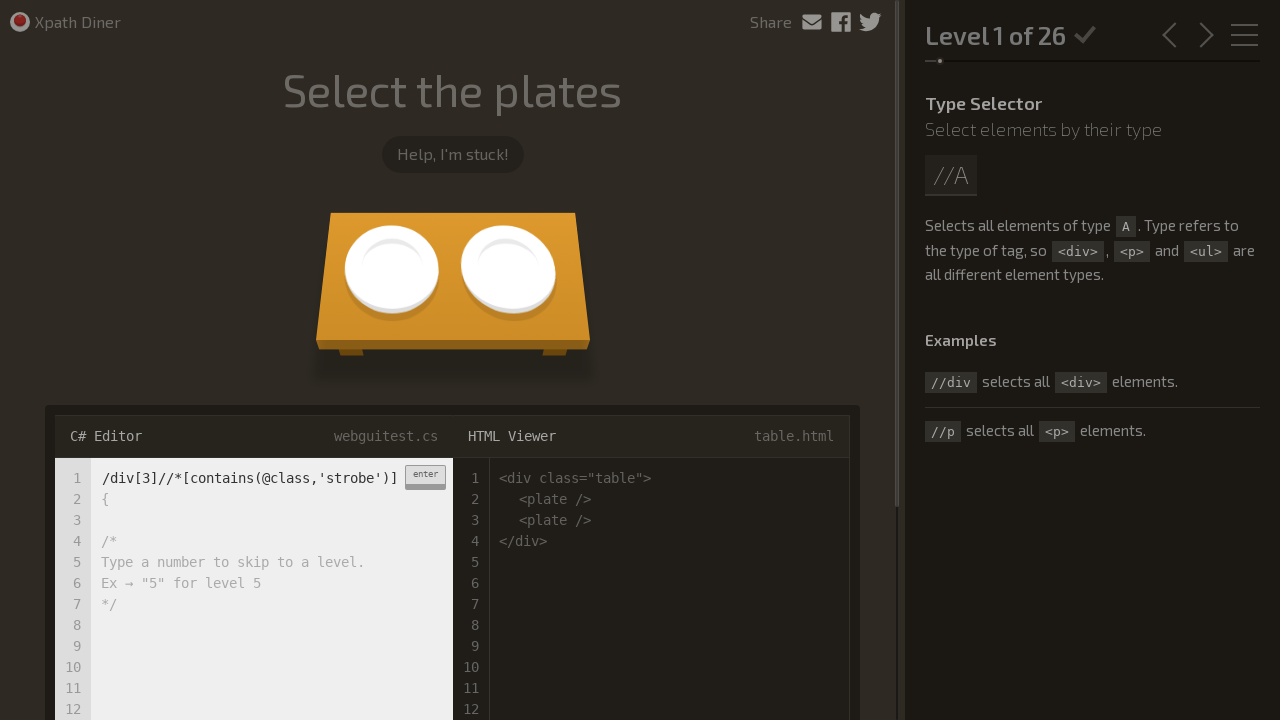

Waited 2 seconds for page to be ready (level 25/26)
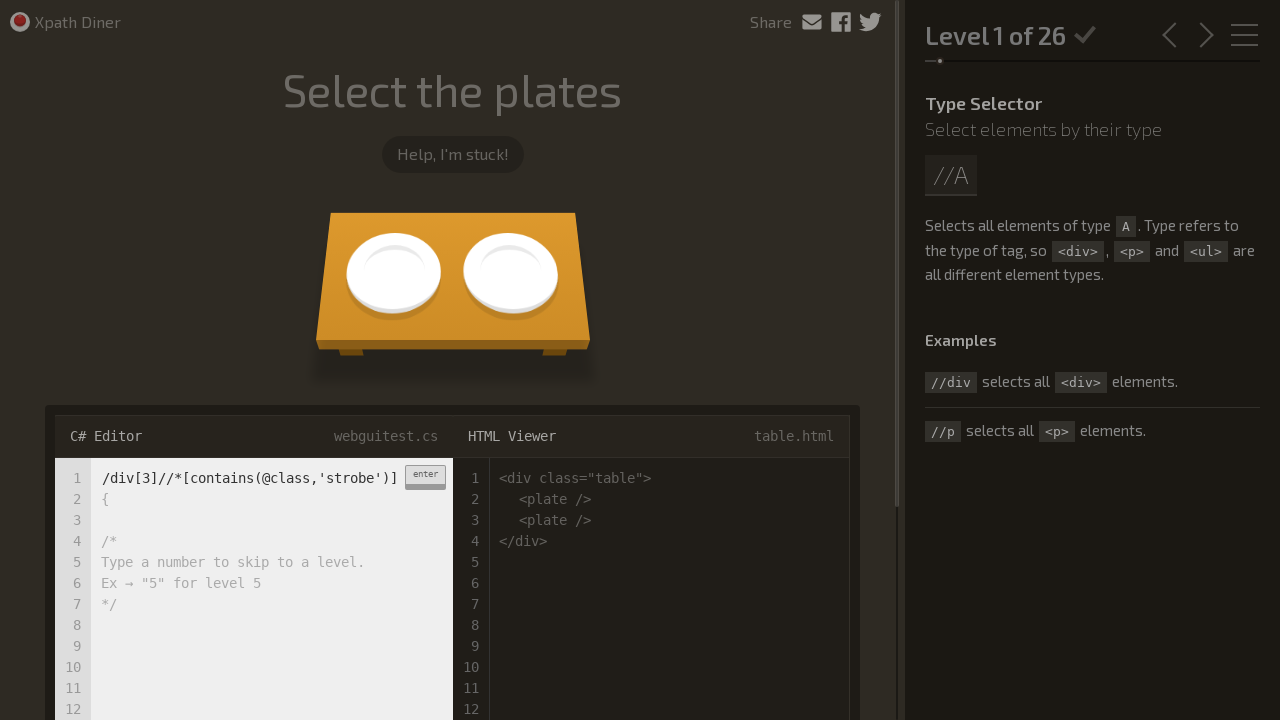

Located text input field for level 25
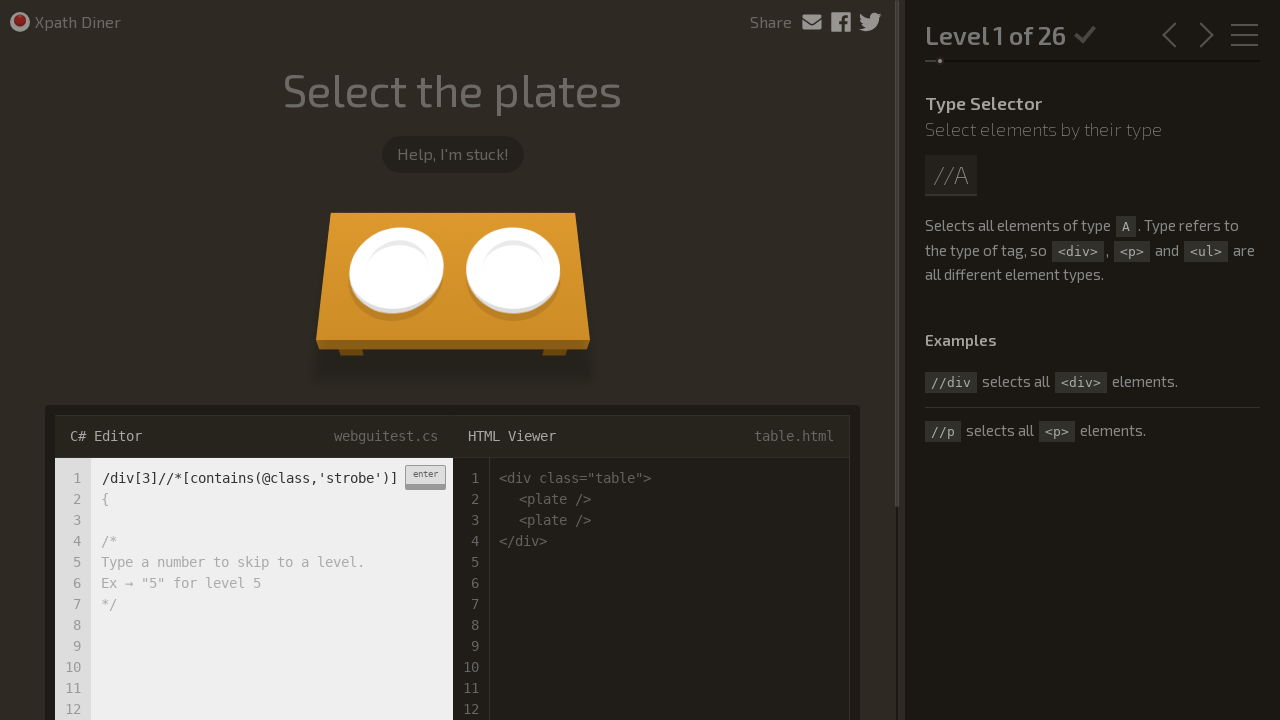

Filled input field with XPath expression for level 25 on input[type='text']
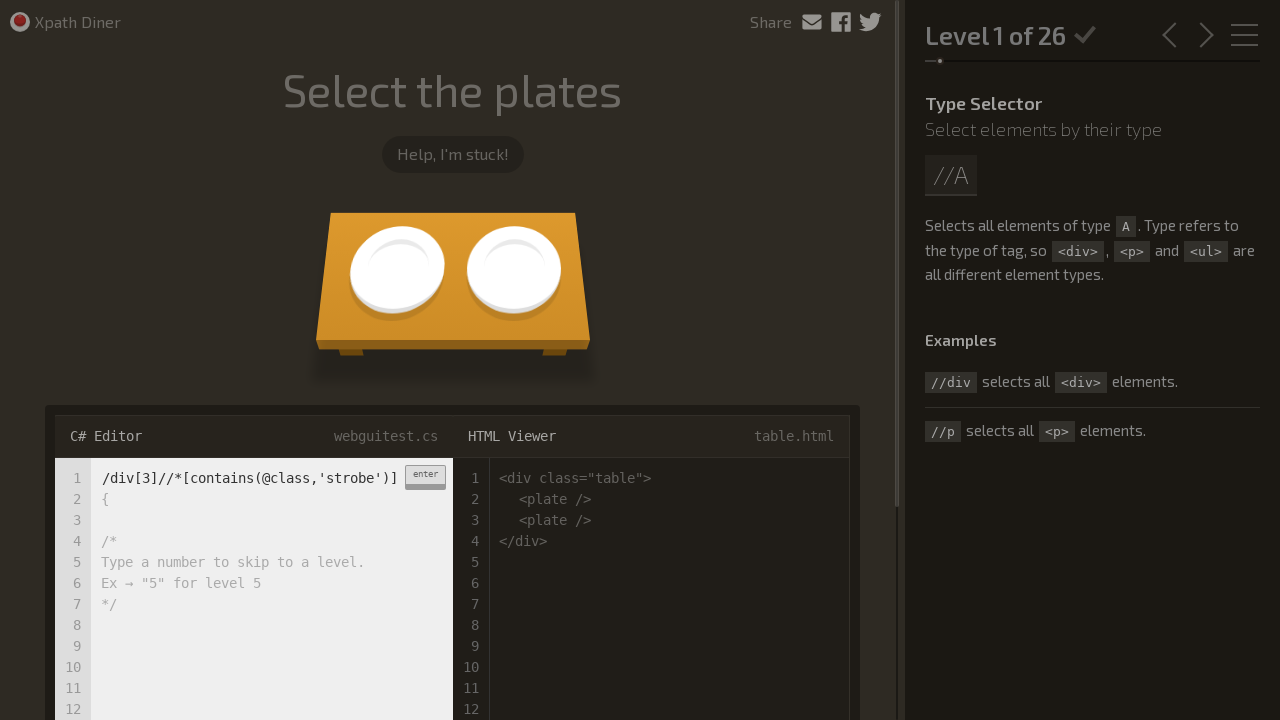

Pressed Enter to submit XPath expression for level 25 on input[type='text']
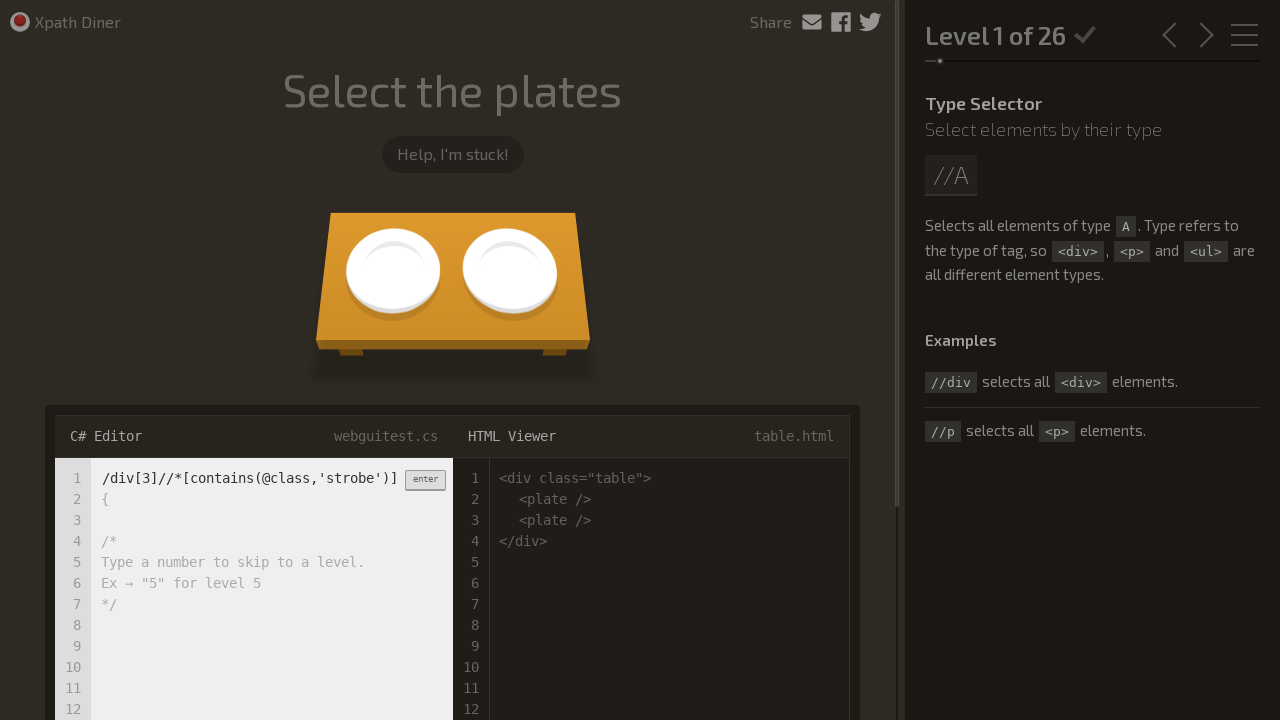

Clicked input field after submission for level 25 at (250, 478) on input[type='text']
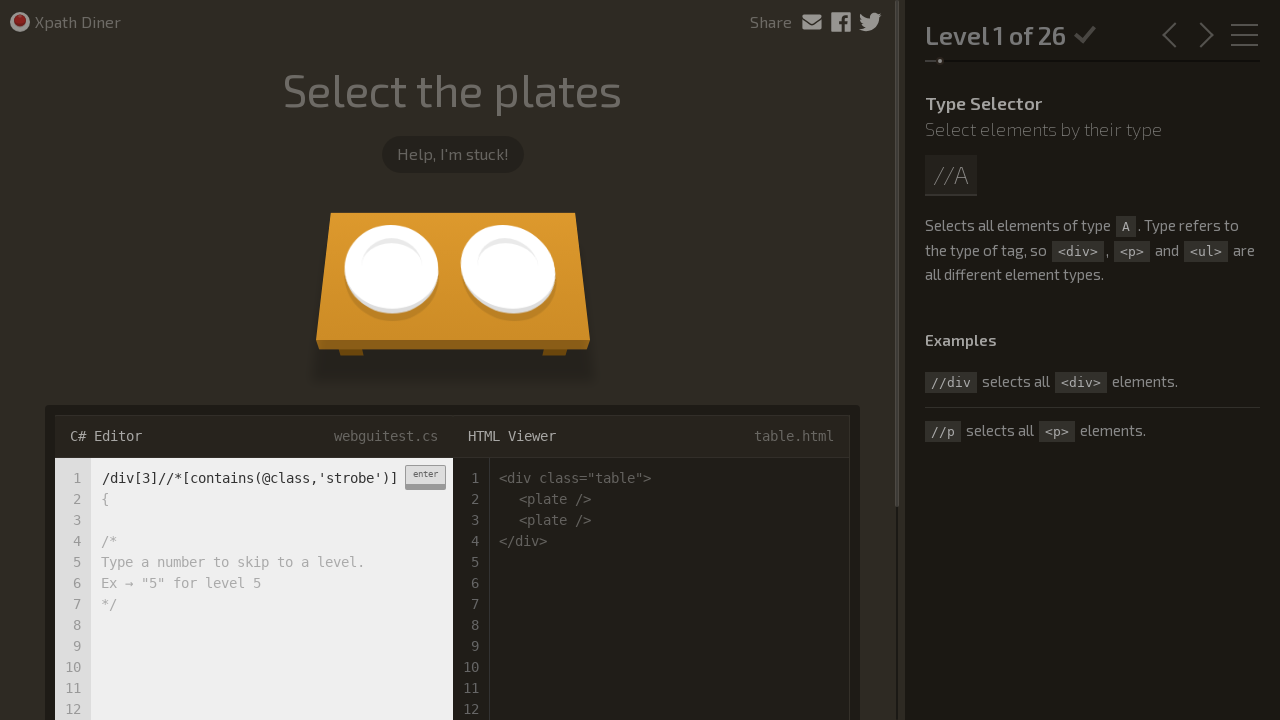

Waited 2 seconds for page to be ready (level 26/26)
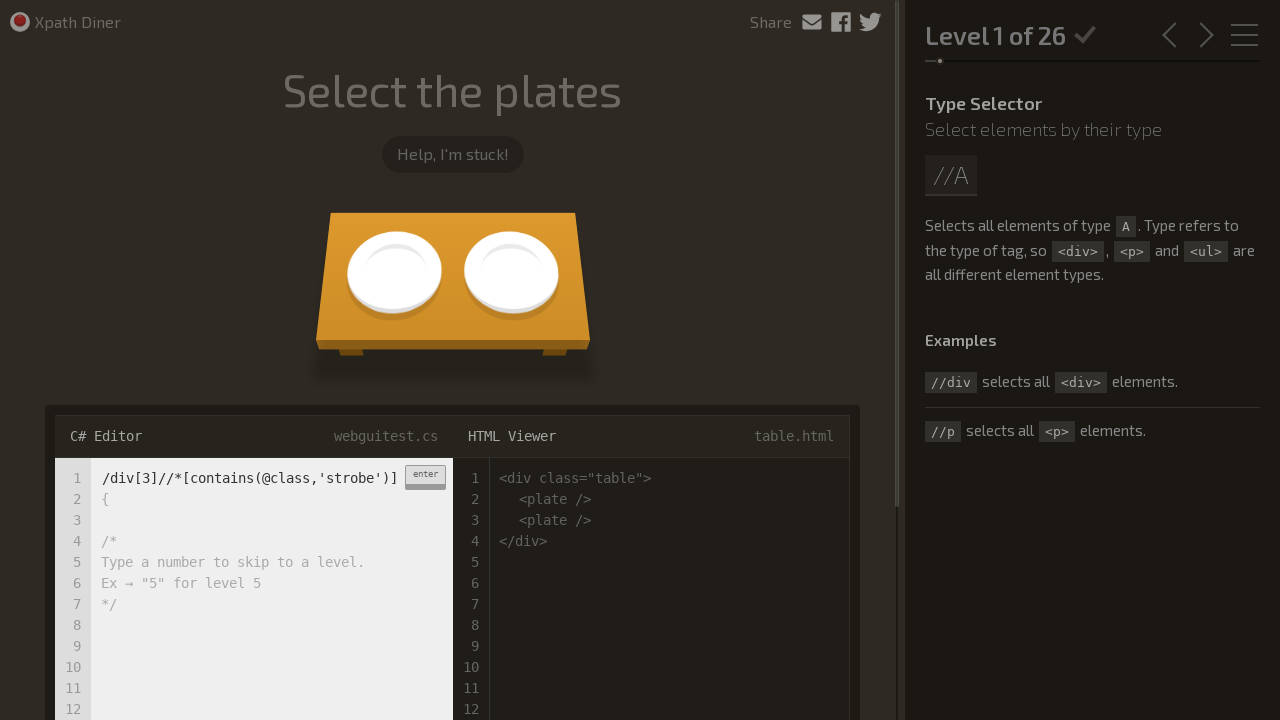

Located text input field for level 26
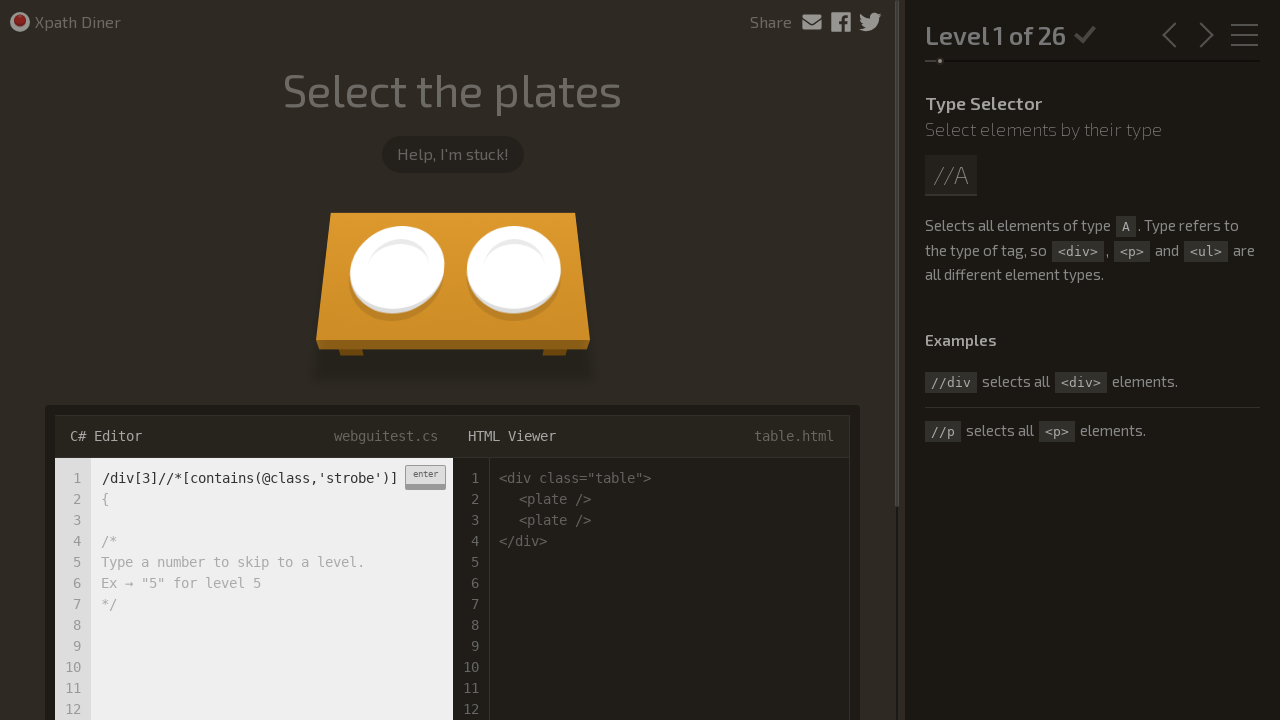

Filled input field with XPath expression for level 26 on input[type='text']
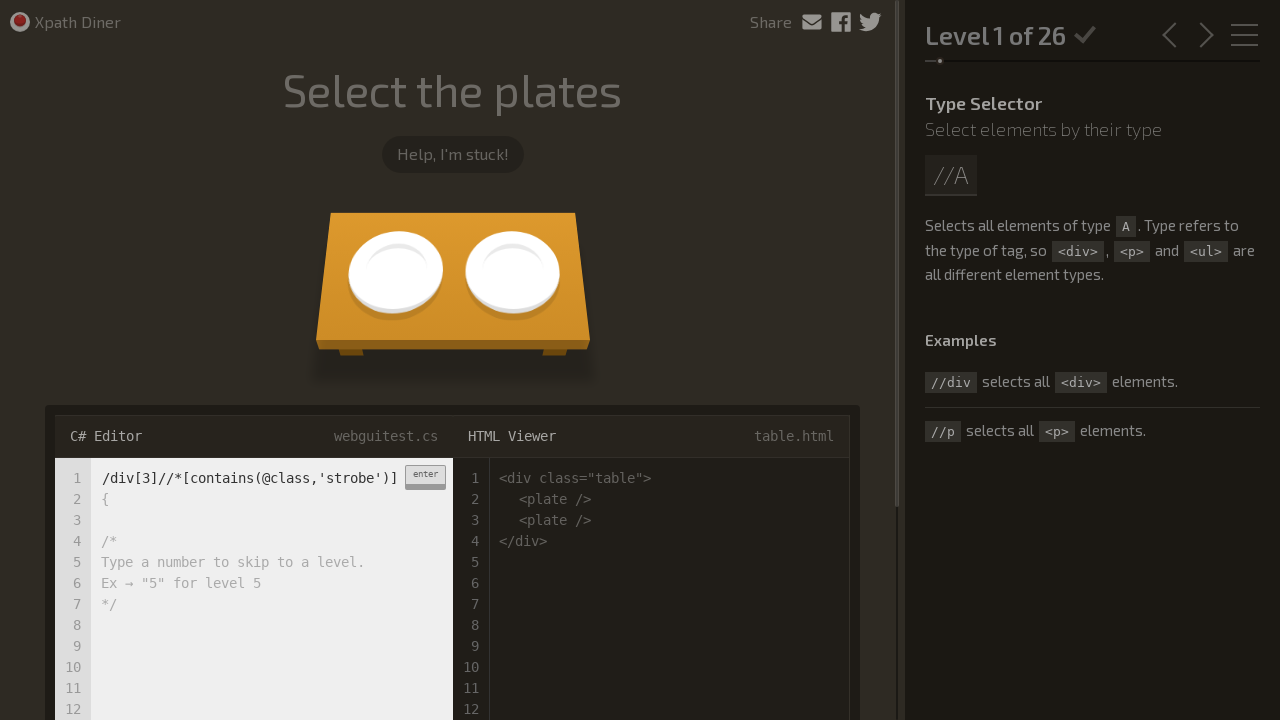

Pressed Enter to submit XPath expression for level 26 on input[type='text']
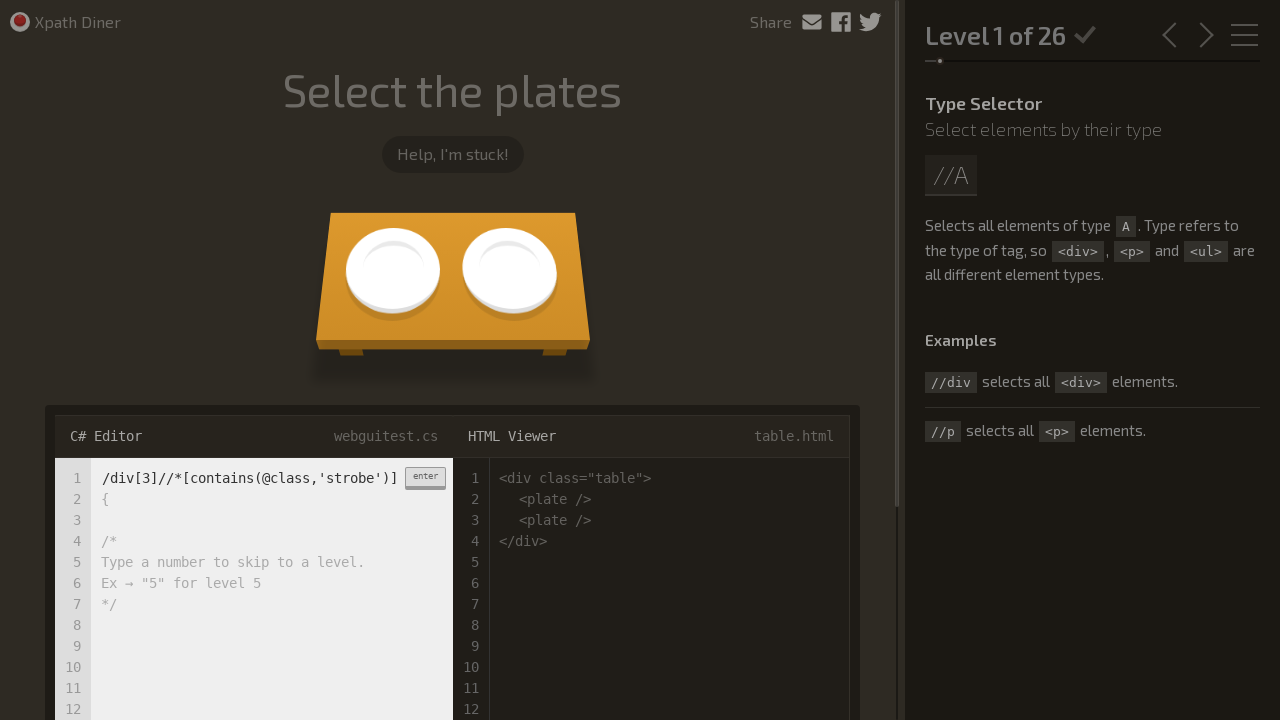

Clicked input field after submission for level 26 at (250, 478) on input[type='text']
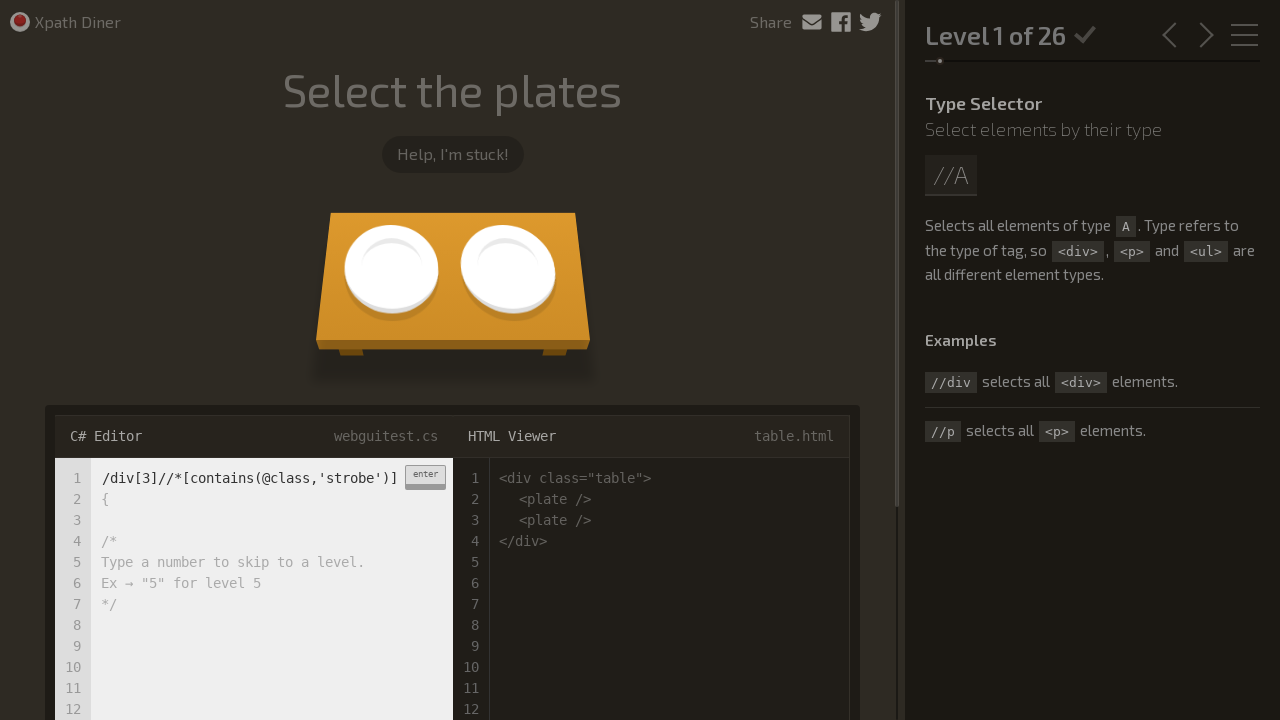

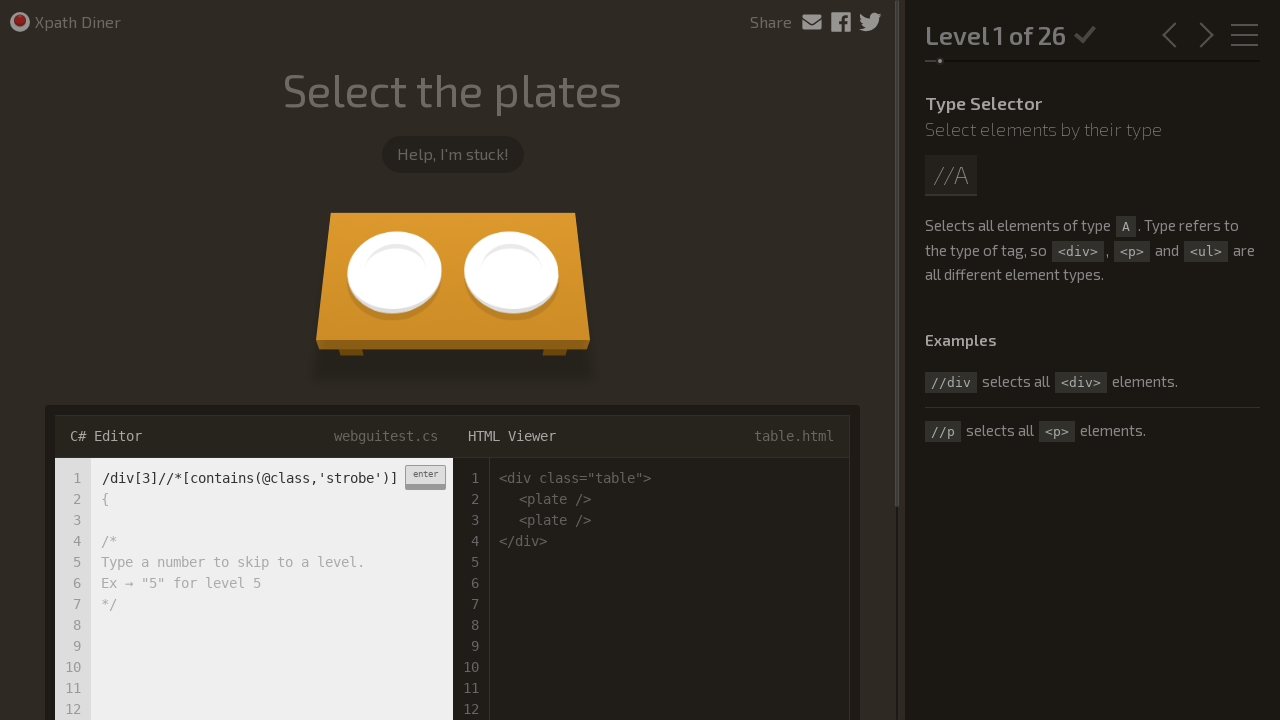